Tests filling a large form by entering text into all input fields and submitting the form via a button click

Starting URL: http://suninjuly.github.io/huge_form.html

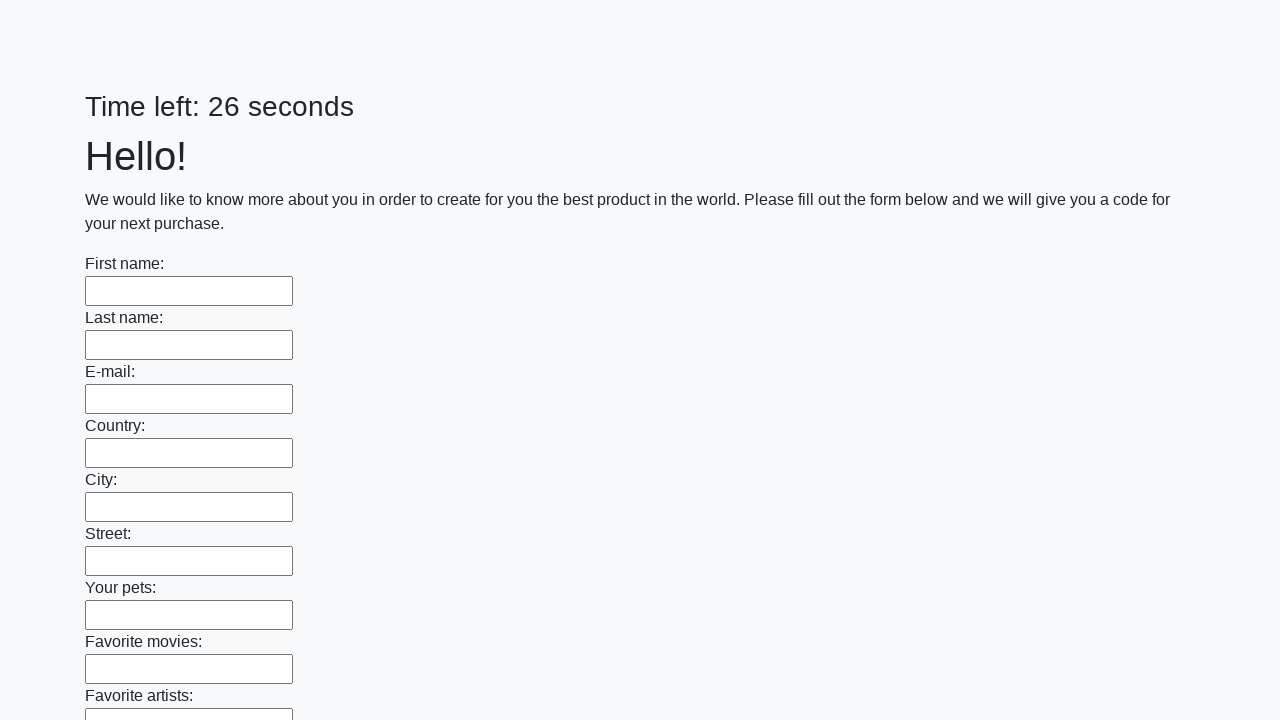

Located all input fields in the form
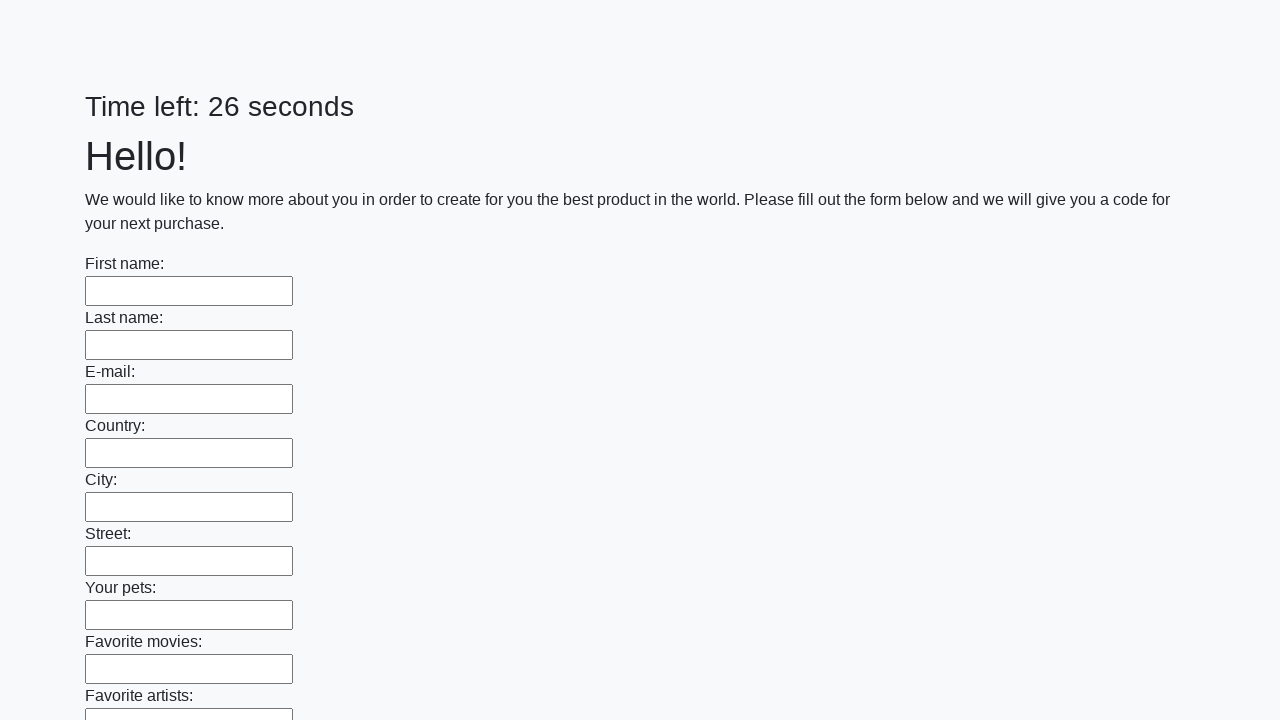

Filled input field with 'My test answer' on input >> nth=0
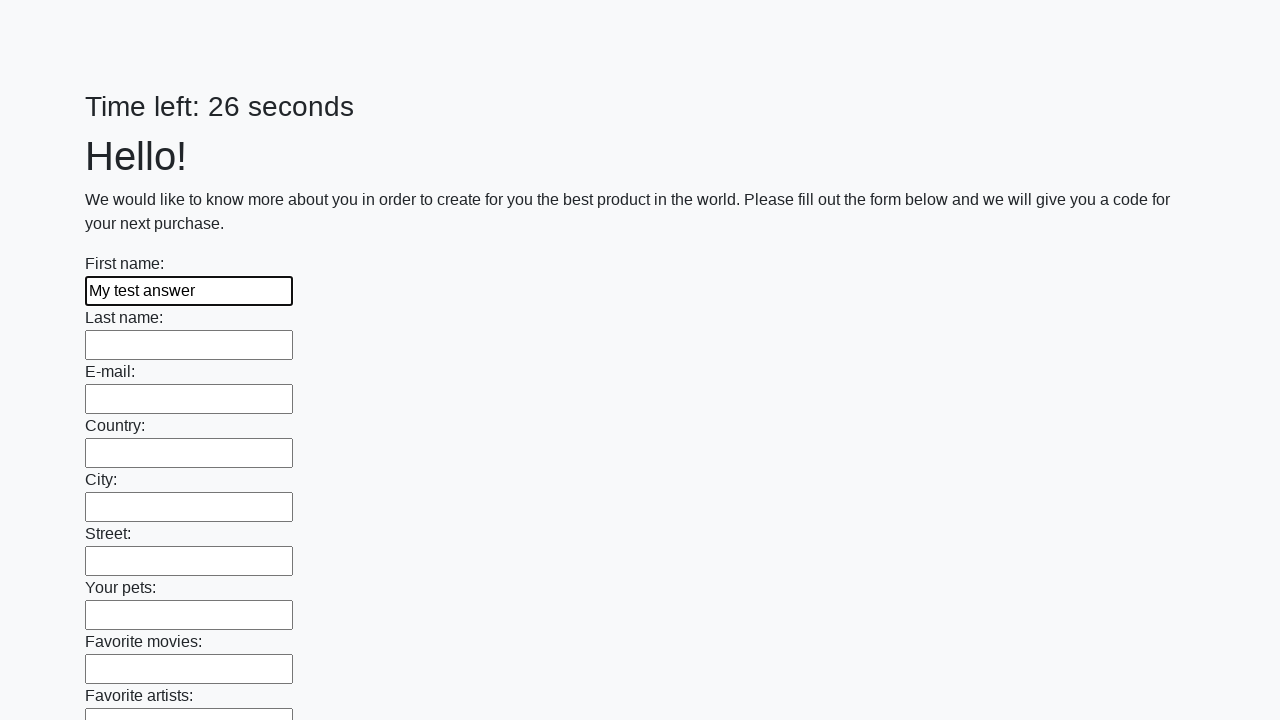

Filled input field with 'My test answer' on input >> nth=1
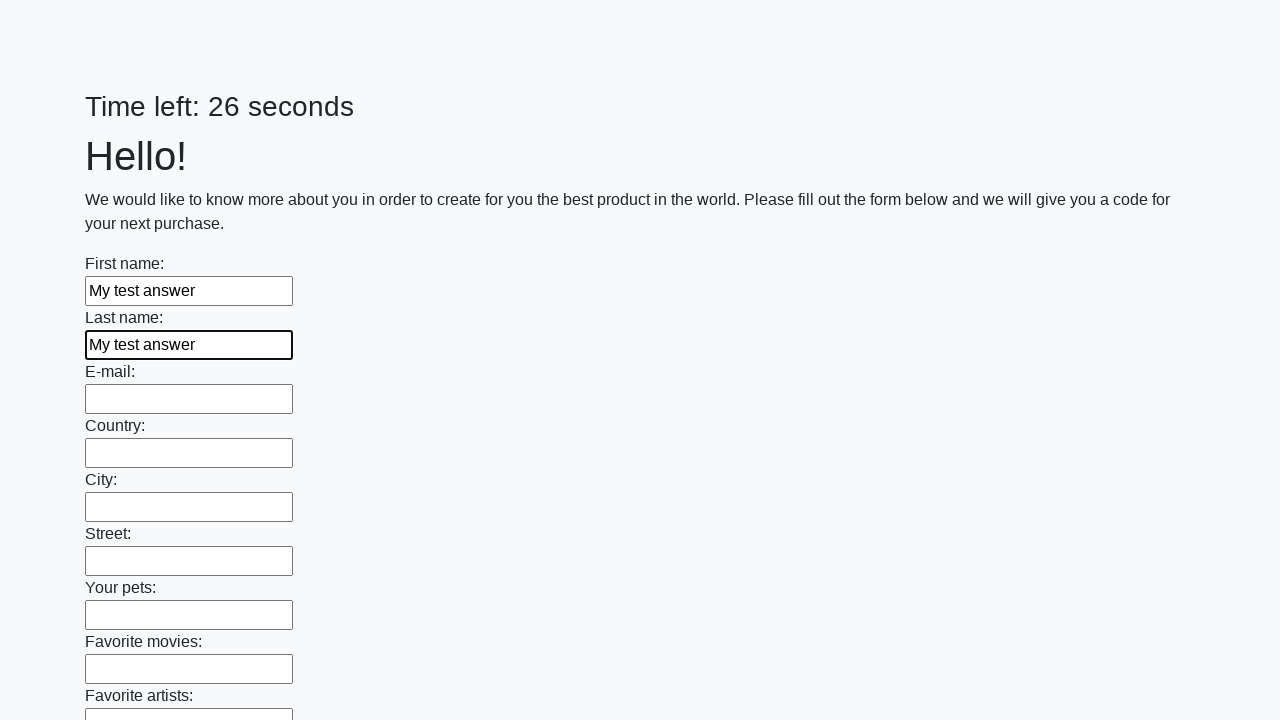

Filled input field with 'My test answer' on input >> nth=2
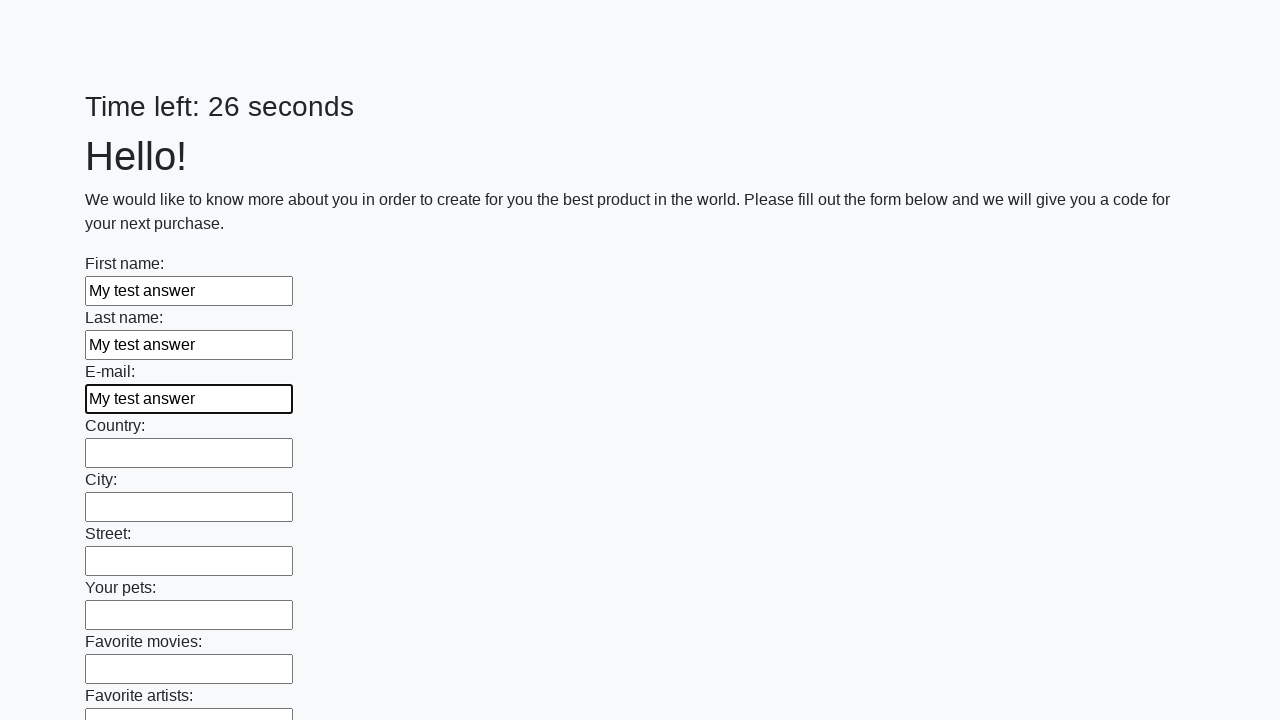

Filled input field with 'My test answer' on input >> nth=3
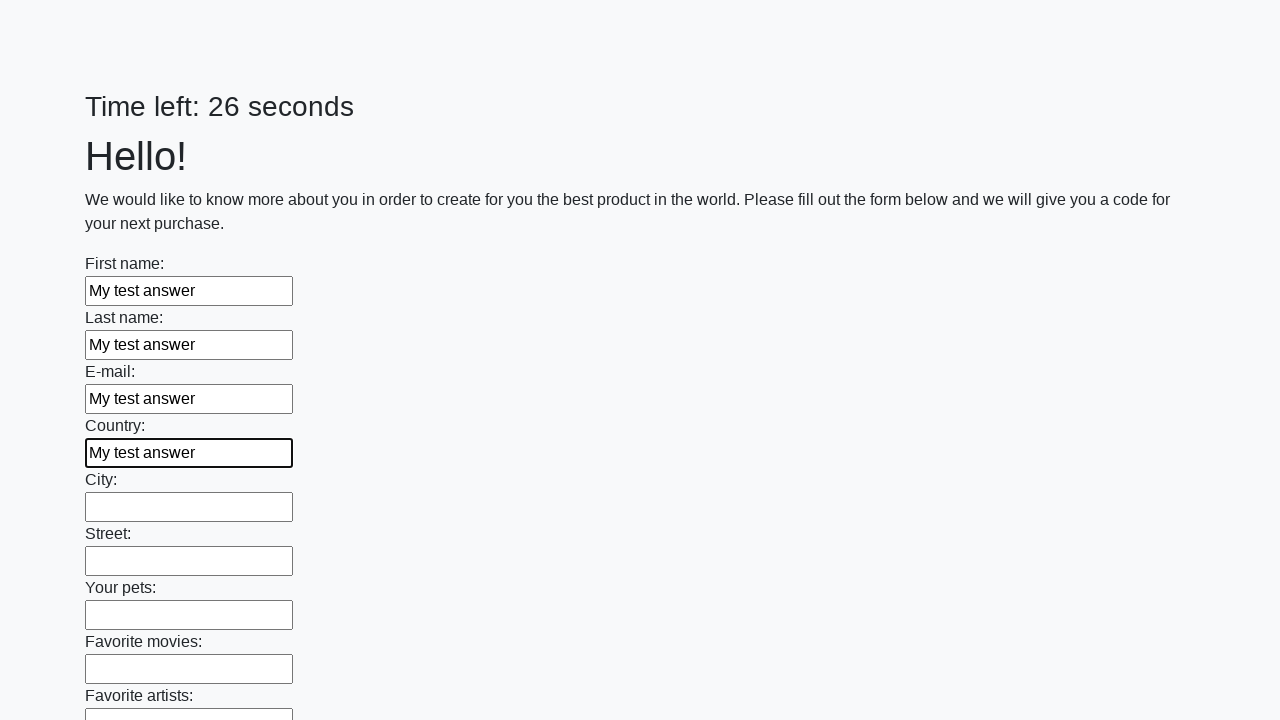

Filled input field with 'My test answer' on input >> nth=4
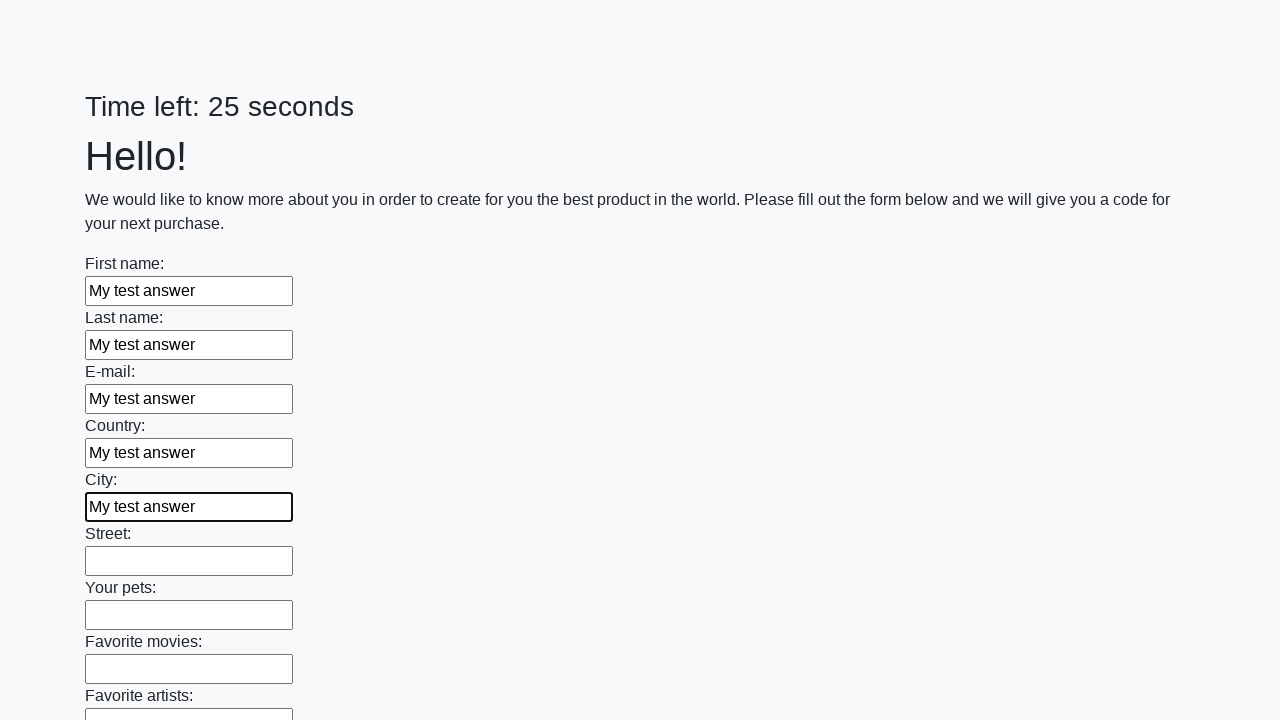

Filled input field with 'My test answer' on input >> nth=5
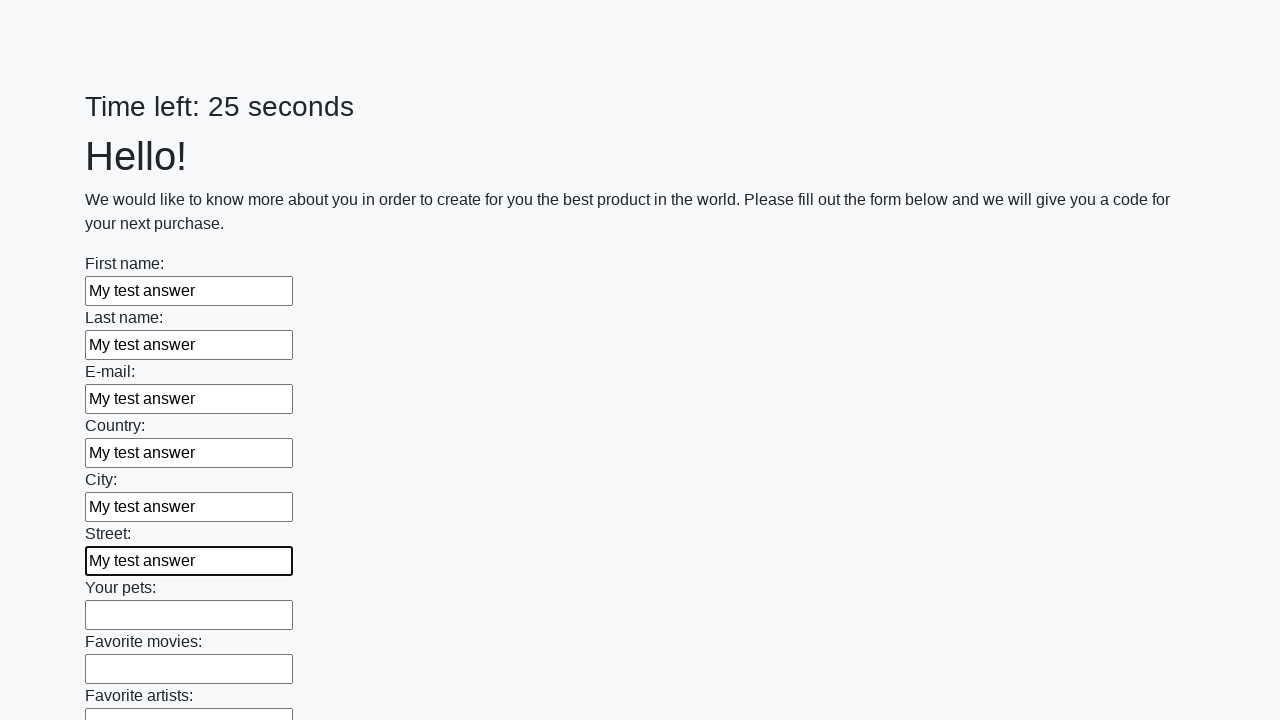

Filled input field with 'My test answer' on input >> nth=6
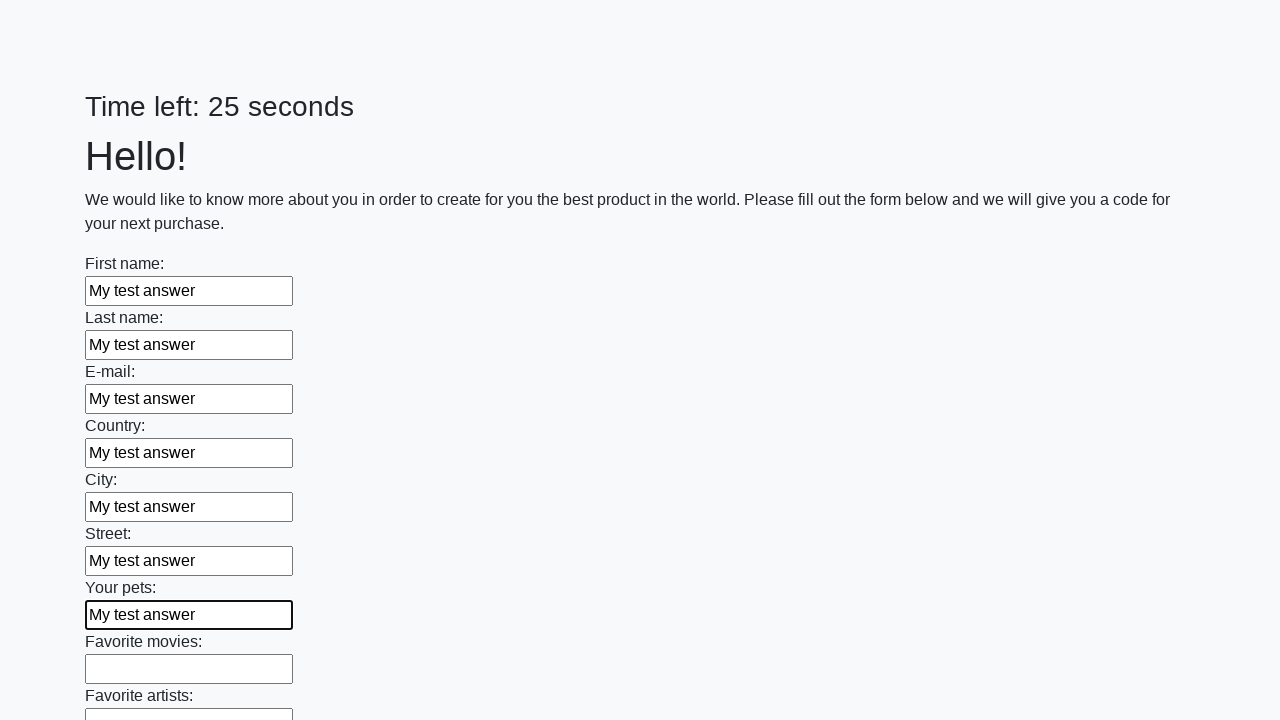

Filled input field with 'My test answer' on input >> nth=7
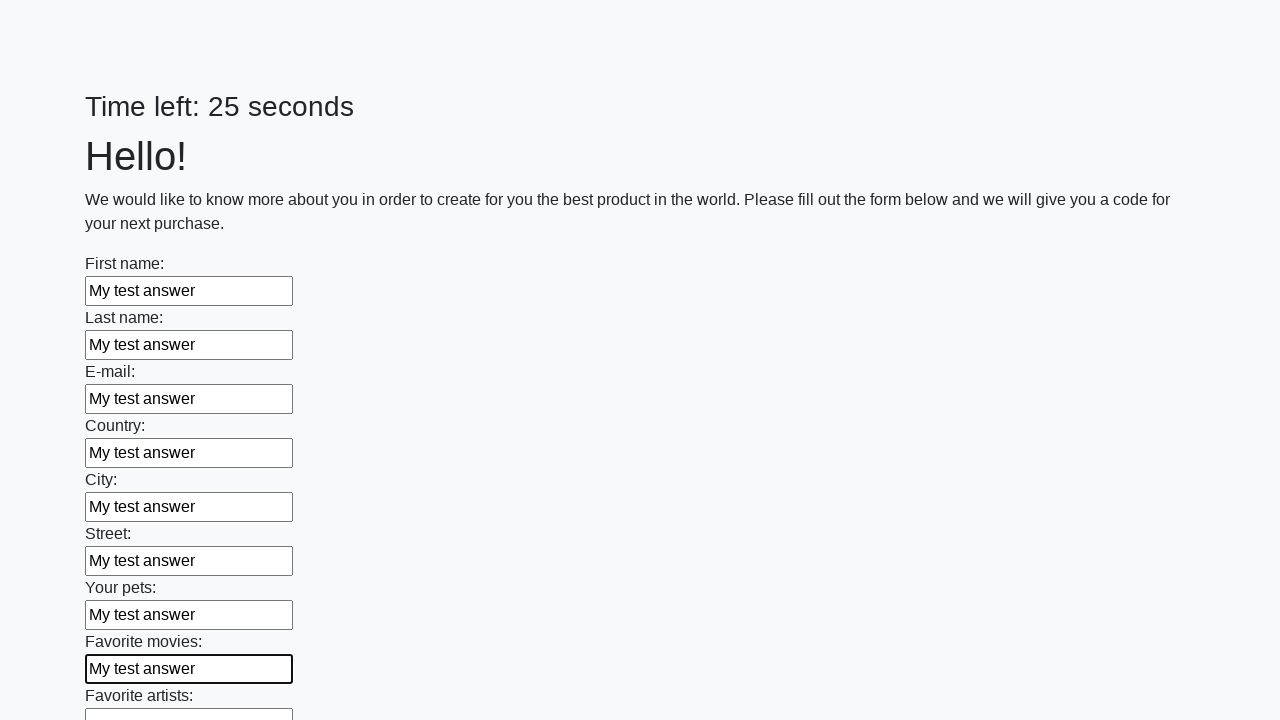

Filled input field with 'My test answer' on input >> nth=8
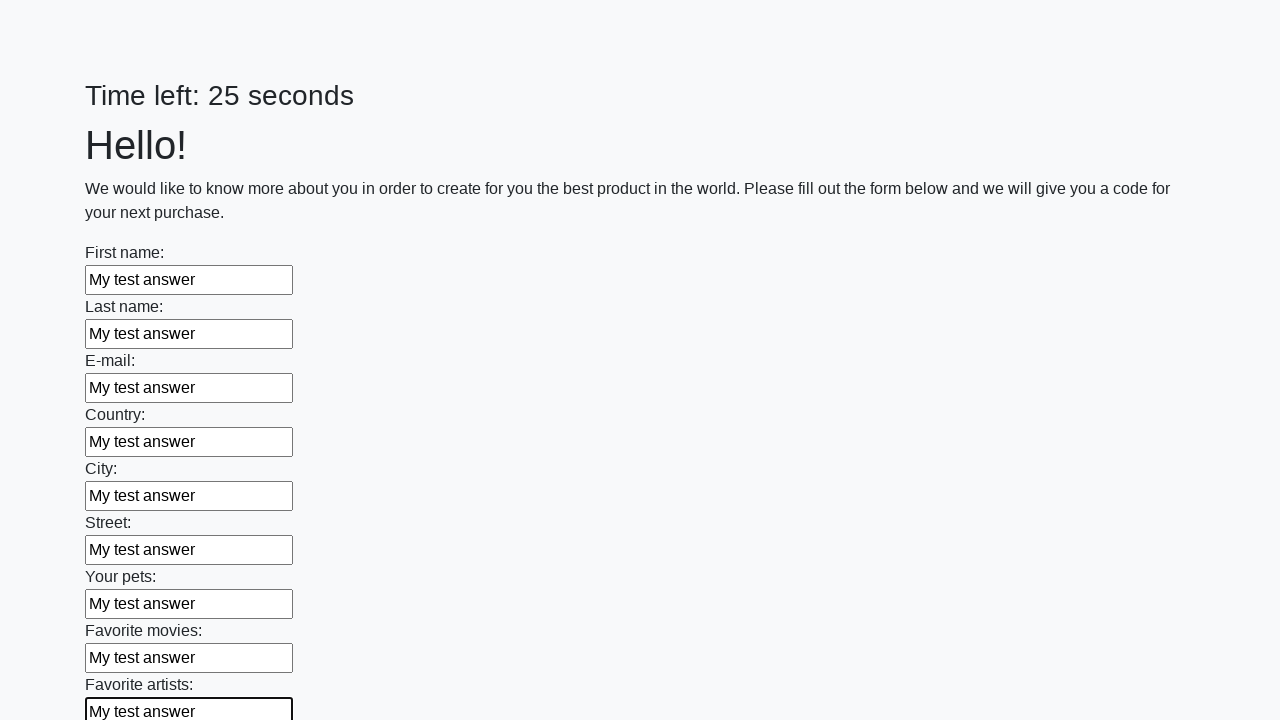

Filled input field with 'My test answer' on input >> nth=9
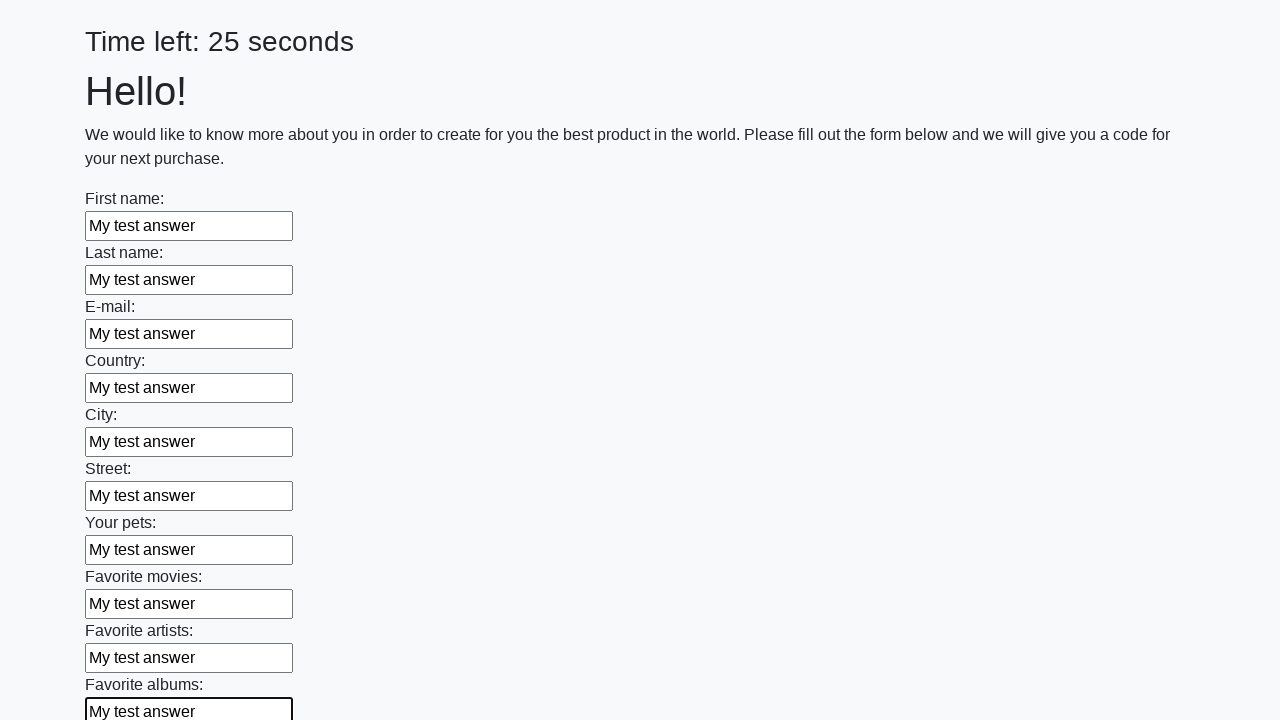

Filled input field with 'My test answer' on input >> nth=10
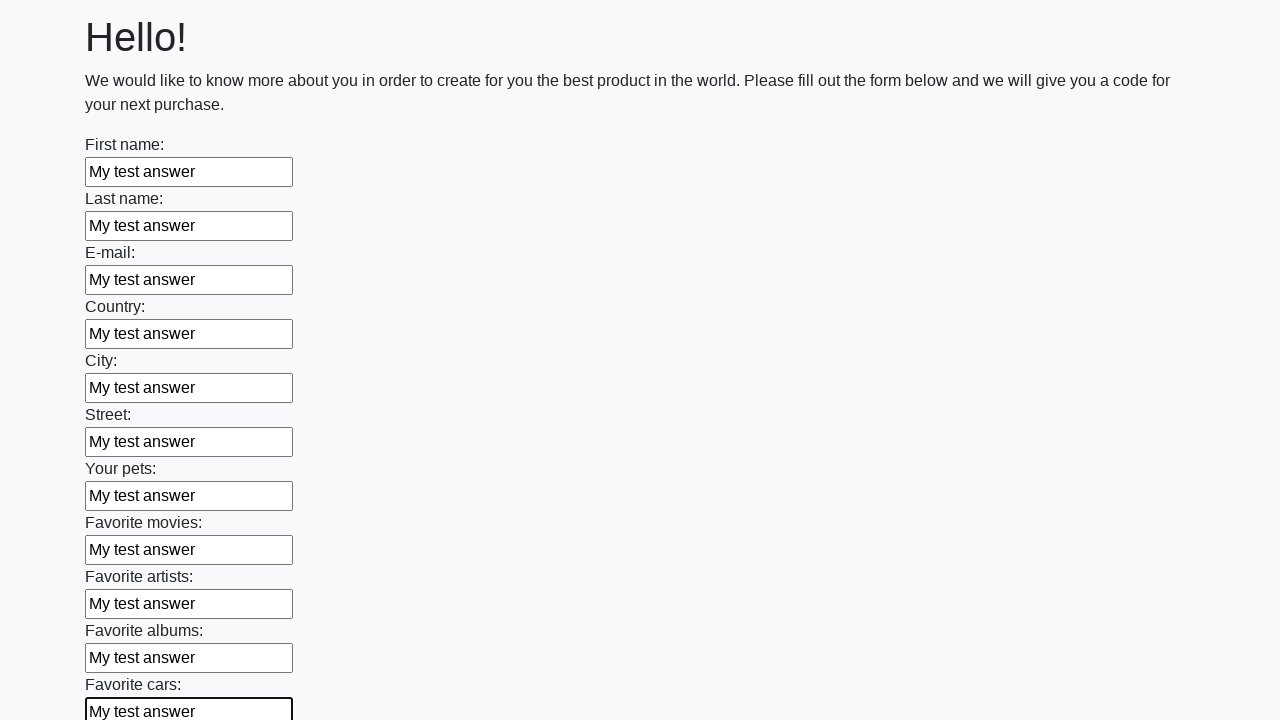

Filled input field with 'My test answer' on input >> nth=11
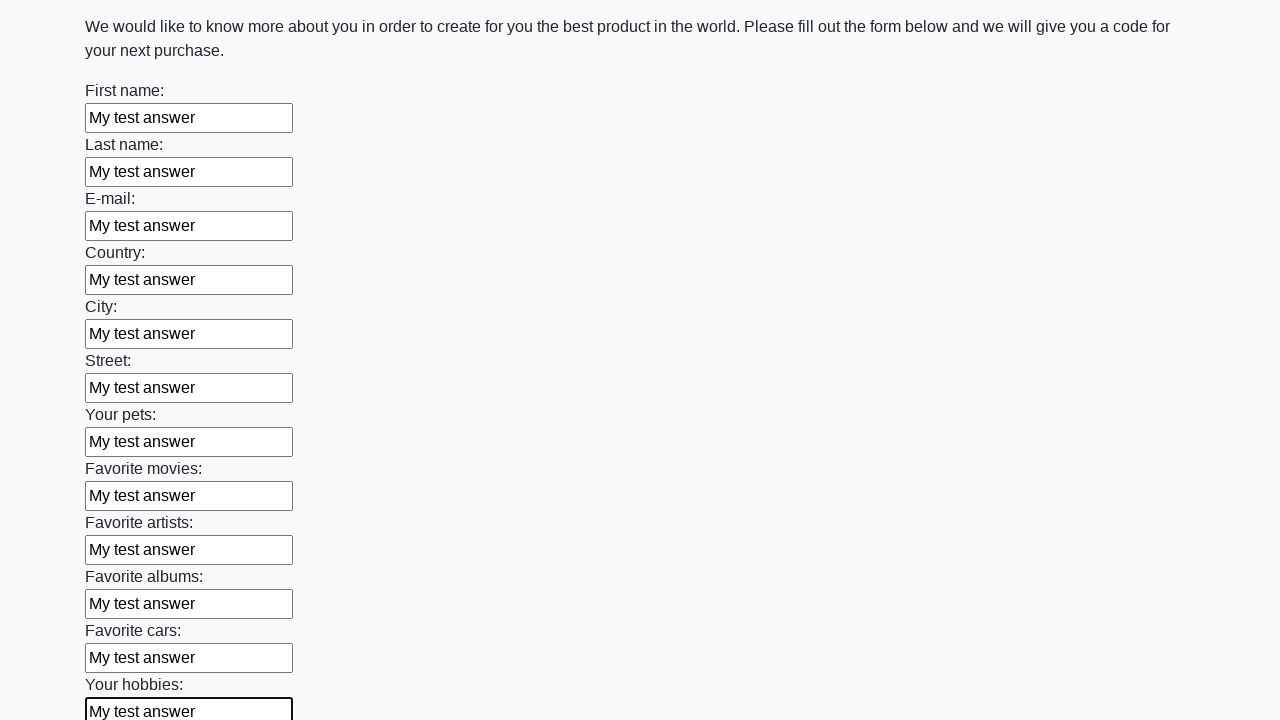

Filled input field with 'My test answer' on input >> nth=12
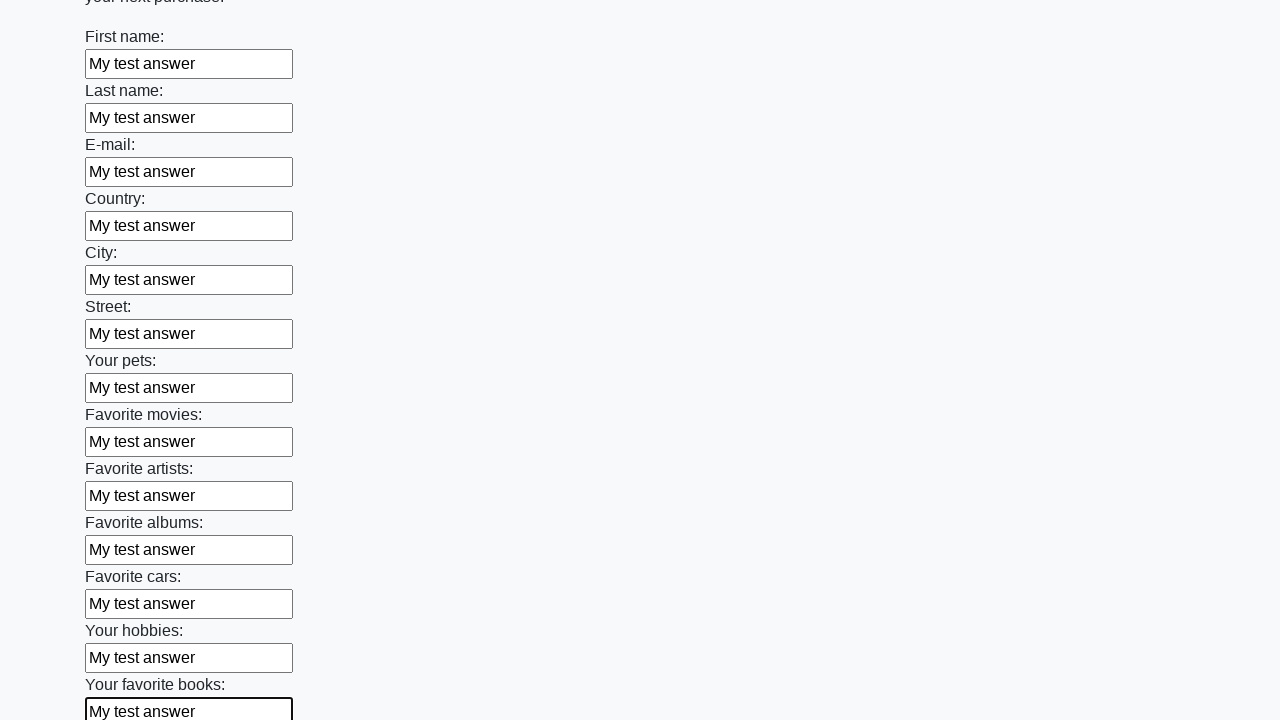

Filled input field with 'My test answer' on input >> nth=13
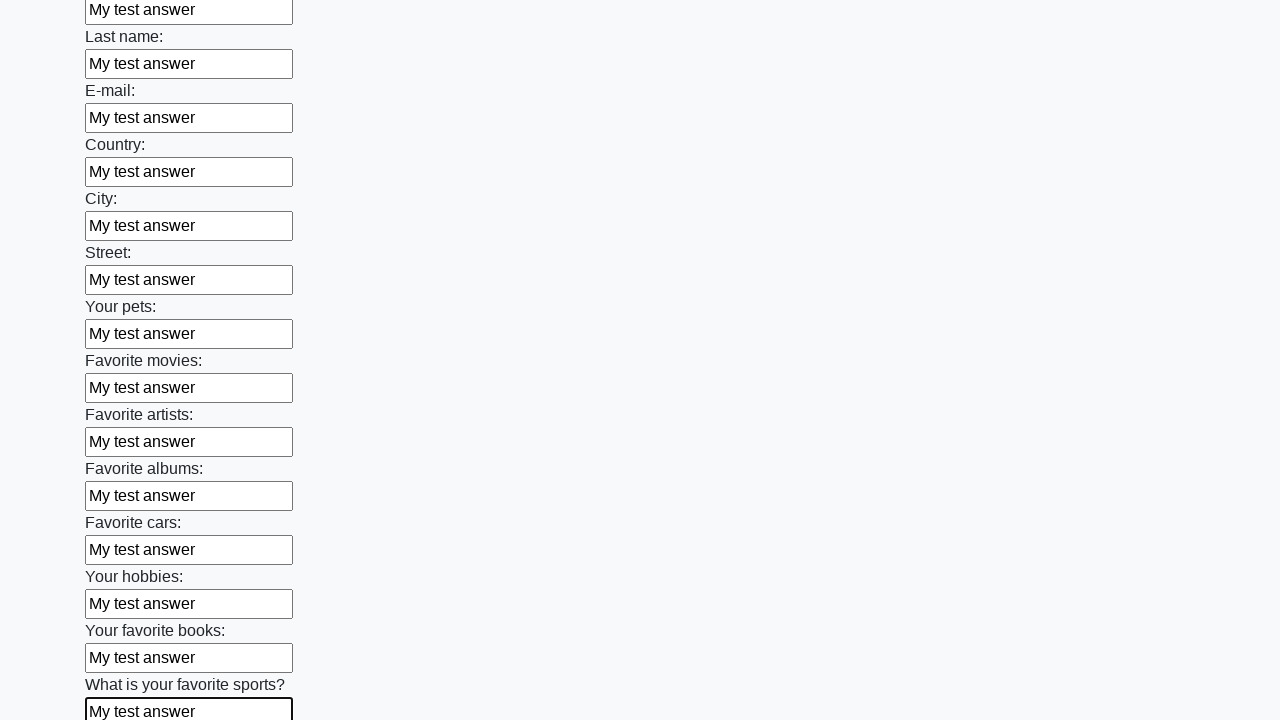

Filled input field with 'My test answer' on input >> nth=14
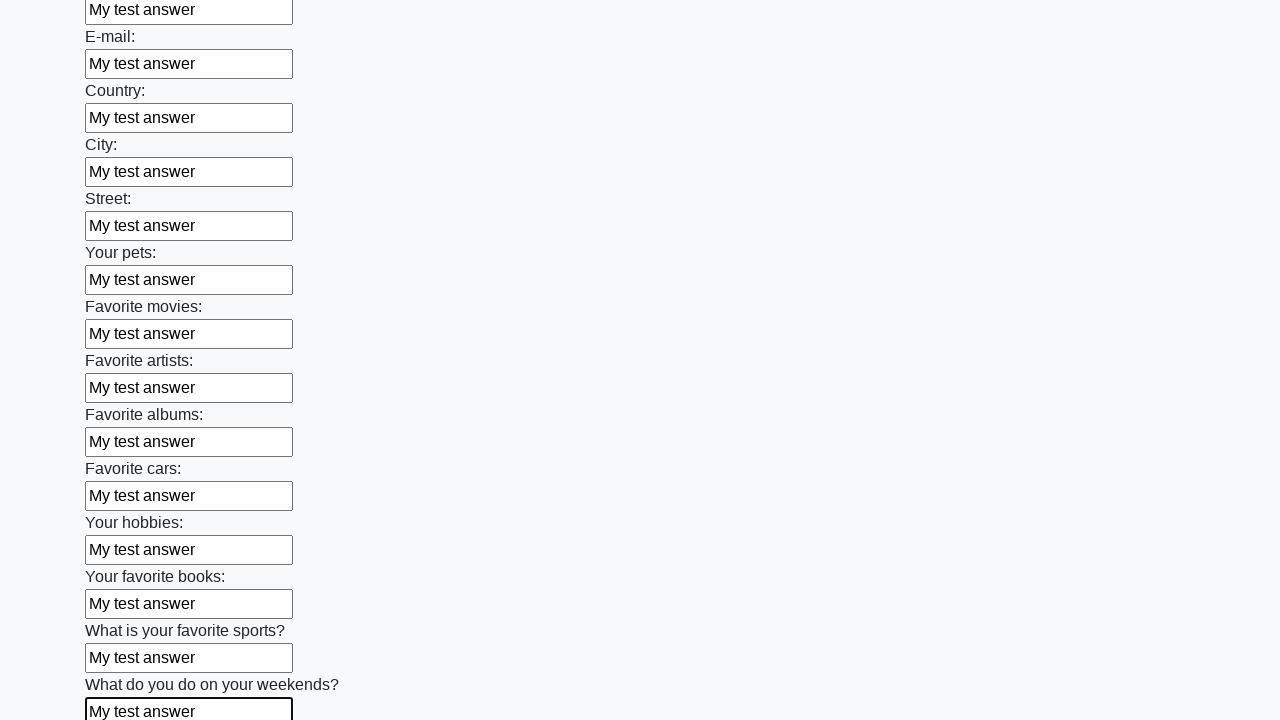

Filled input field with 'My test answer' on input >> nth=15
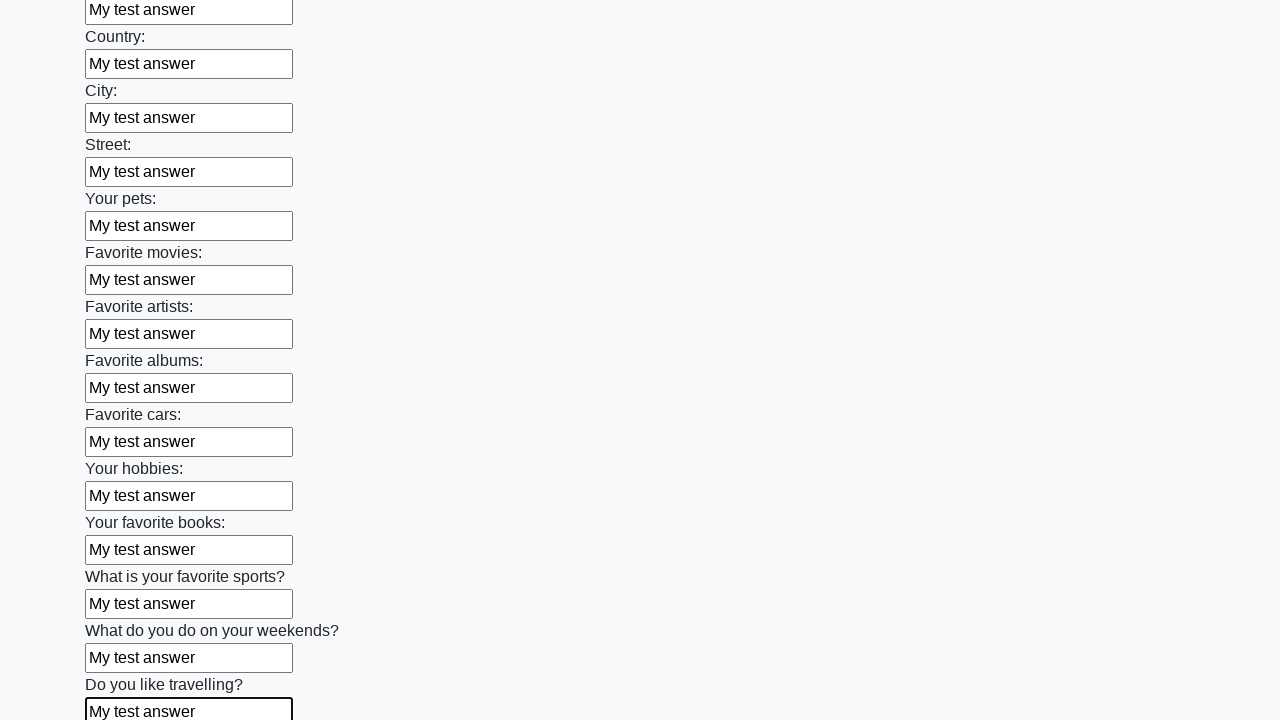

Filled input field with 'My test answer' on input >> nth=16
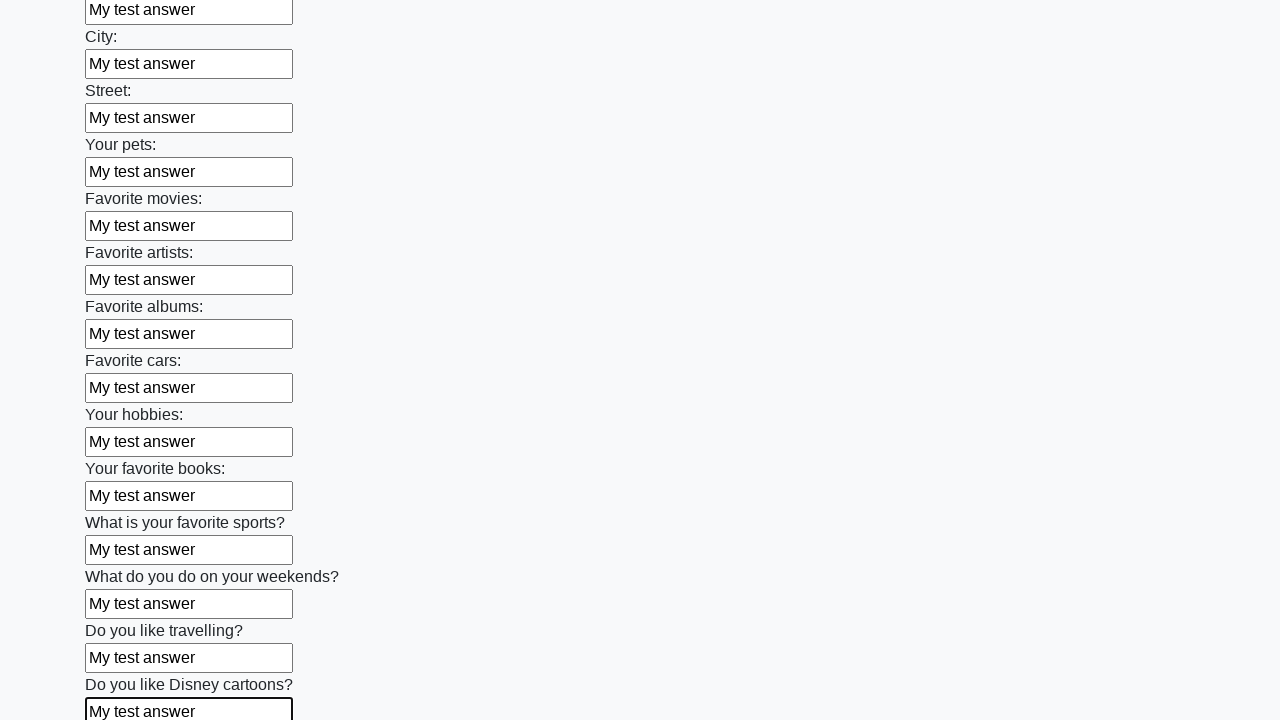

Filled input field with 'My test answer' on input >> nth=17
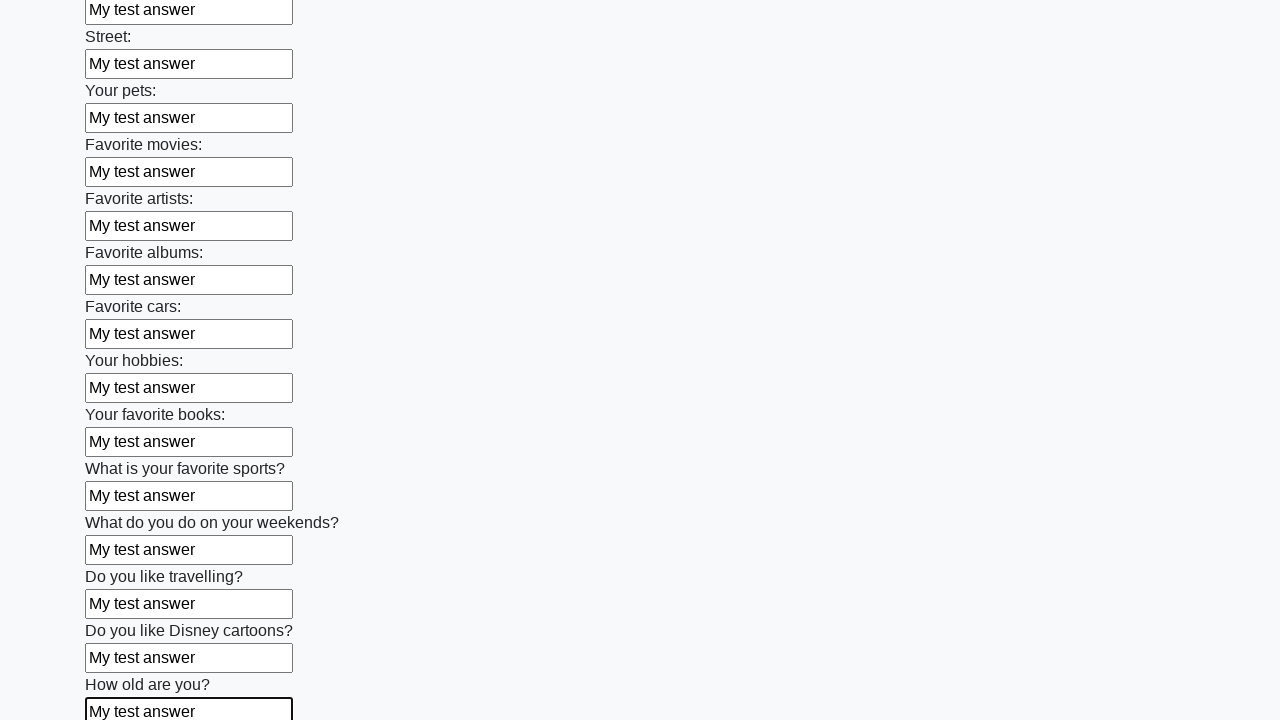

Filled input field with 'My test answer' on input >> nth=18
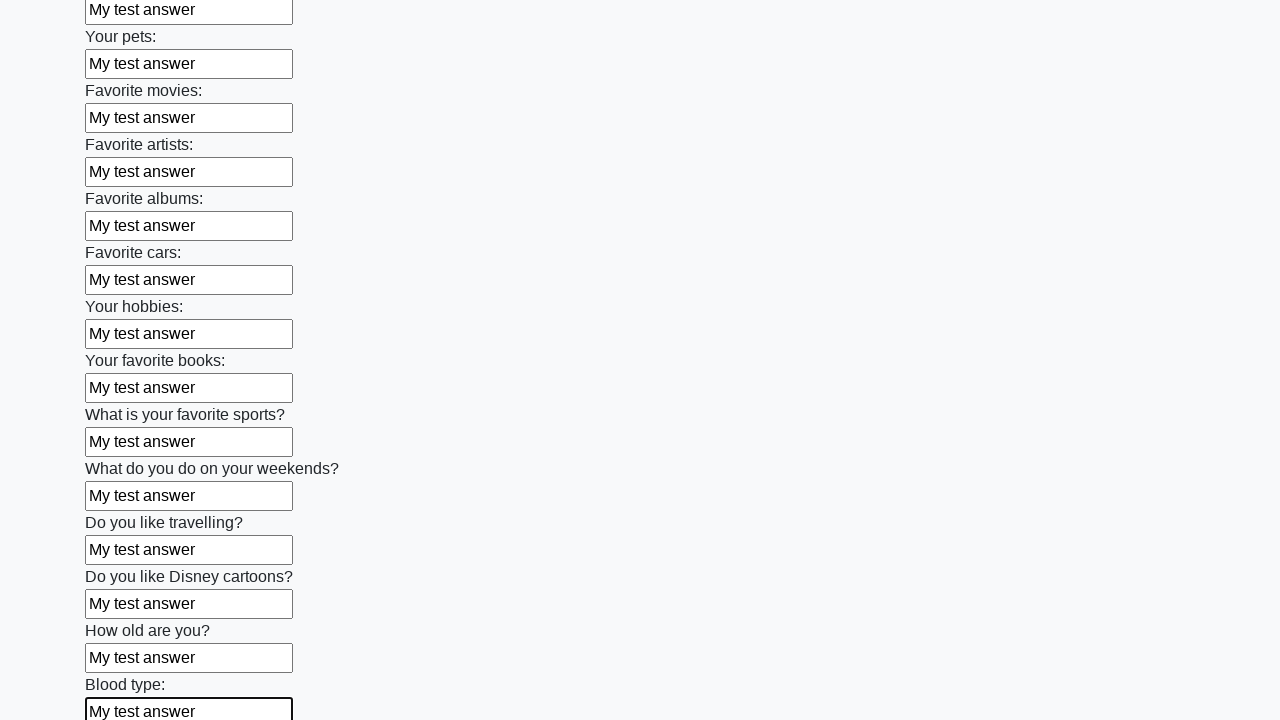

Filled input field with 'My test answer' on input >> nth=19
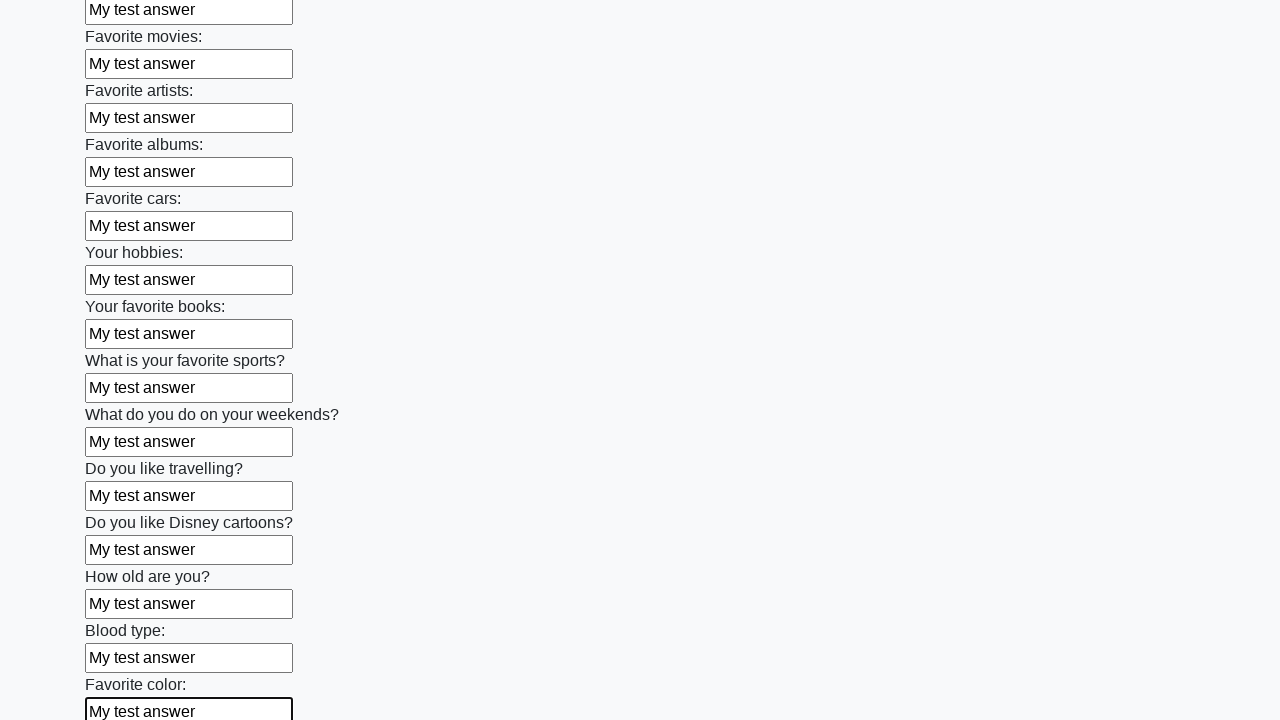

Filled input field with 'My test answer' on input >> nth=20
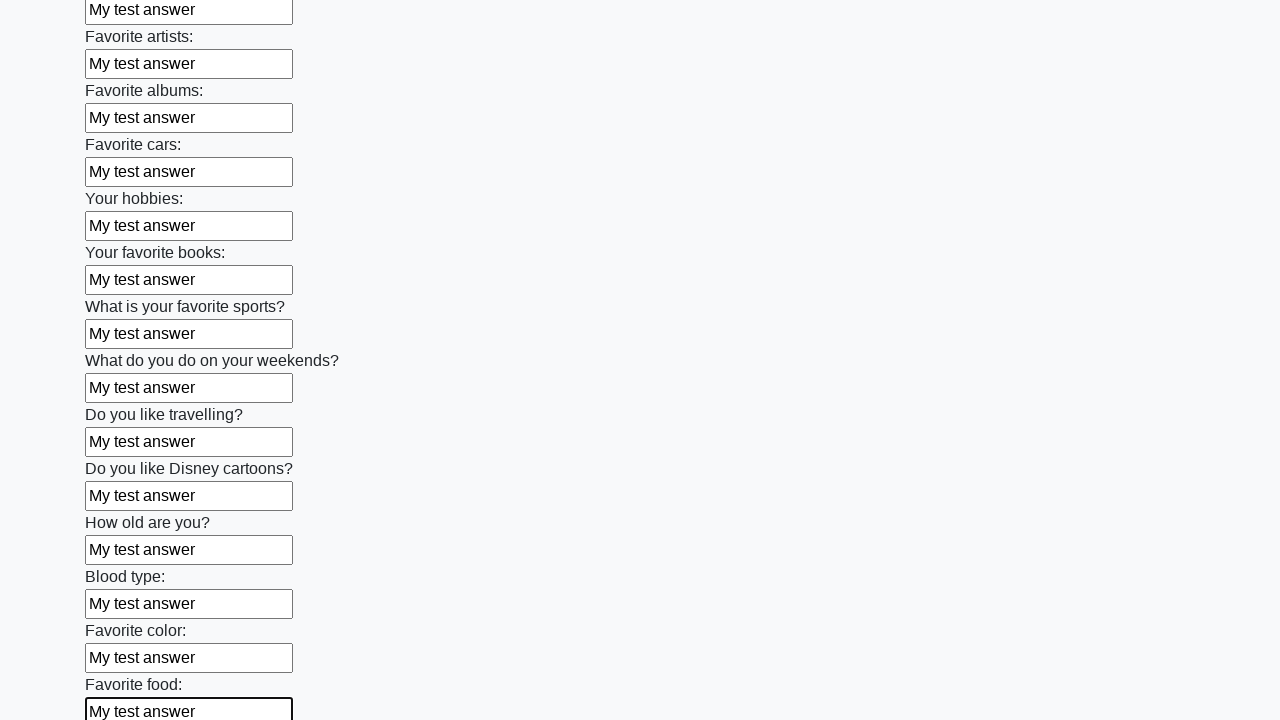

Filled input field with 'My test answer' on input >> nth=21
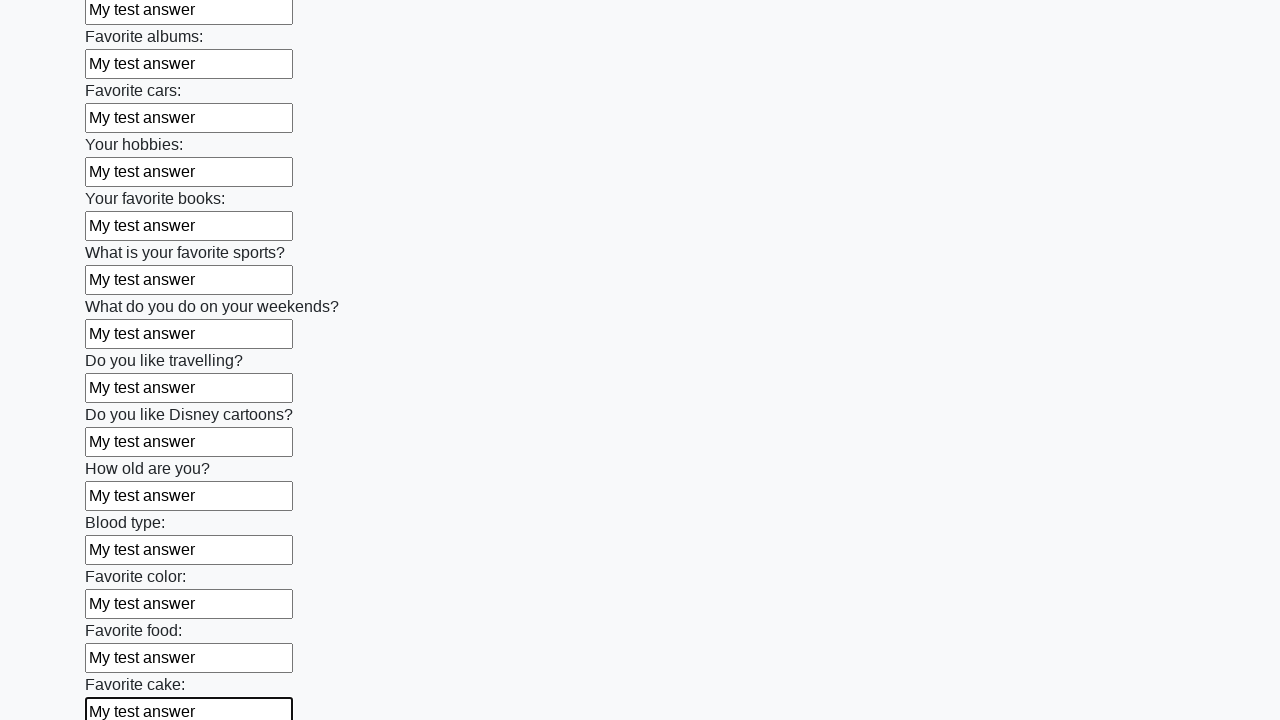

Filled input field with 'My test answer' on input >> nth=22
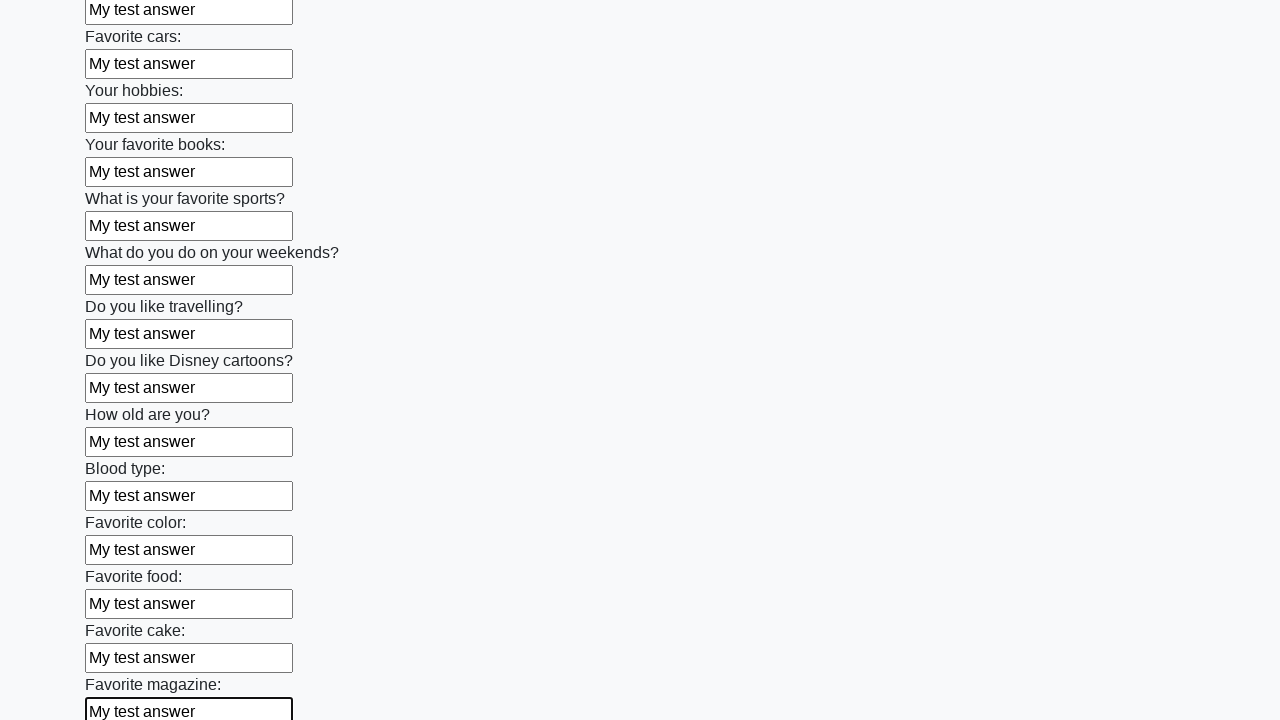

Filled input field with 'My test answer' on input >> nth=23
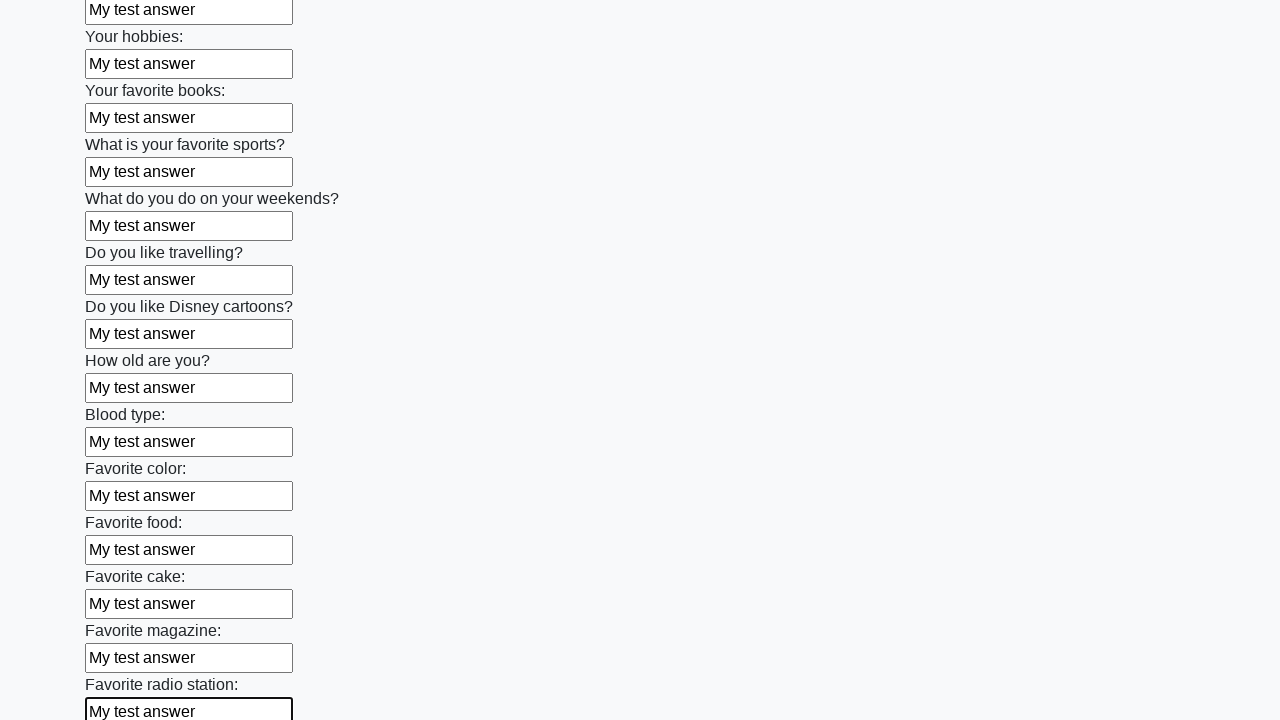

Filled input field with 'My test answer' on input >> nth=24
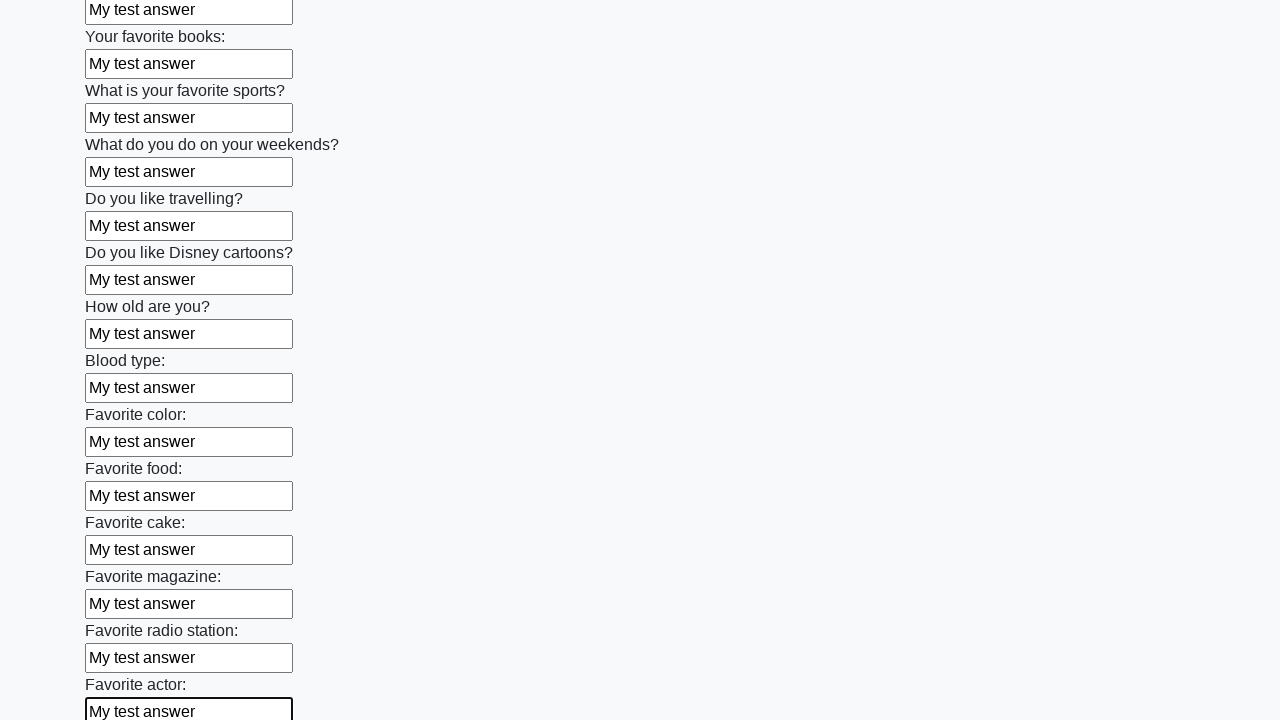

Filled input field with 'My test answer' on input >> nth=25
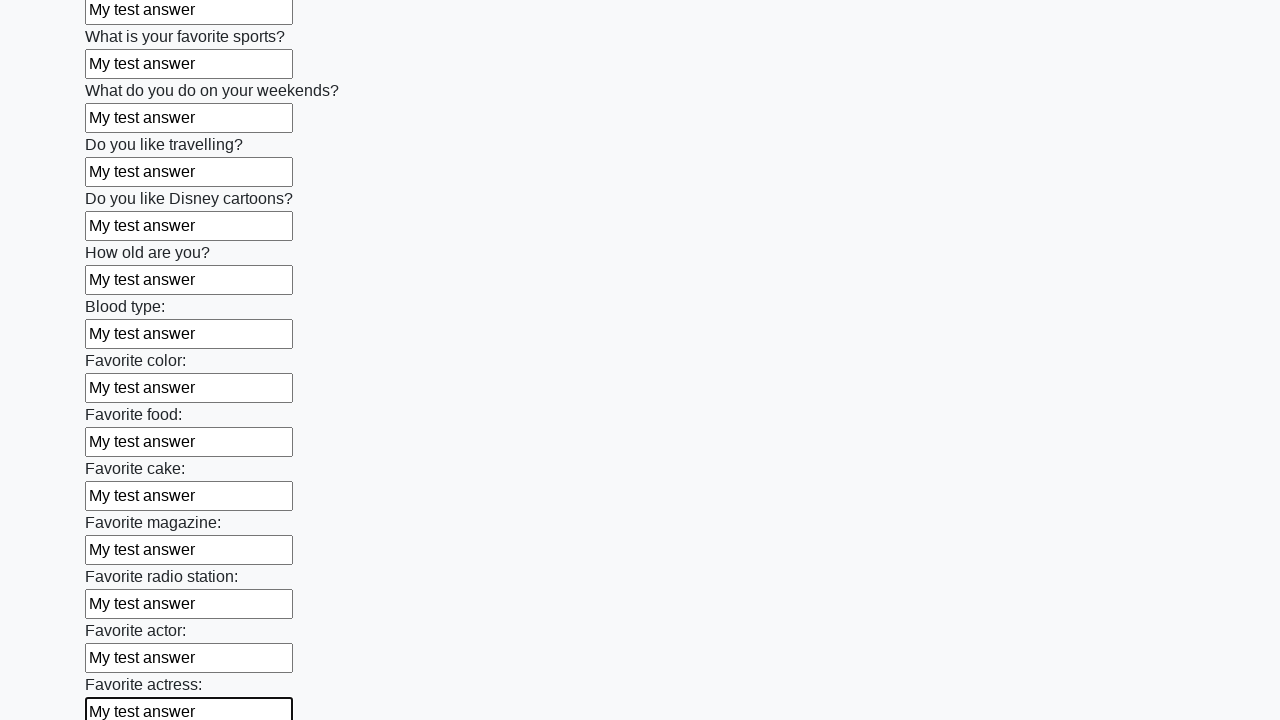

Filled input field with 'My test answer' on input >> nth=26
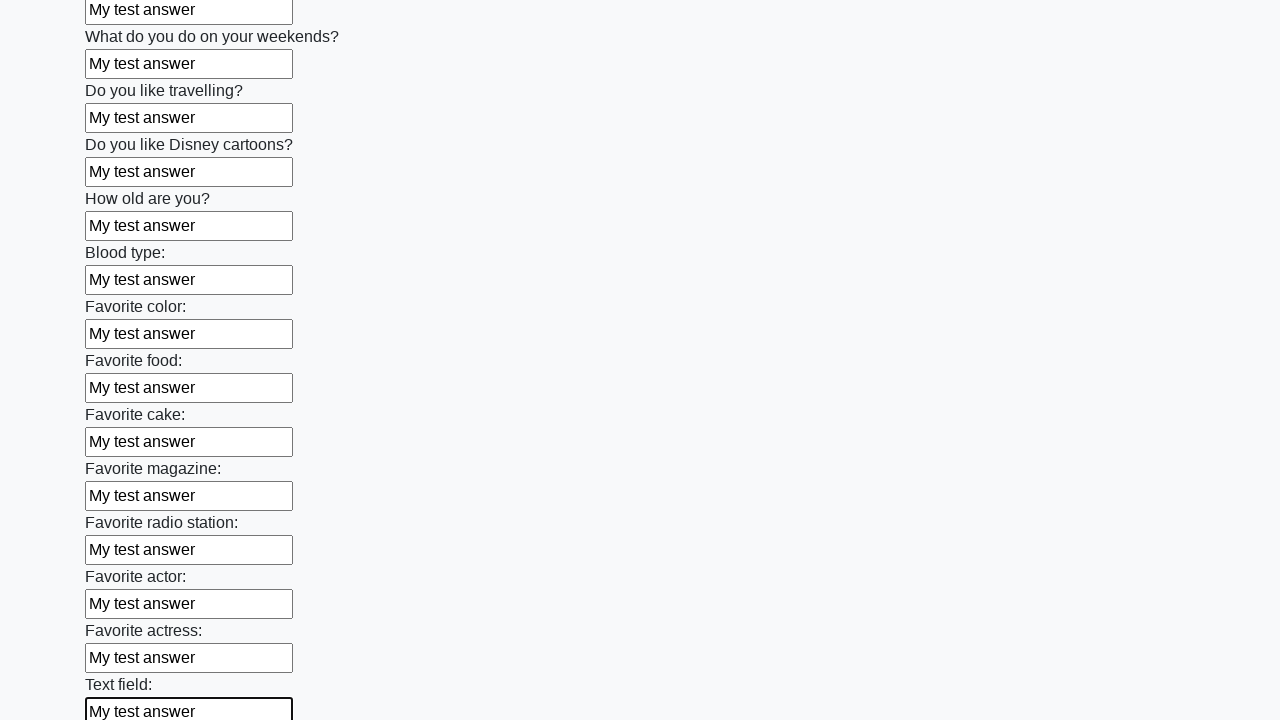

Filled input field with 'My test answer' on input >> nth=27
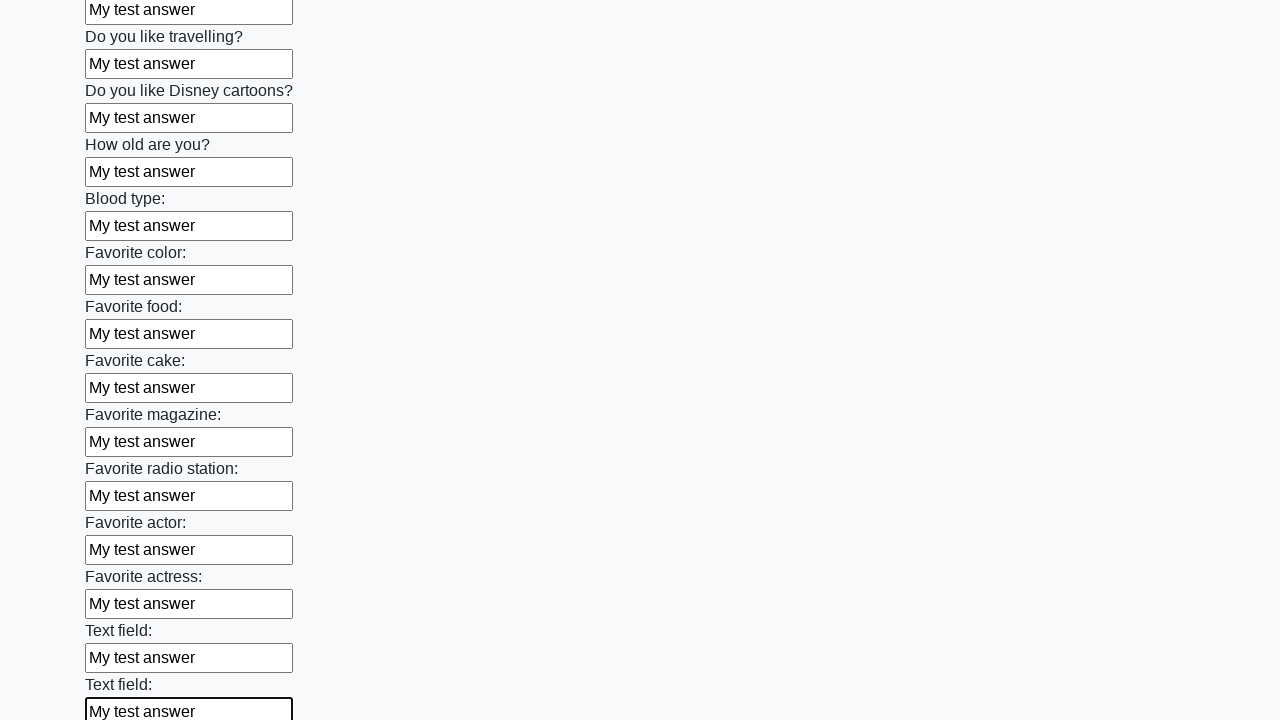

Filled input field with 'My test answer' on input >> nth=28
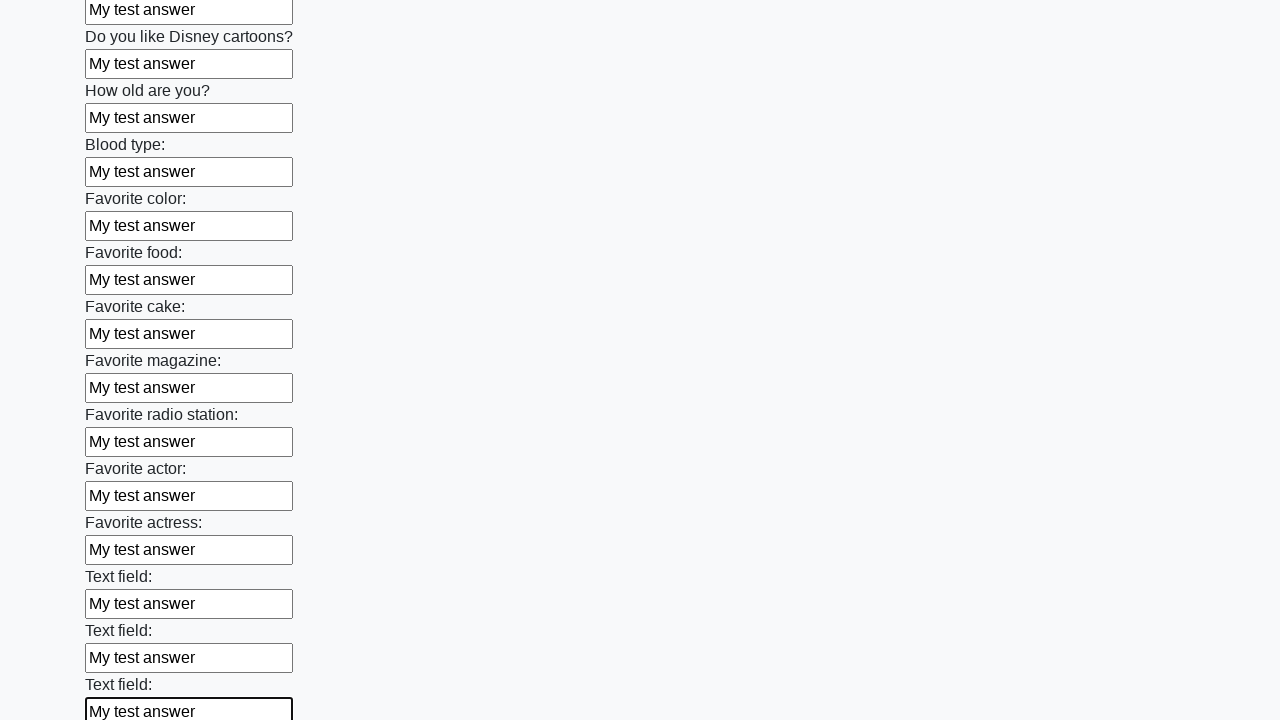

Filled input field with 'My test answer' on input >> nth=29
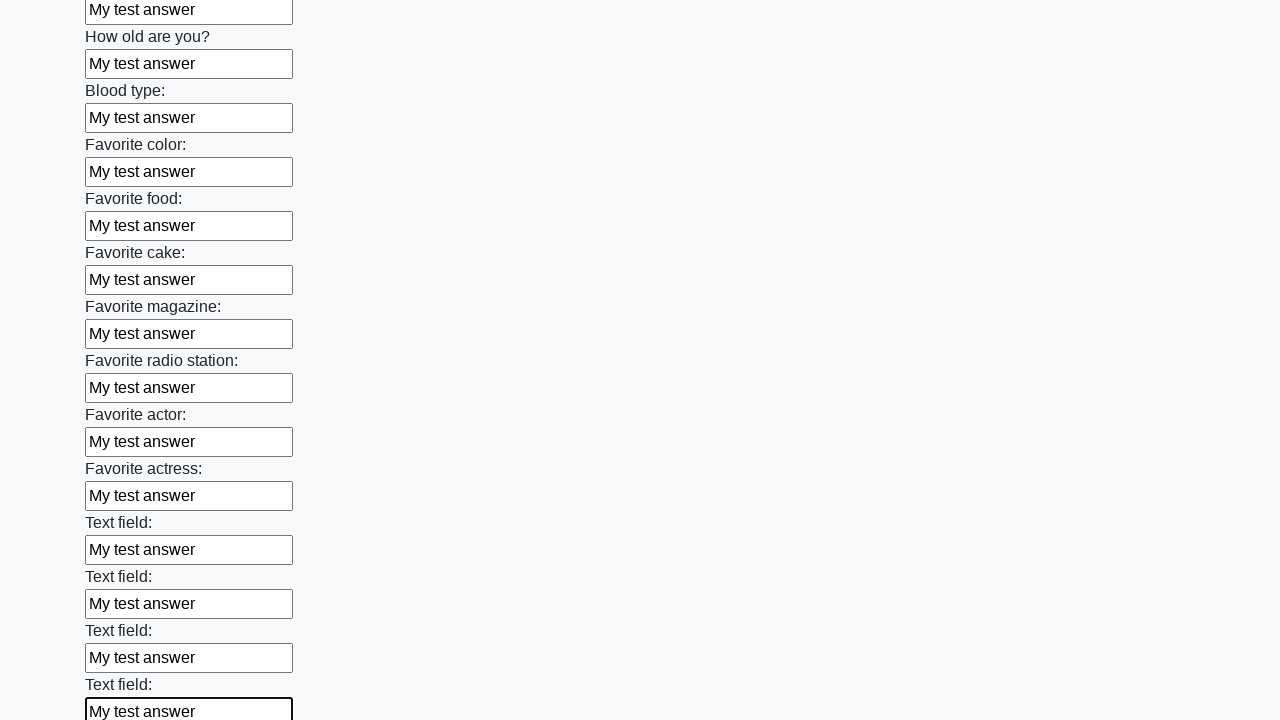

Filled input field with 'My test answer' on input >> nth=30
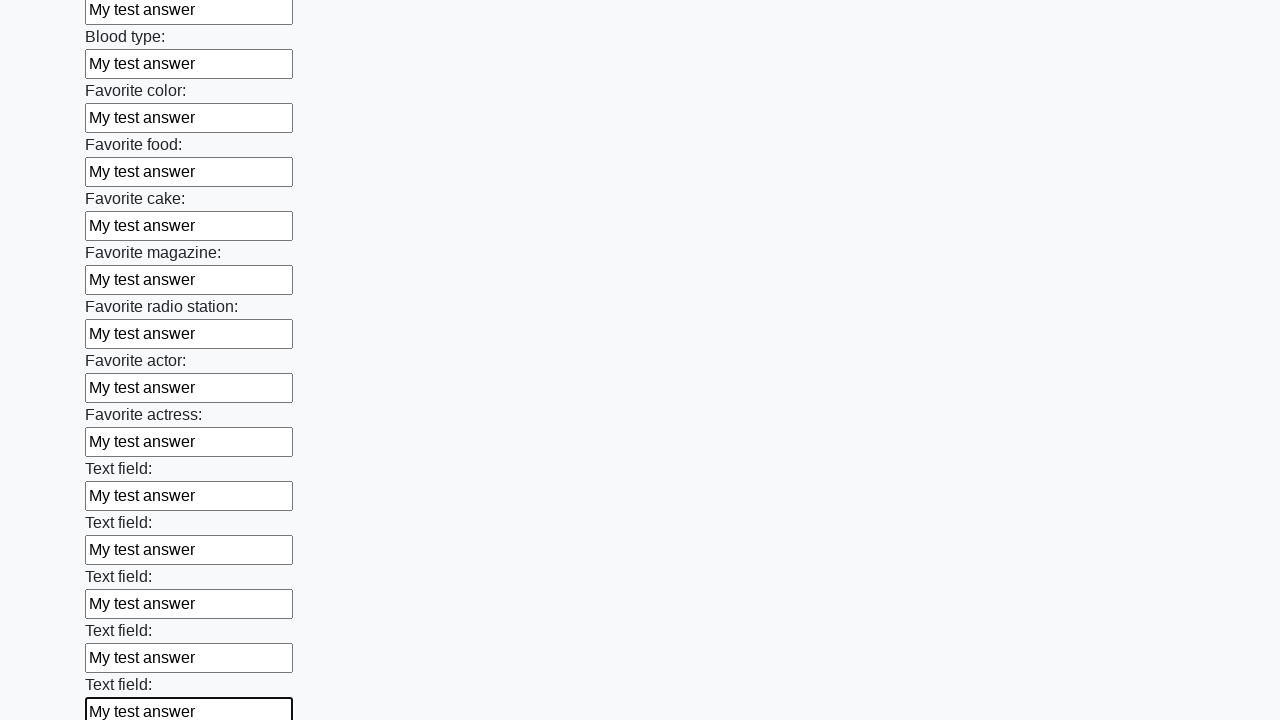

Filled input field with 'My test answer' on input >> nth=31
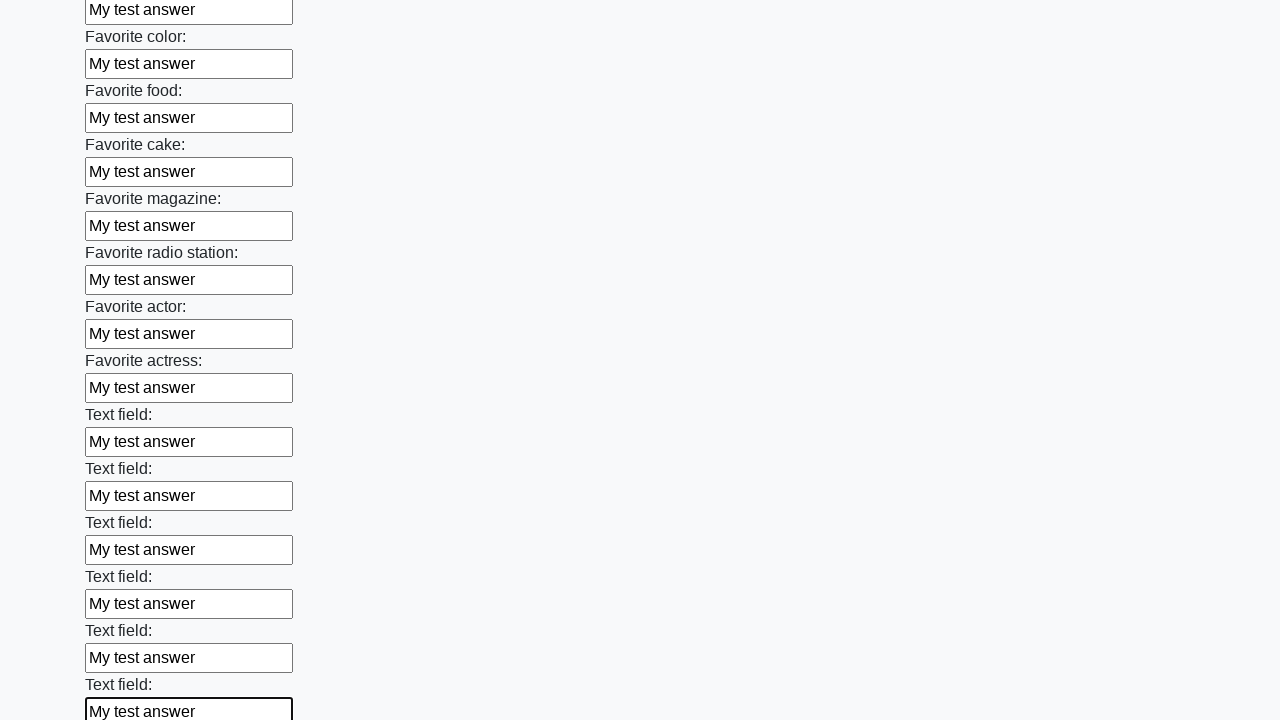

Filled input field with 'My test answer' on input >> nth=32
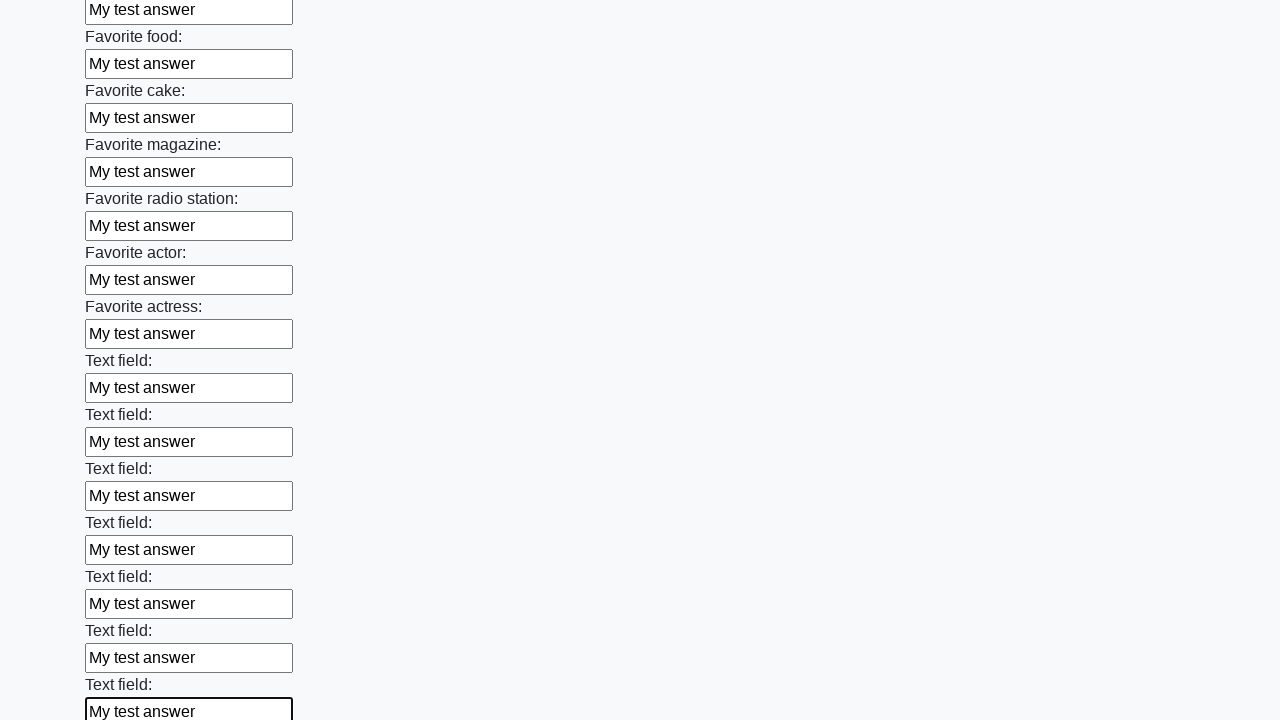

Filled input field with 'My test answer' on input >> nth=33
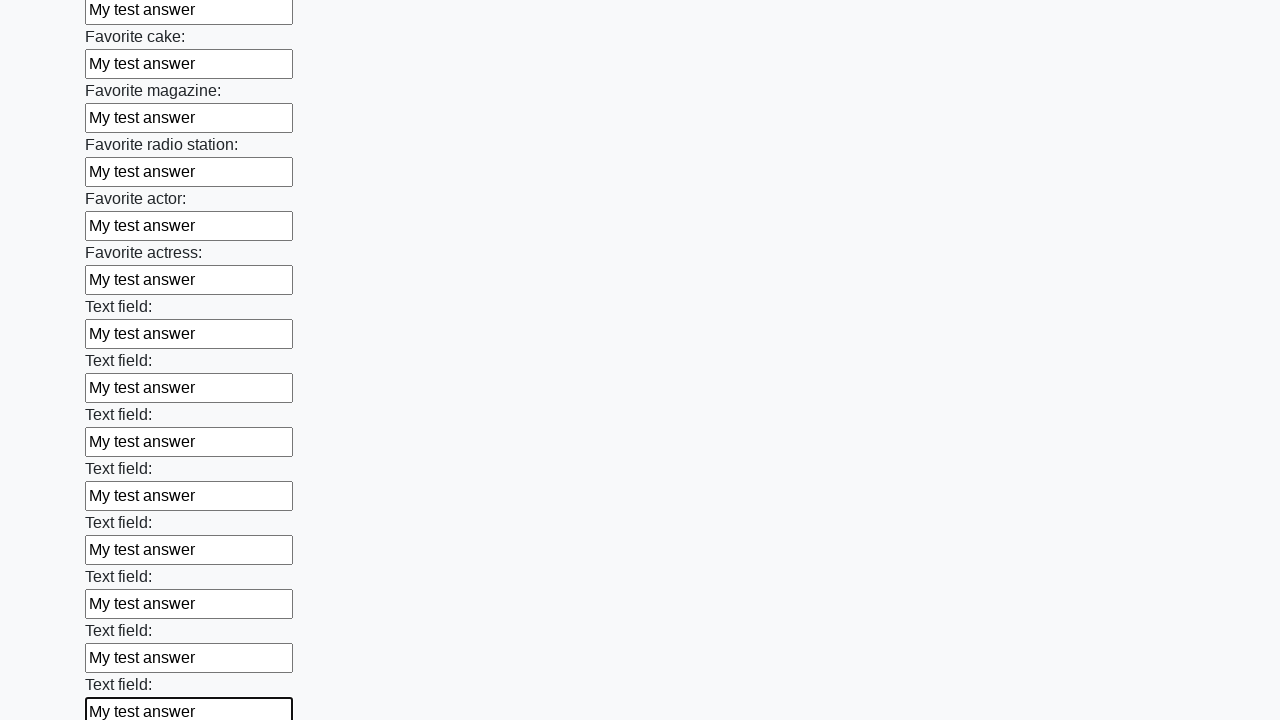

Filled input field with 'My test answer' on input >> nth=34
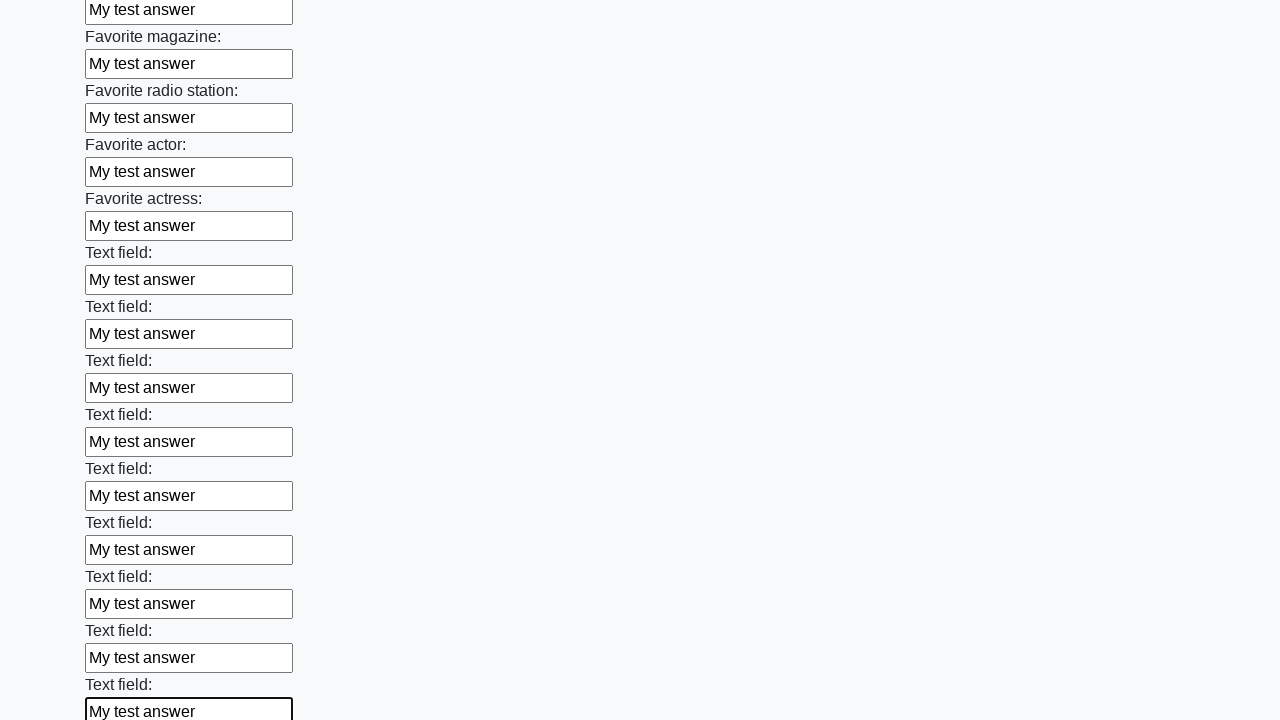

Filled input field with 'My test answer' on input >> nth=35
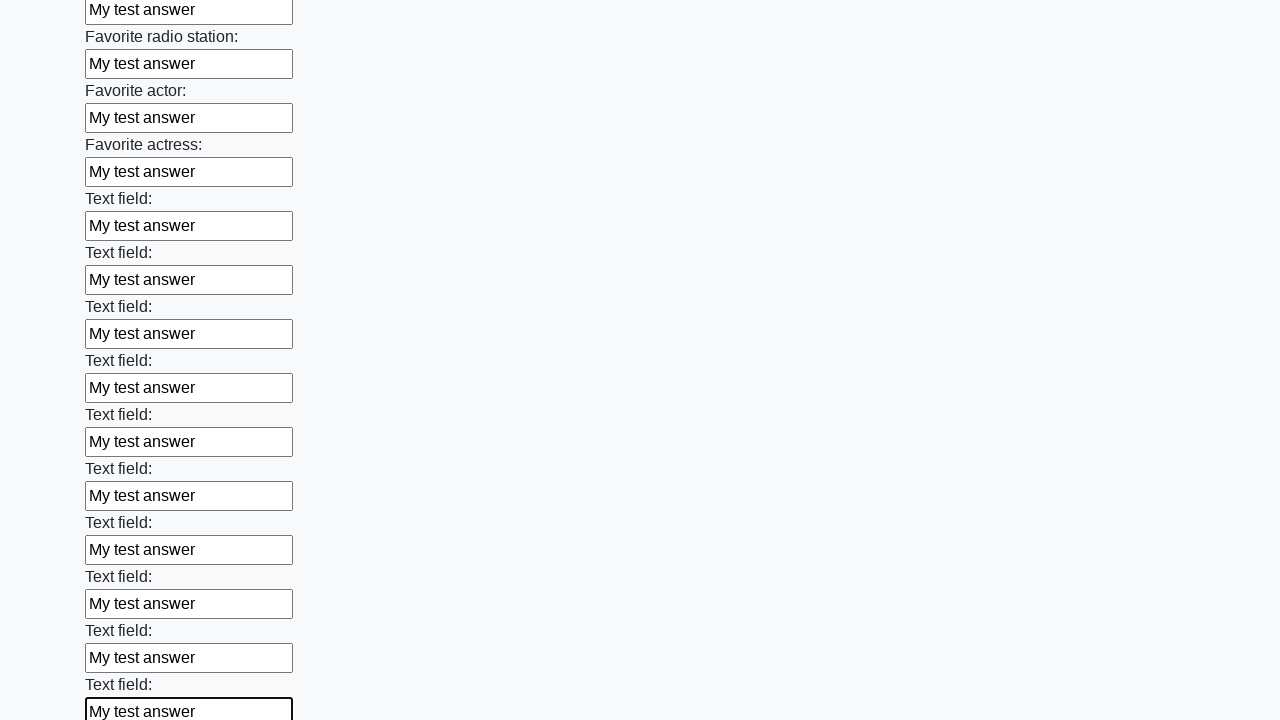

Filled input field with 'My test answer' on input >> nth=36
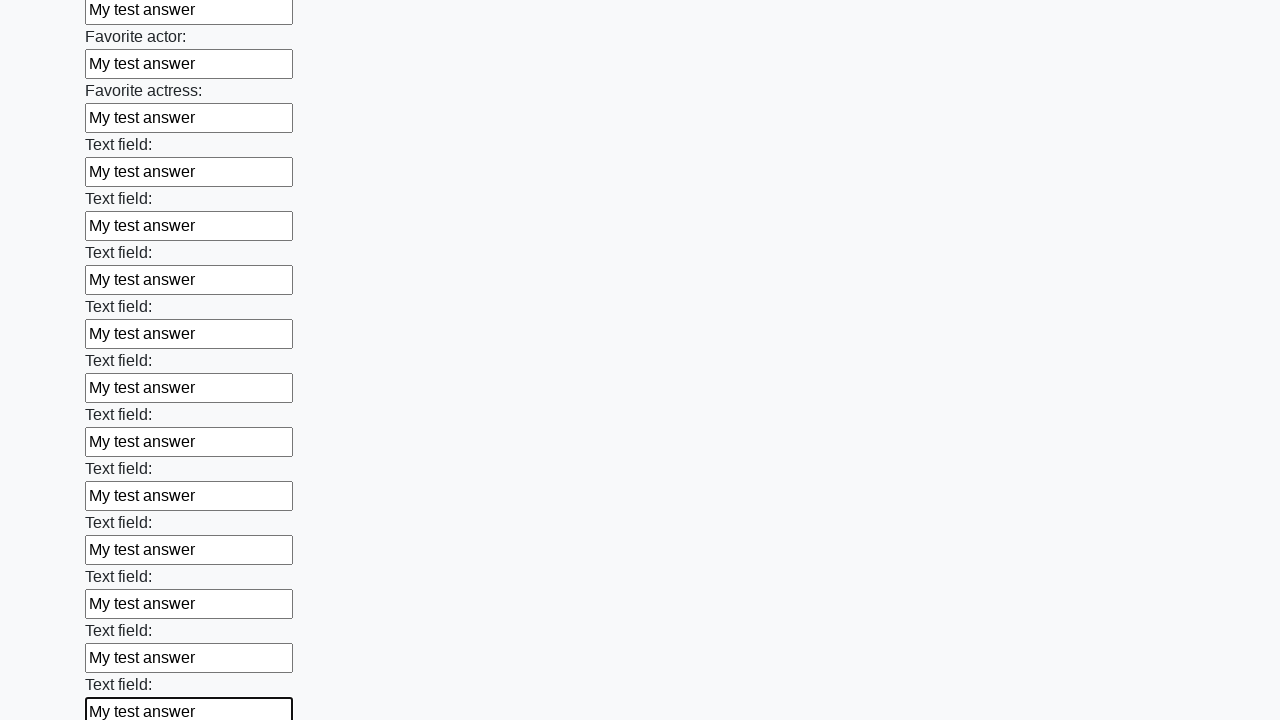

Filled input field with 'My test answer' on input >> nth=37
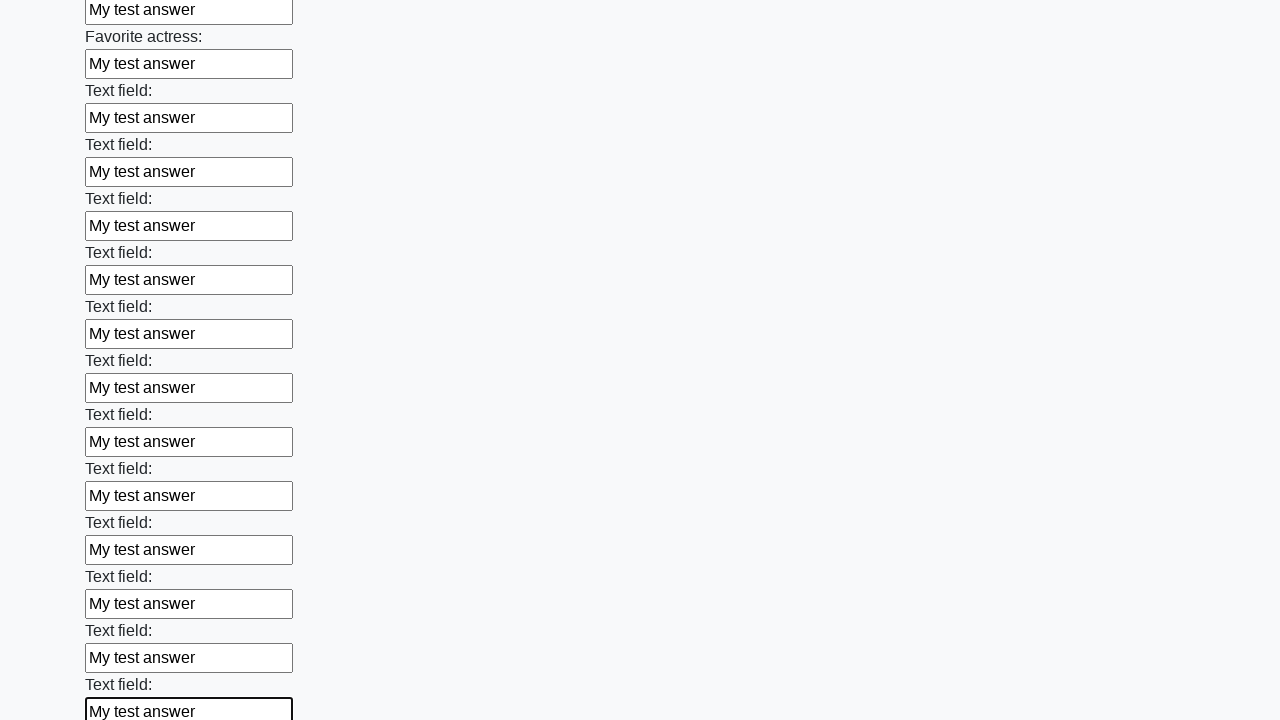

Filled input field with 'My test answer' on input >> nth=38
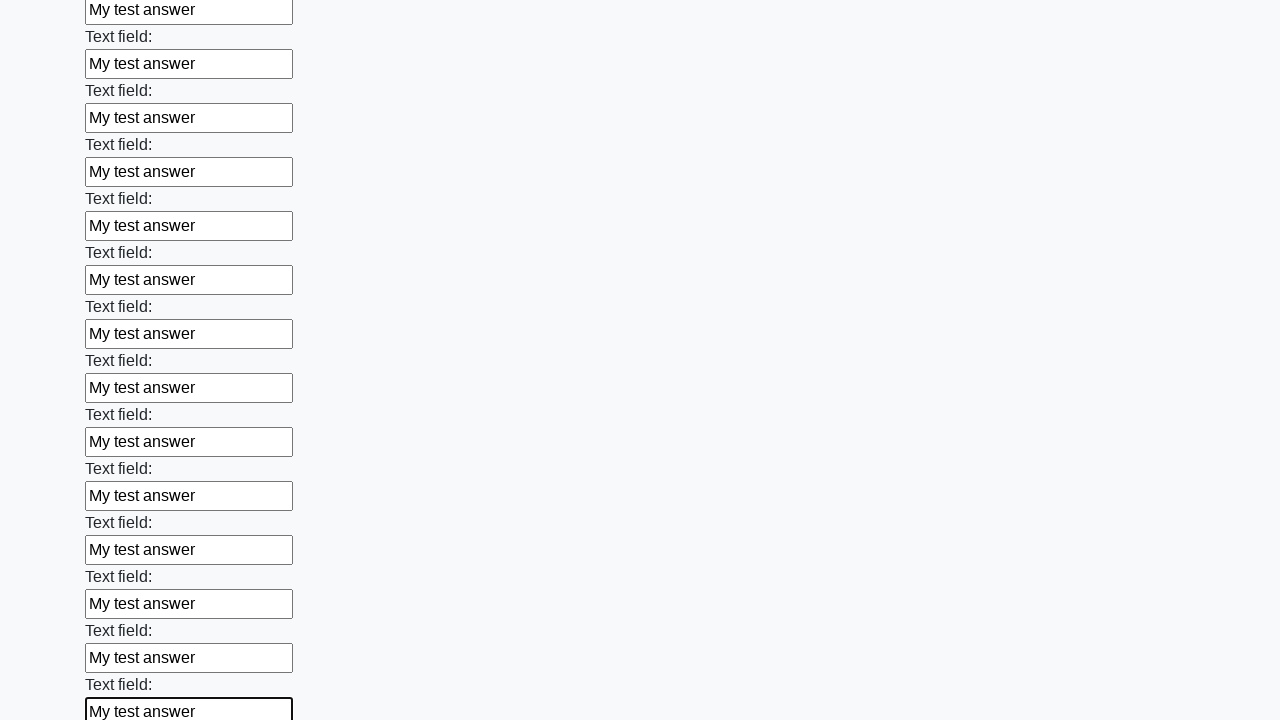

Filled input field with 'My test answer' on input >> nth=39
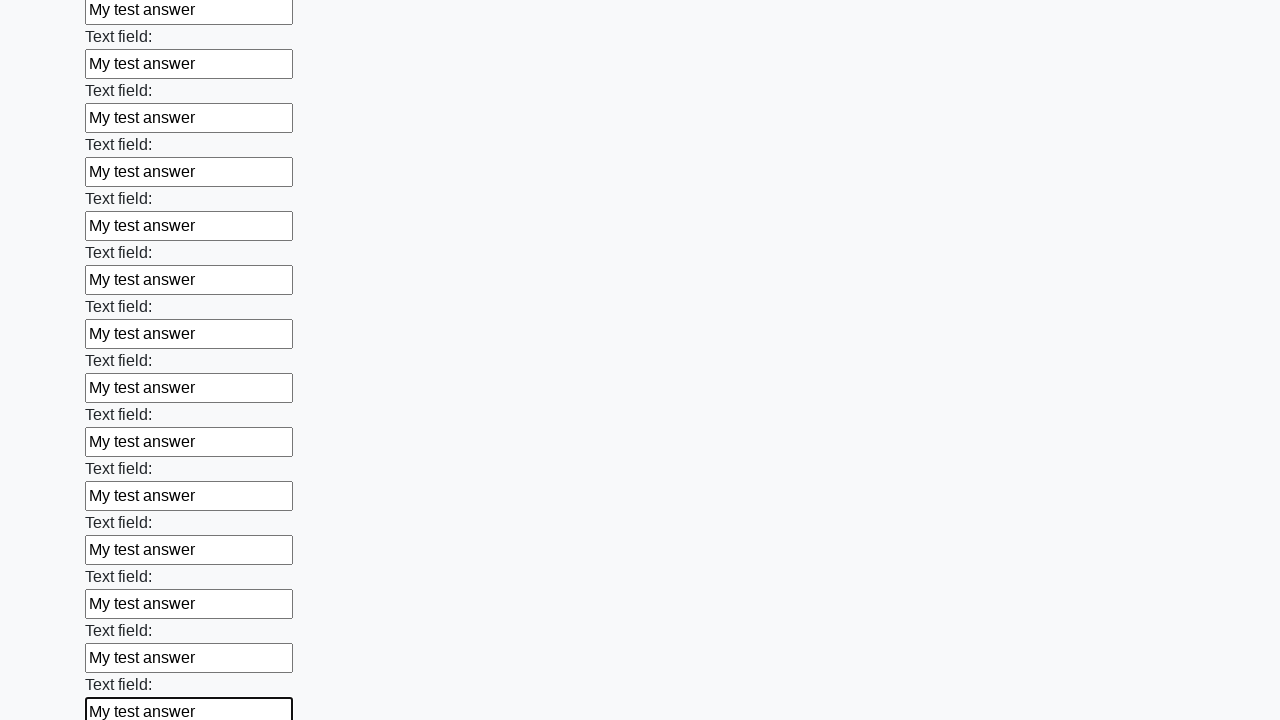

Filled input field with 'My test answer' on input >> nth=40
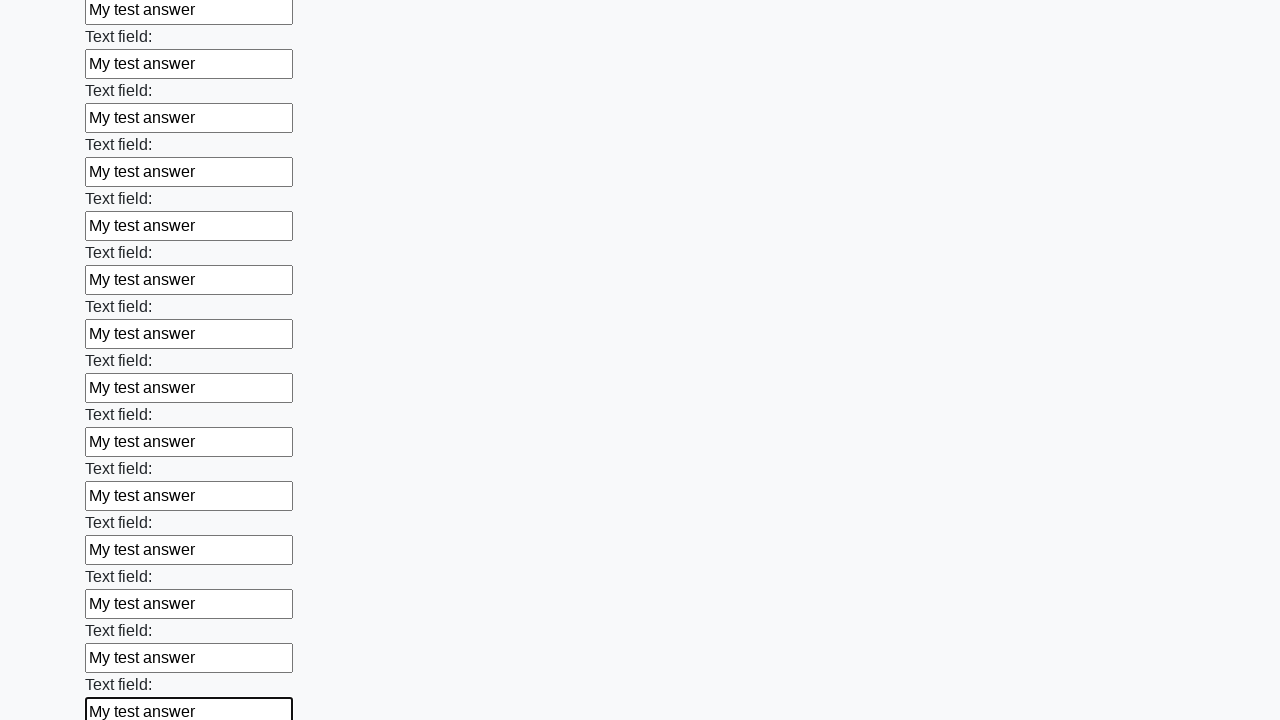

Filled input field with 'My test answer' on input >> nth=41
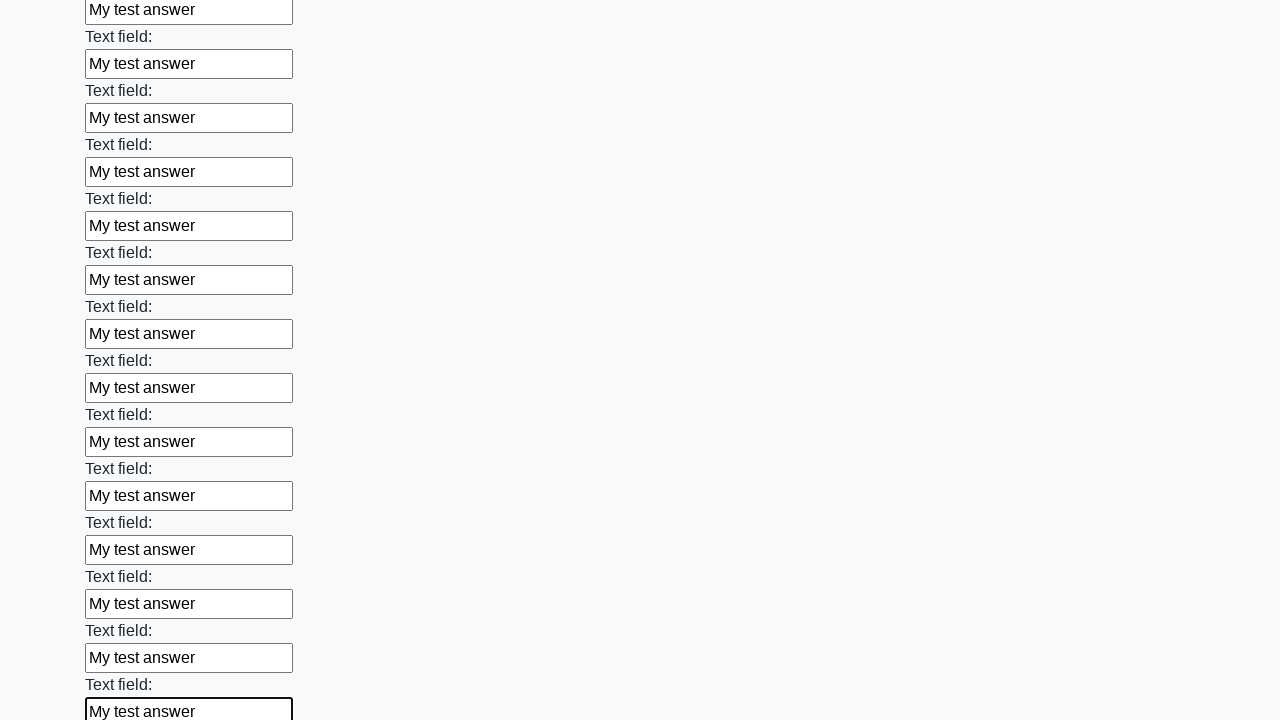

Filled input field with 'My test answer' on input >> nth=42
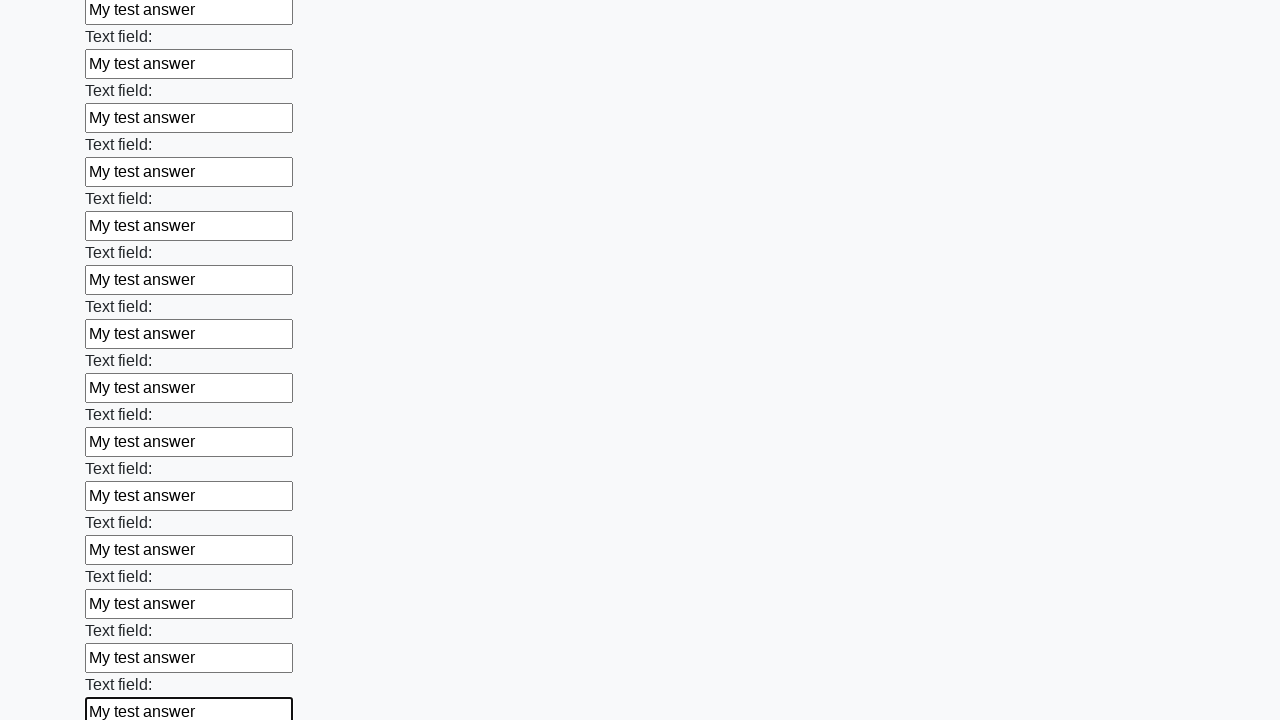

Filled input field with 'My test answer' on input >> nth=43
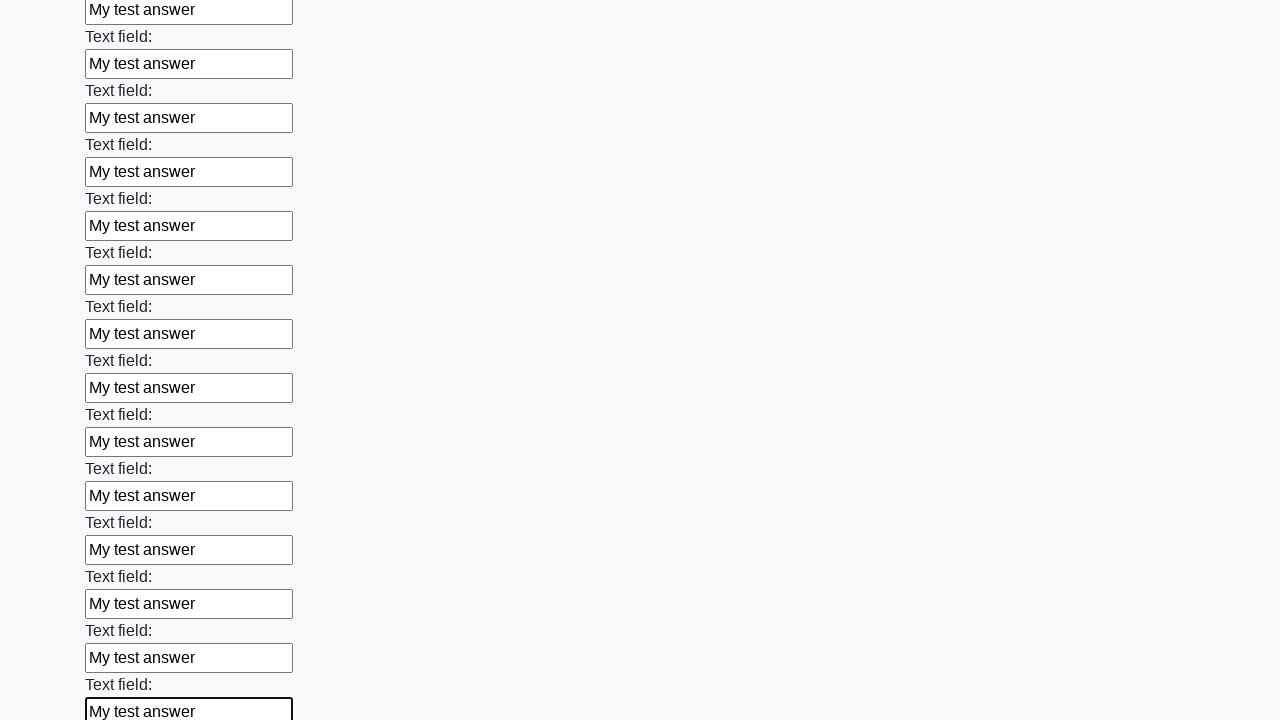

Filled input field with 'My test answer' on input >> nth=44
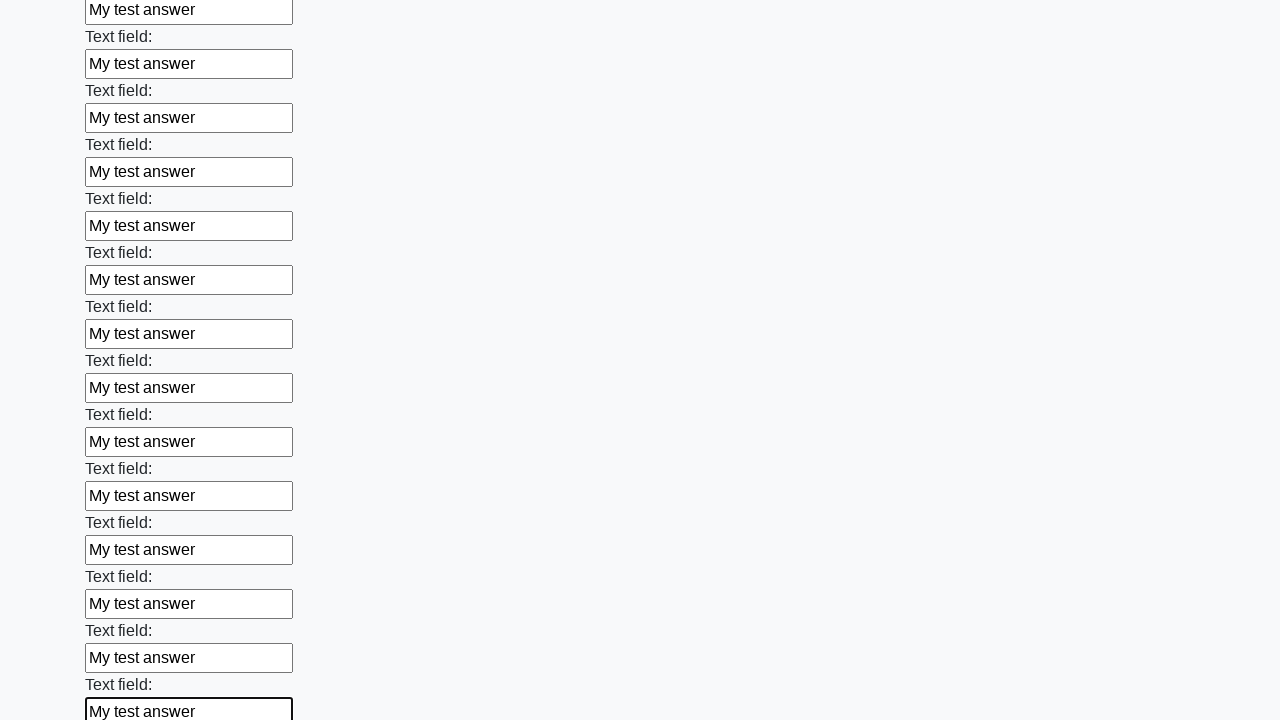

Filled input field with 'My test answer' on input >> nth=45
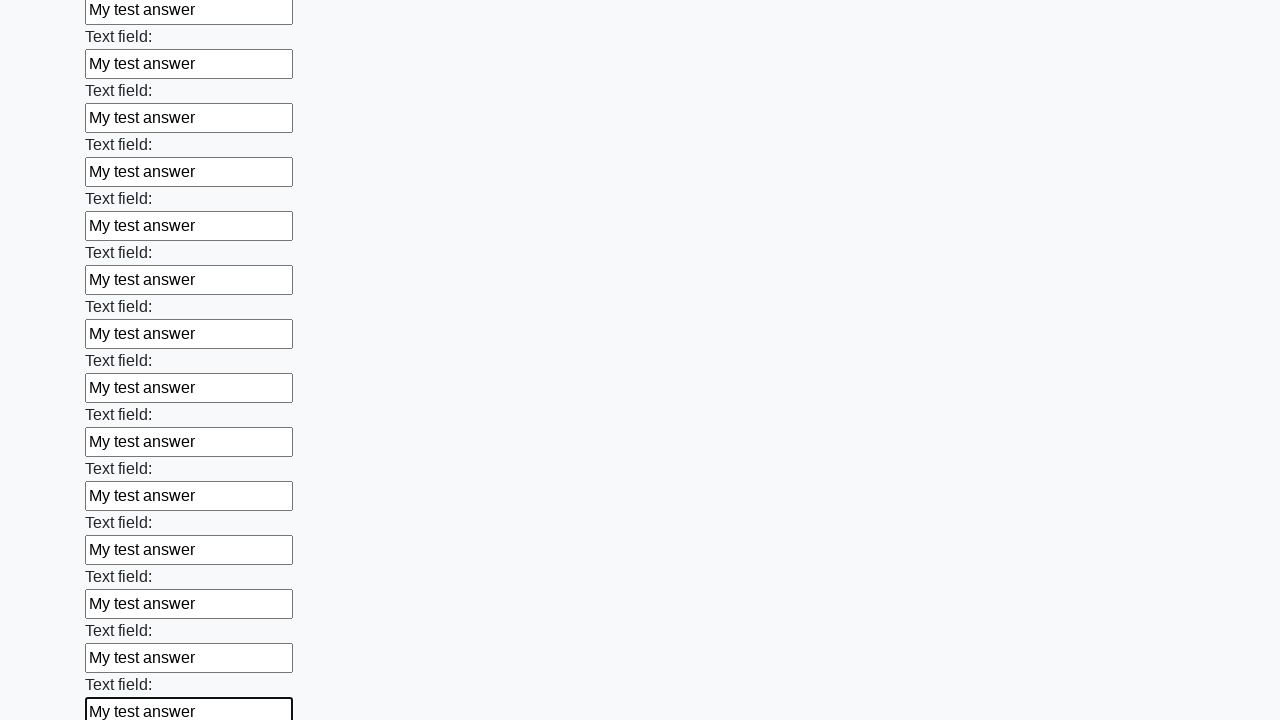

Filled input field with 'My test answer' on input >> nth=46
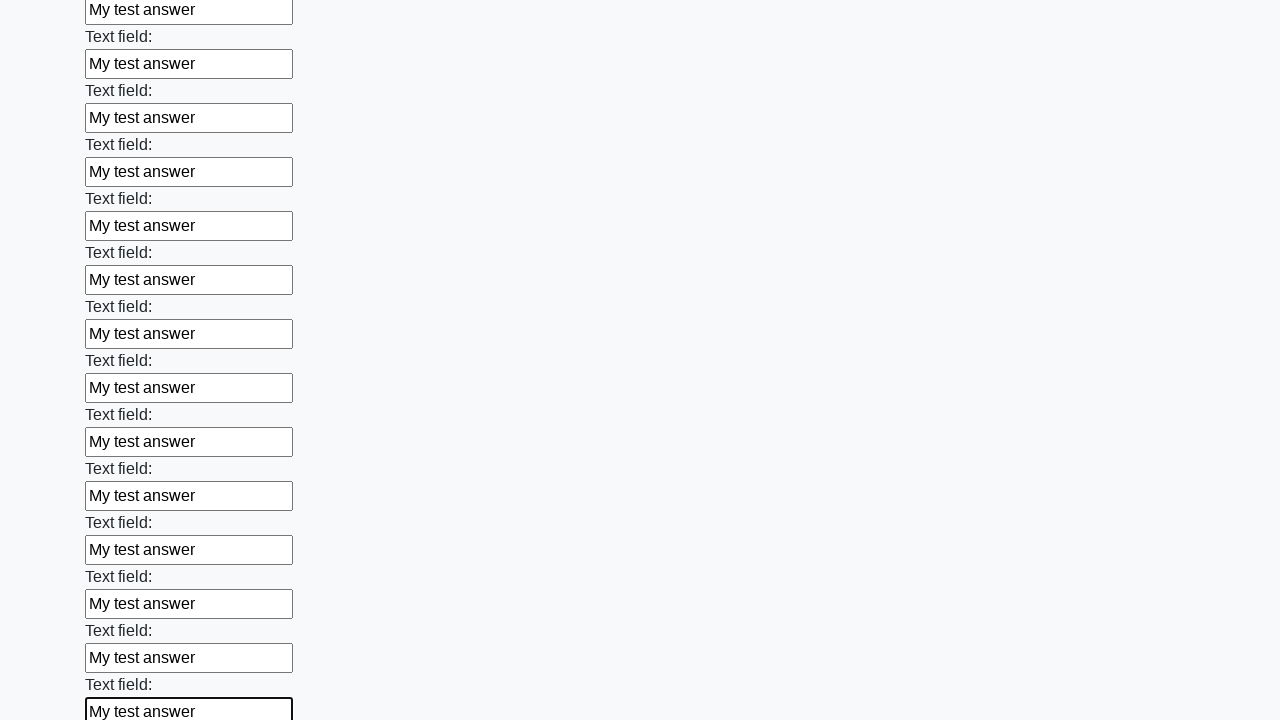

Filled input field with 'My test answer' on input >> nth=47
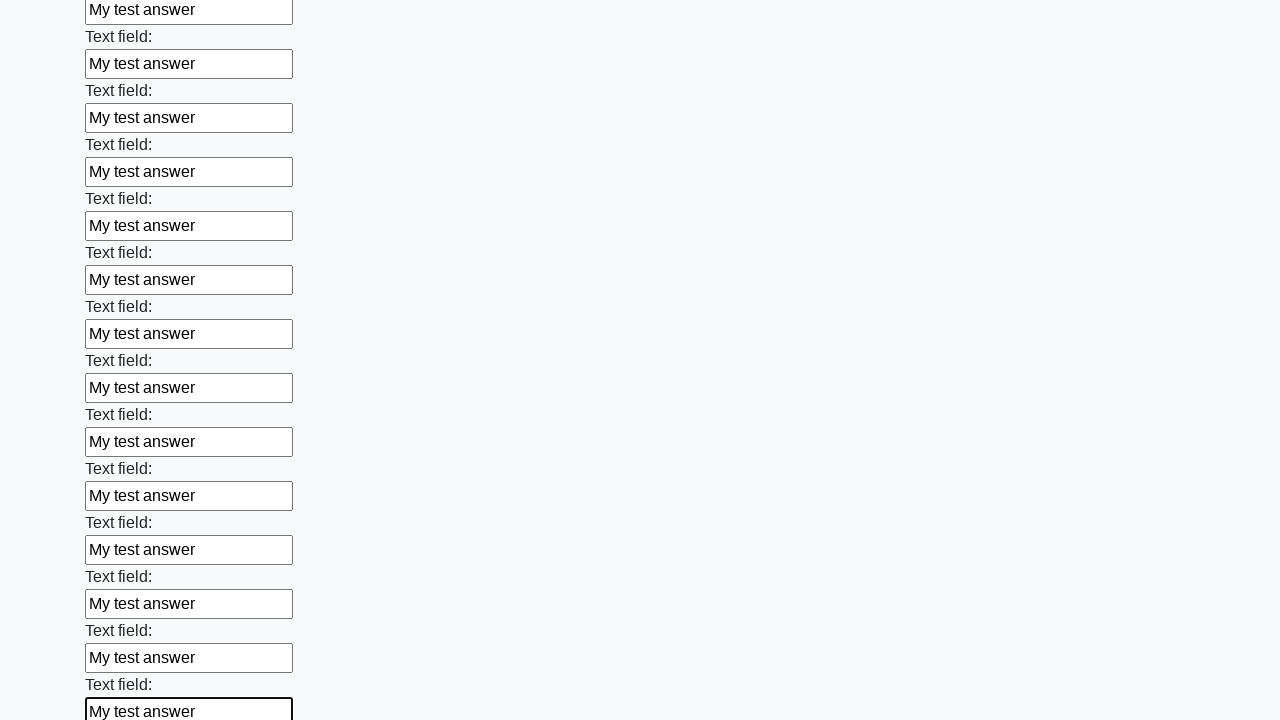

Filled input field with 'My test answer' on input >> nth=48
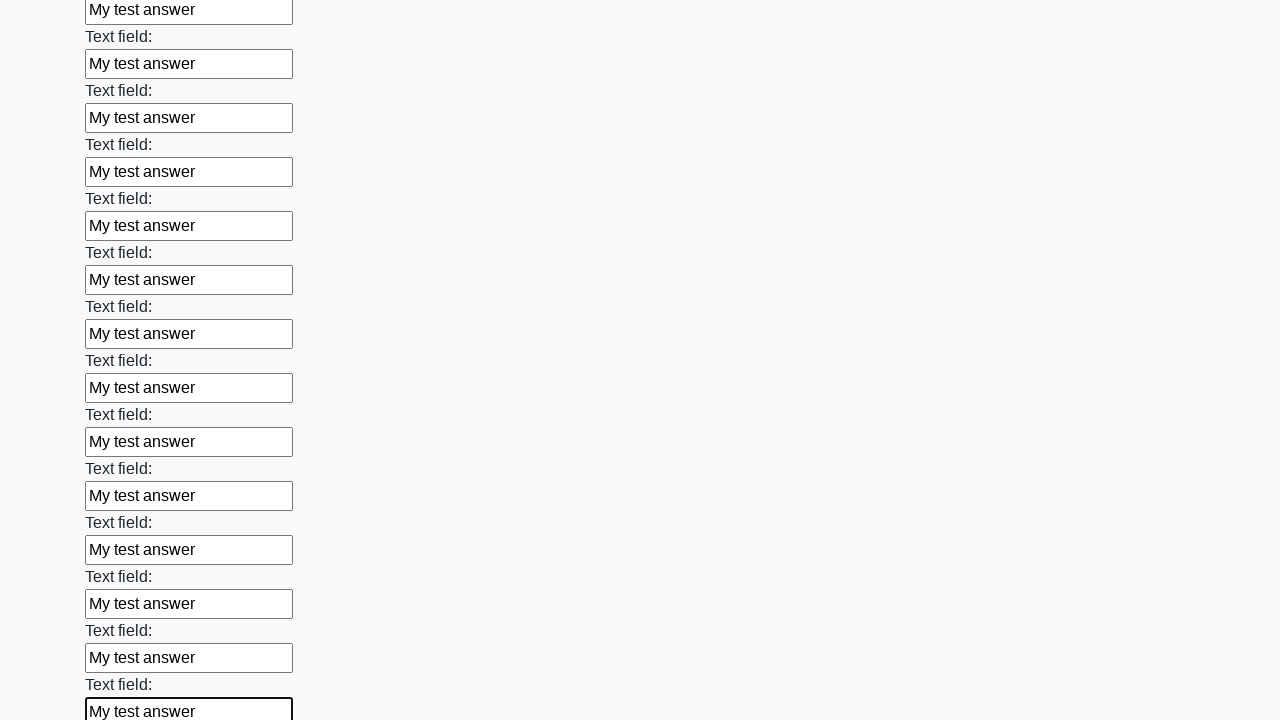

Filled input field with 'My test answer' on input >> nth=49
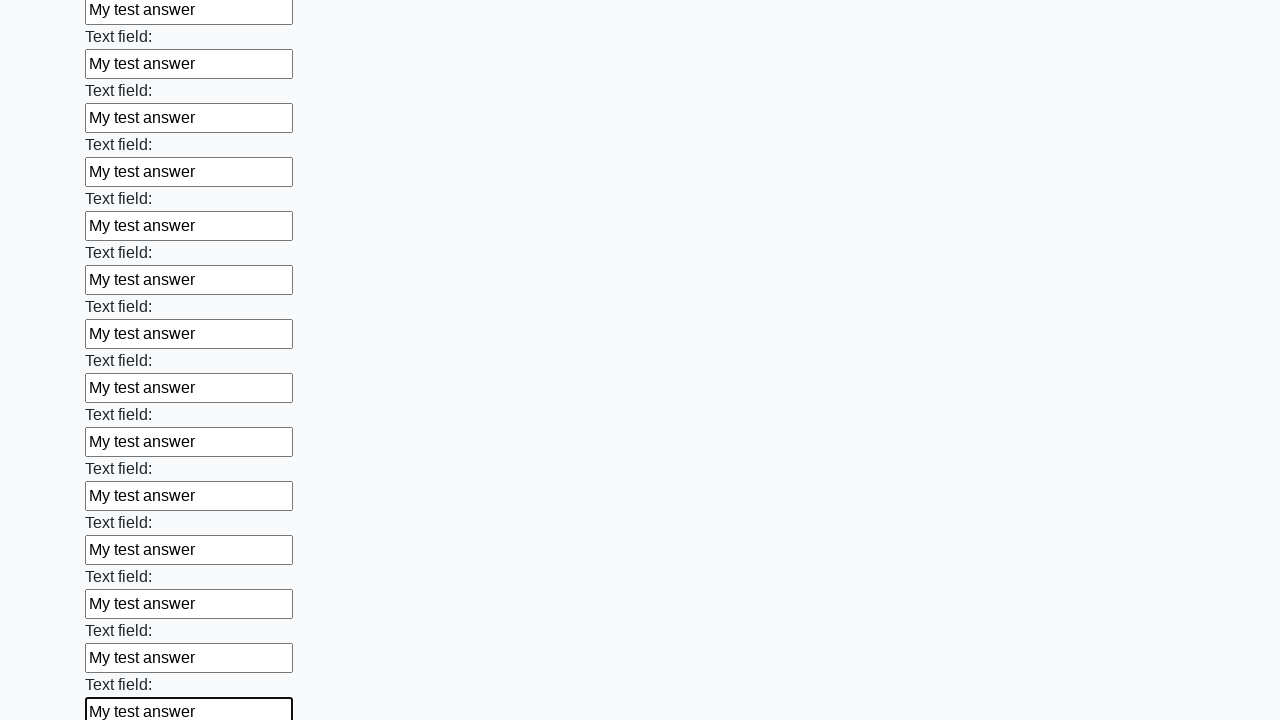

Filled input field with 'My test answer' on input >> nth=50
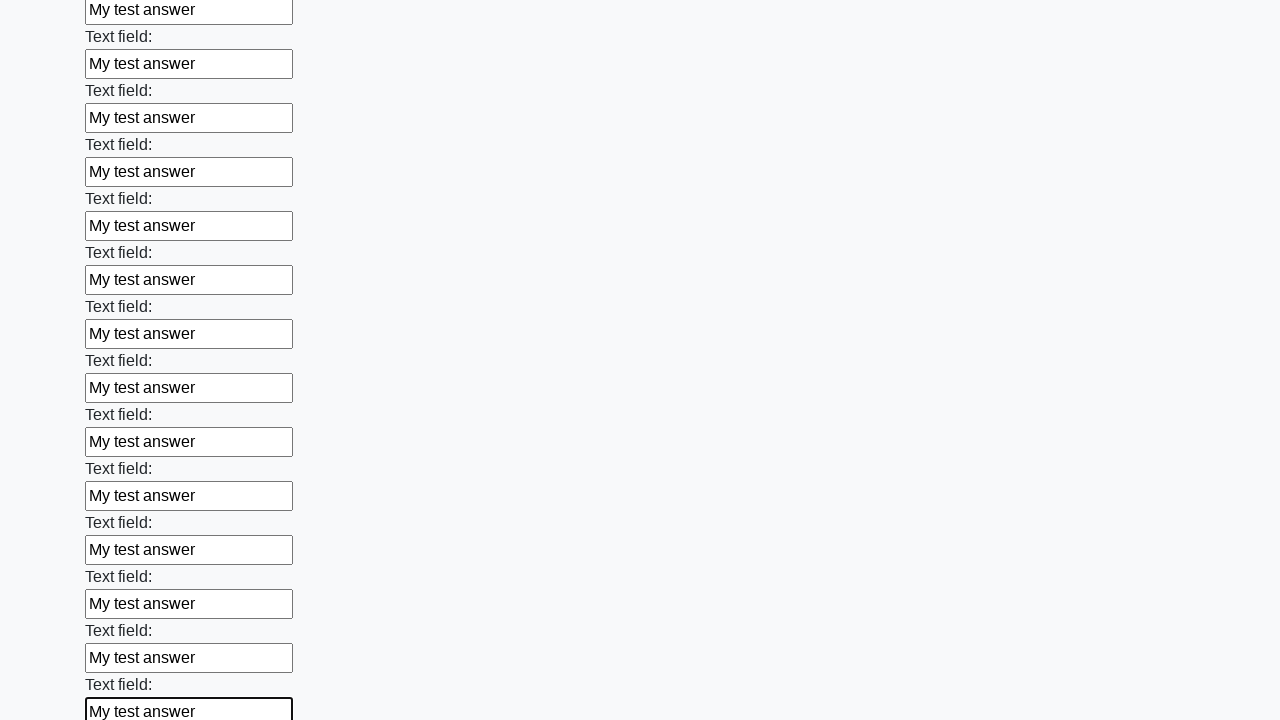

Filled input field with 'My test answer' on input >> nth=51
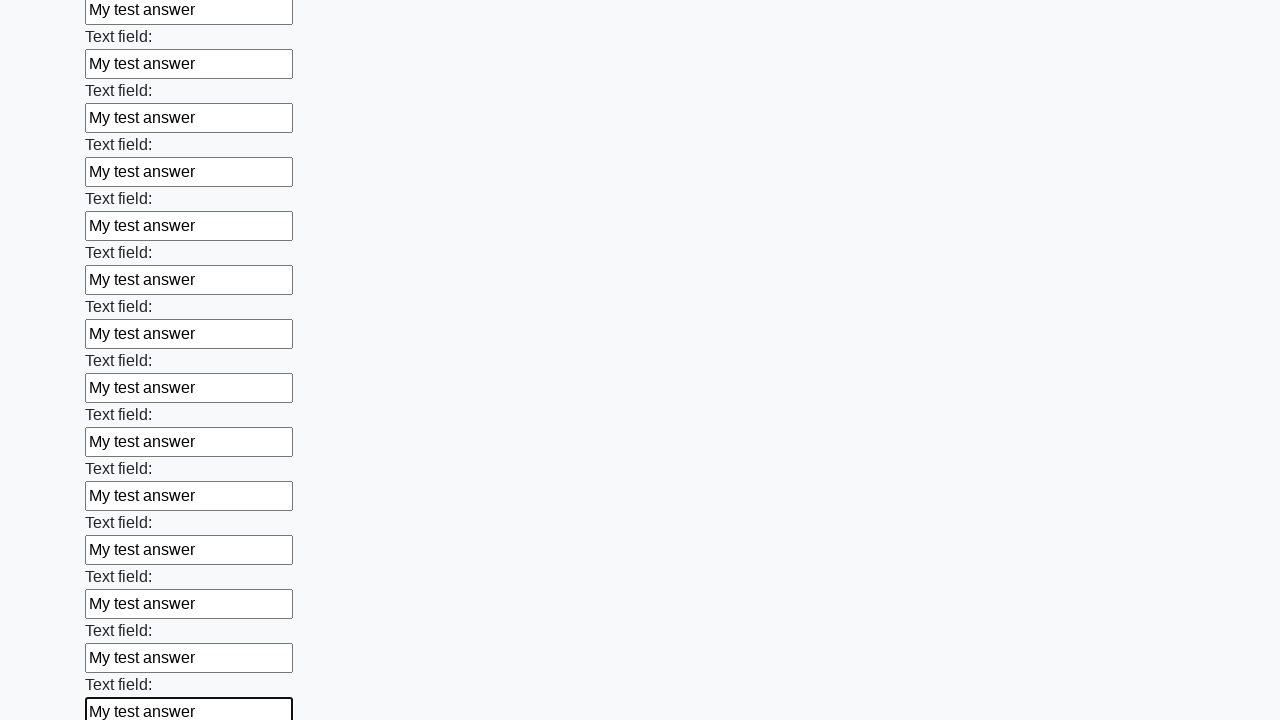

Filled input field with 'My test answer' on input >> nth=52
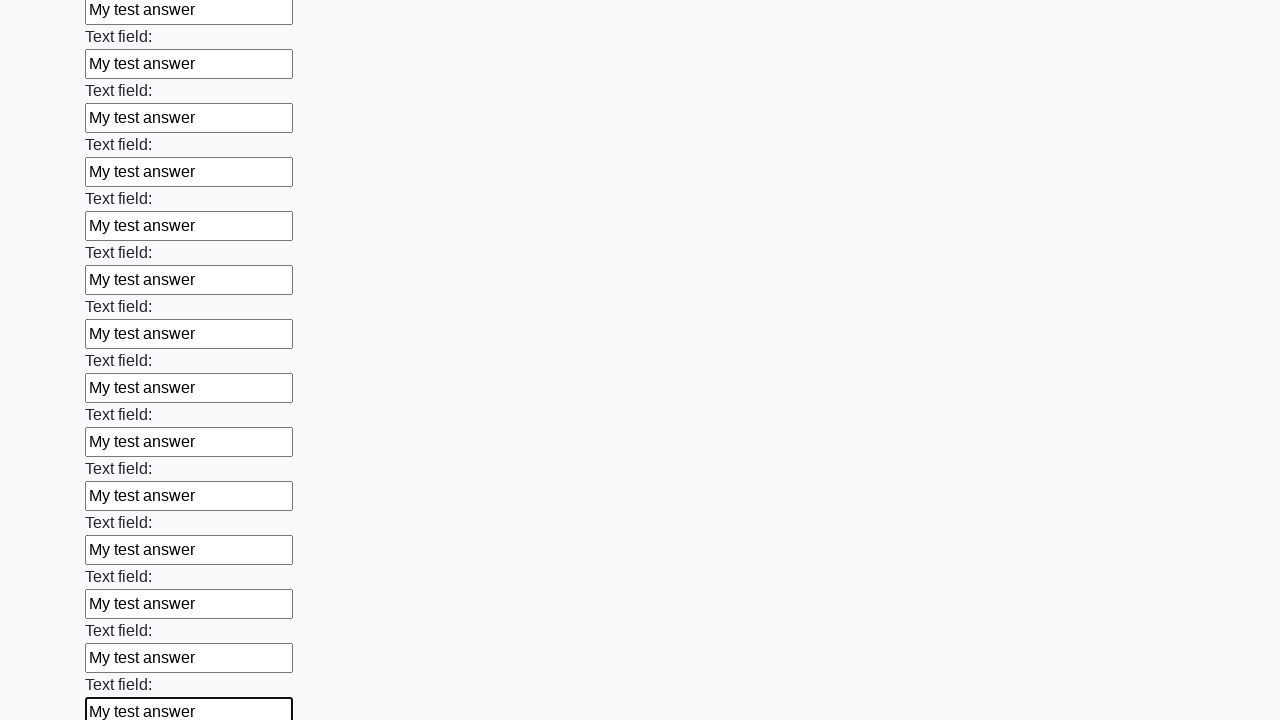

Filled input field with 'My test answer' on input >> nth=53
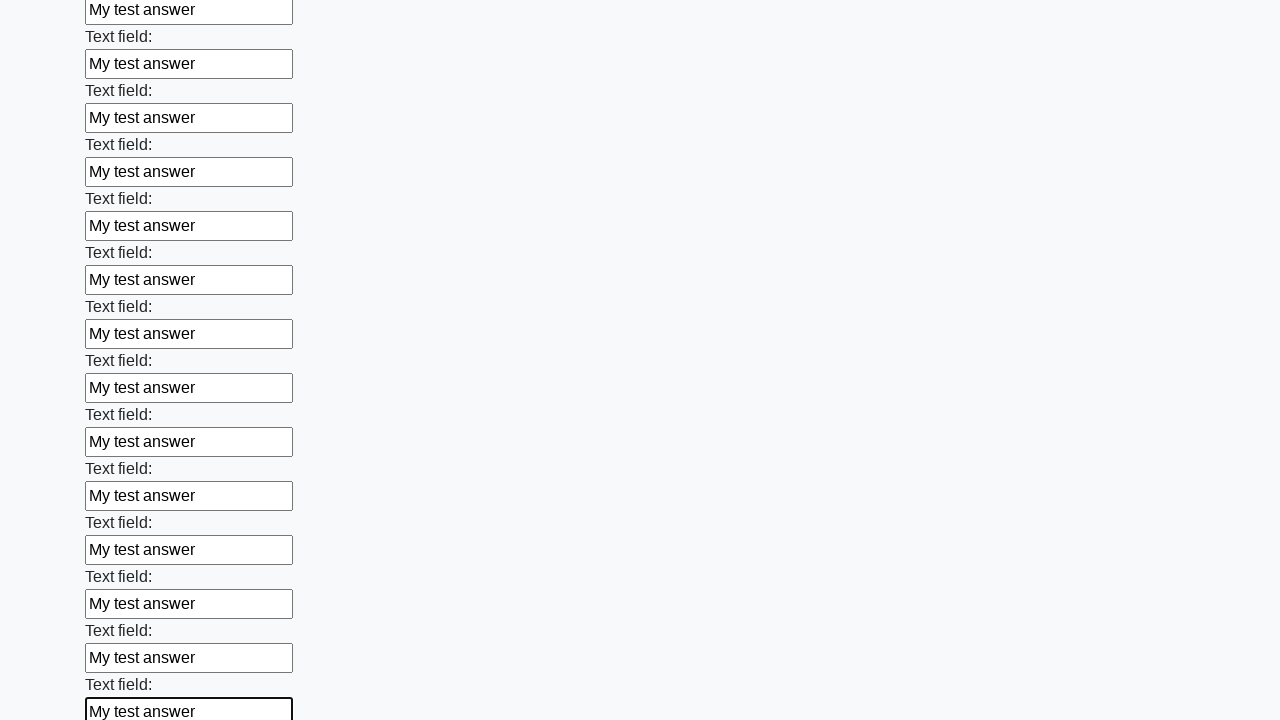

Filled input field with 'My test answer' on input >> nth=54
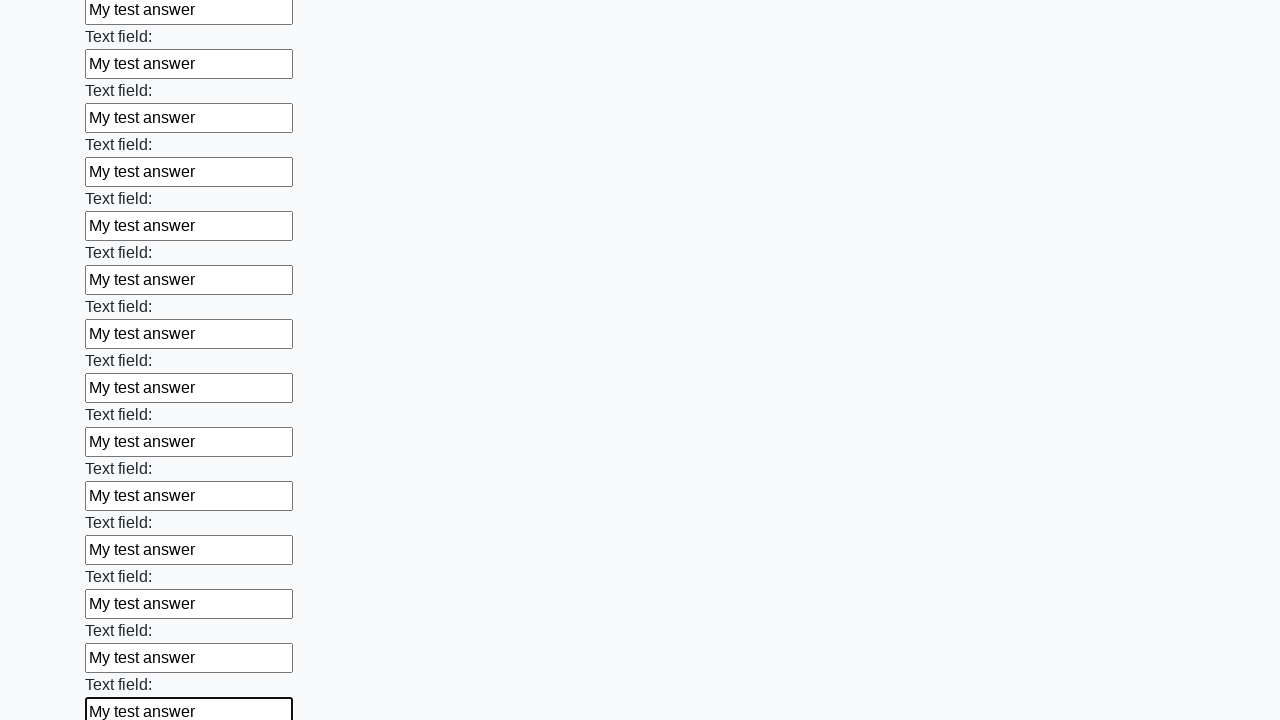

Filled input field with 'My test answer' on input >> nth=55
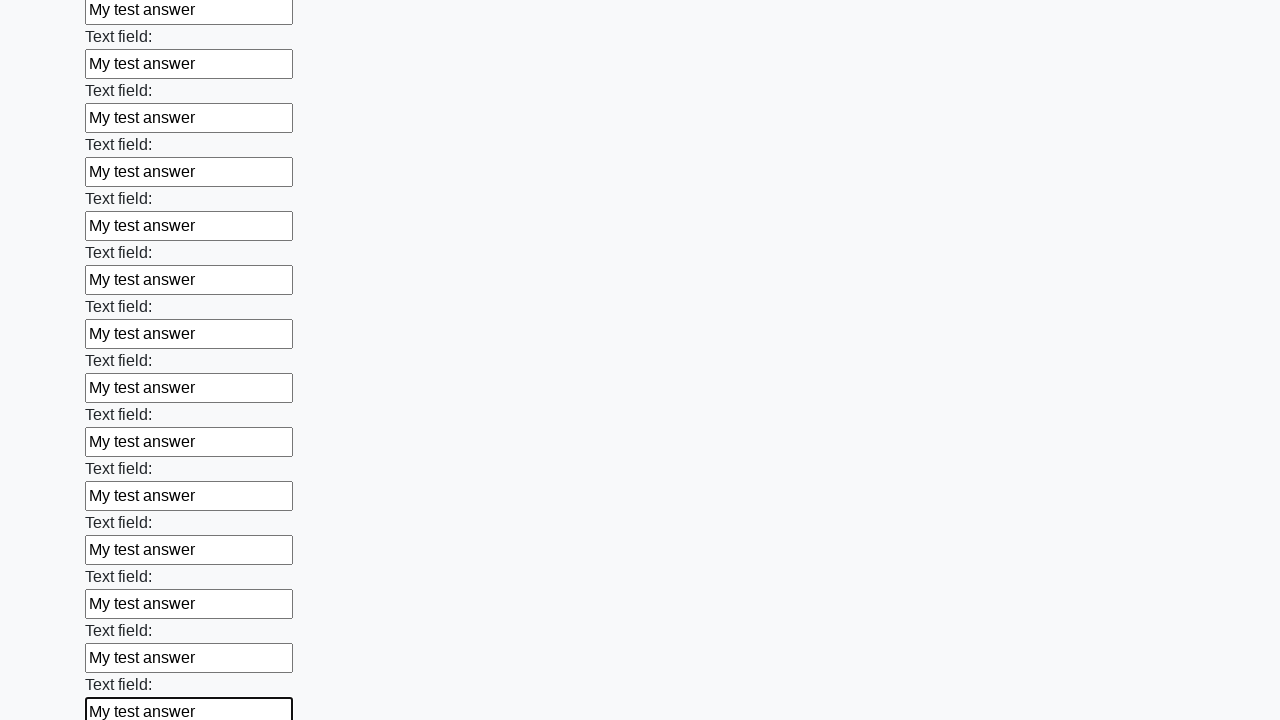

Filled input field with 'My test answer' on input >> nth=56
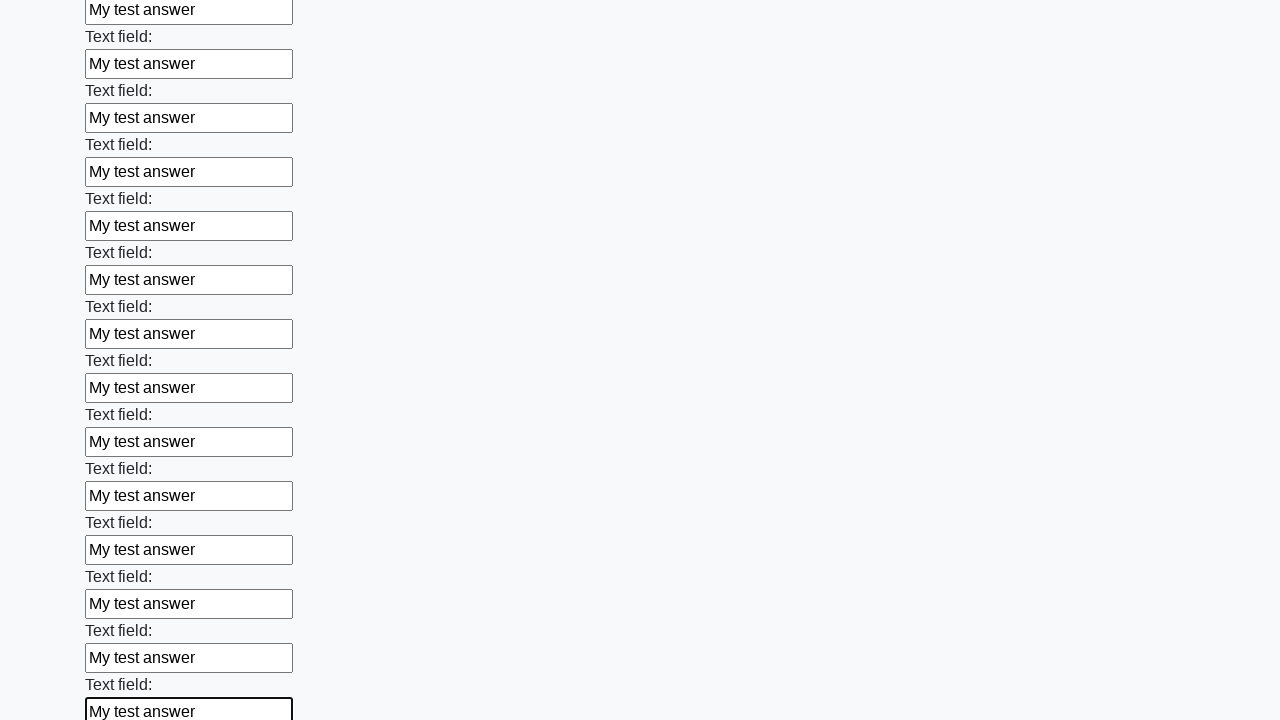

Filled input field with 'My test answer' on input >> nth=57
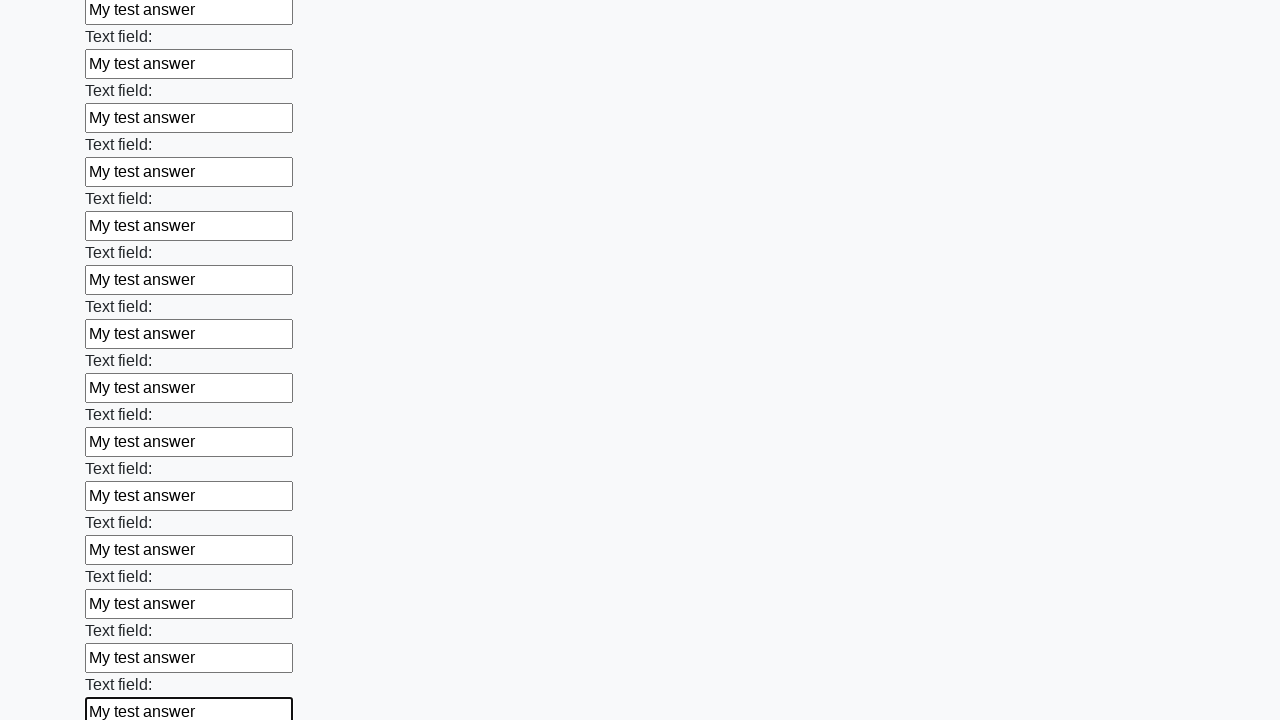

Filled input field with 'My test answer' on input >> nth=58
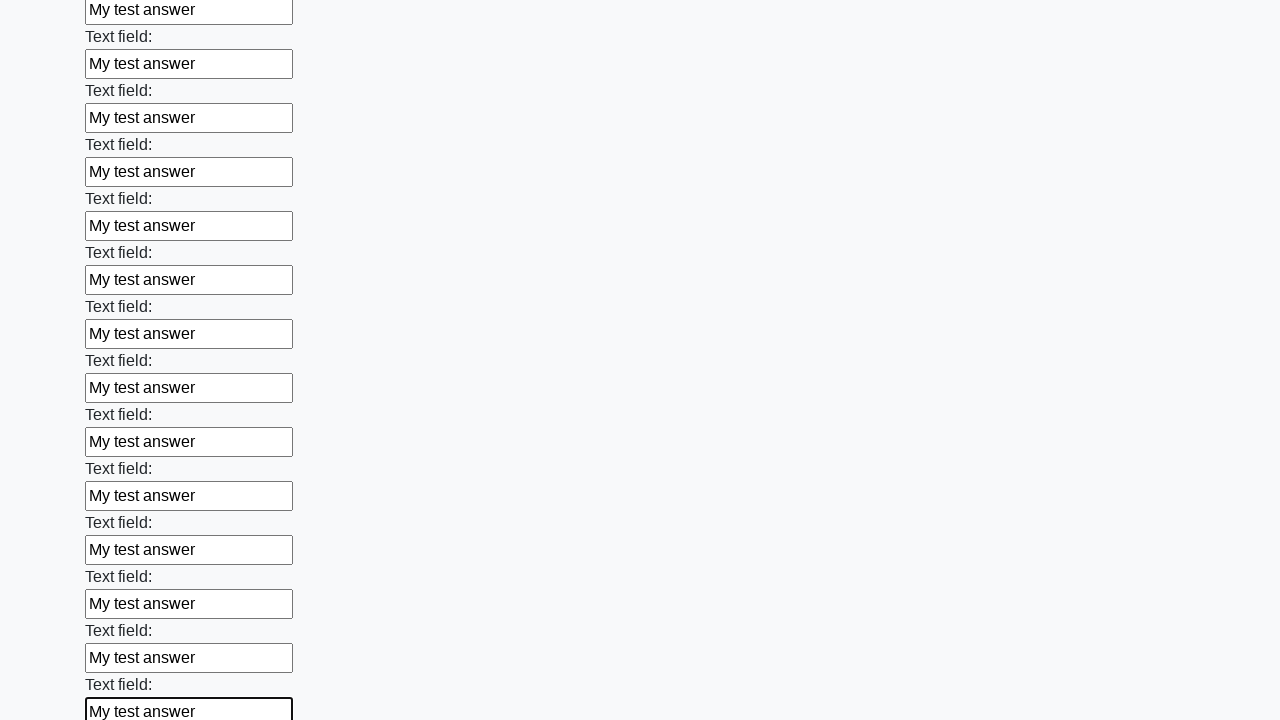

Filled input field with 'My test answer' on input >> nth=59
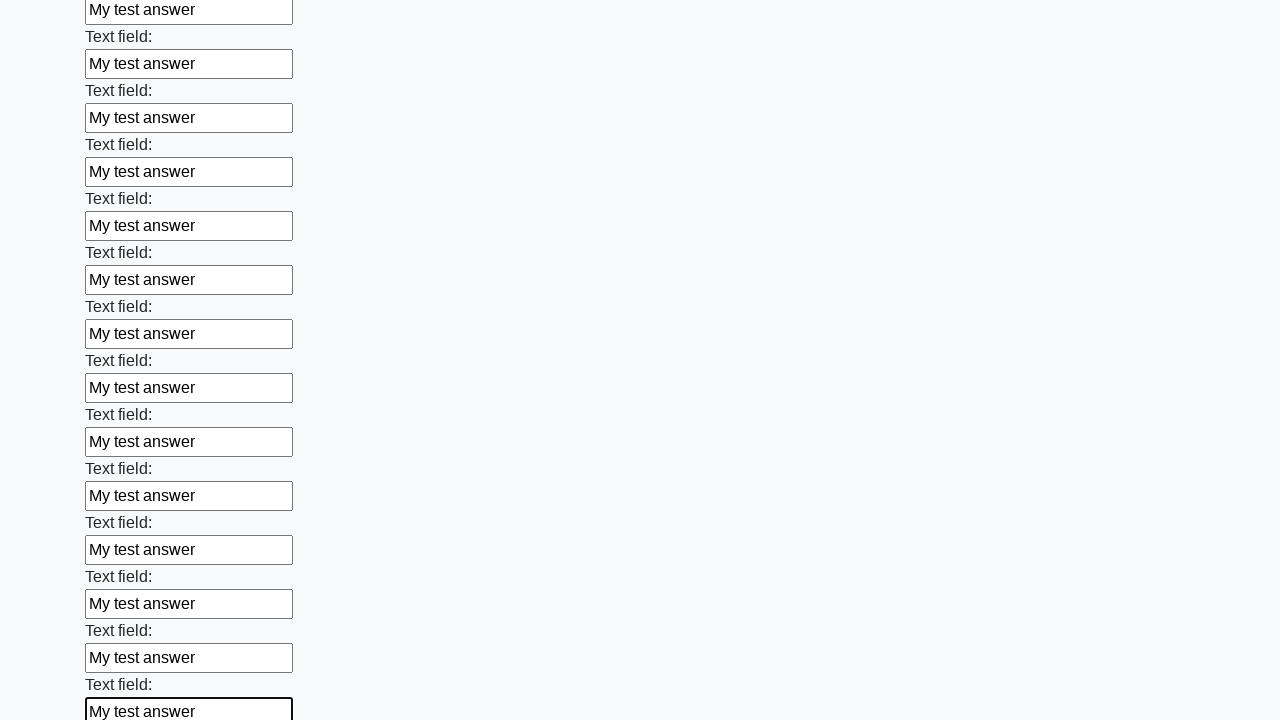

Filled input field with 'My test answer' on input >> nth=60
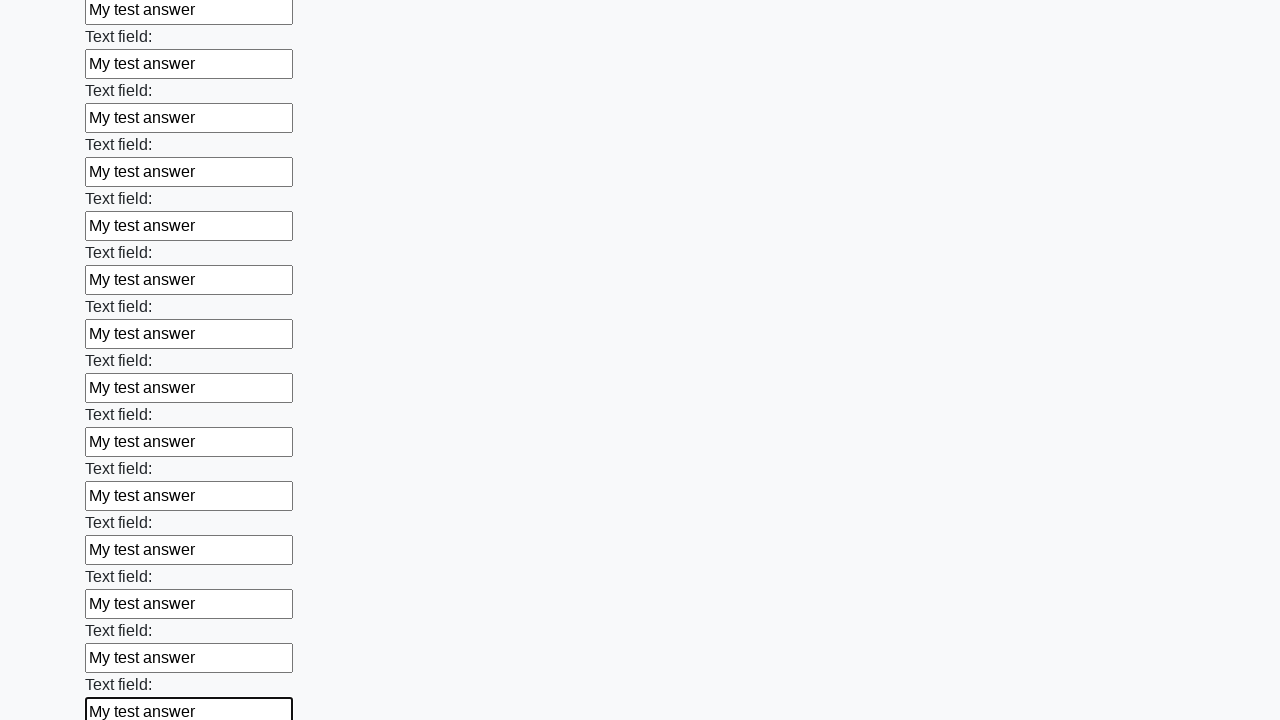

Filled input field with 'My test answer' on input >> nth=61
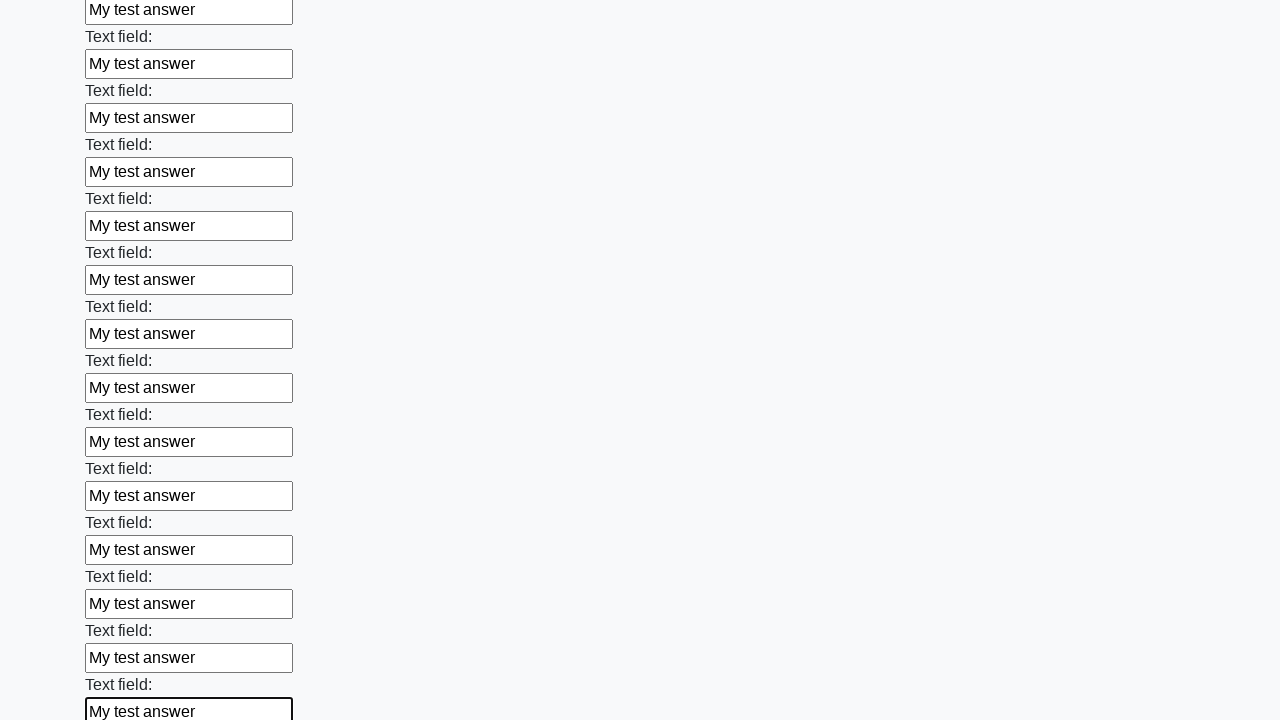

Filled input field with 'My test answer' on input >> nth=62
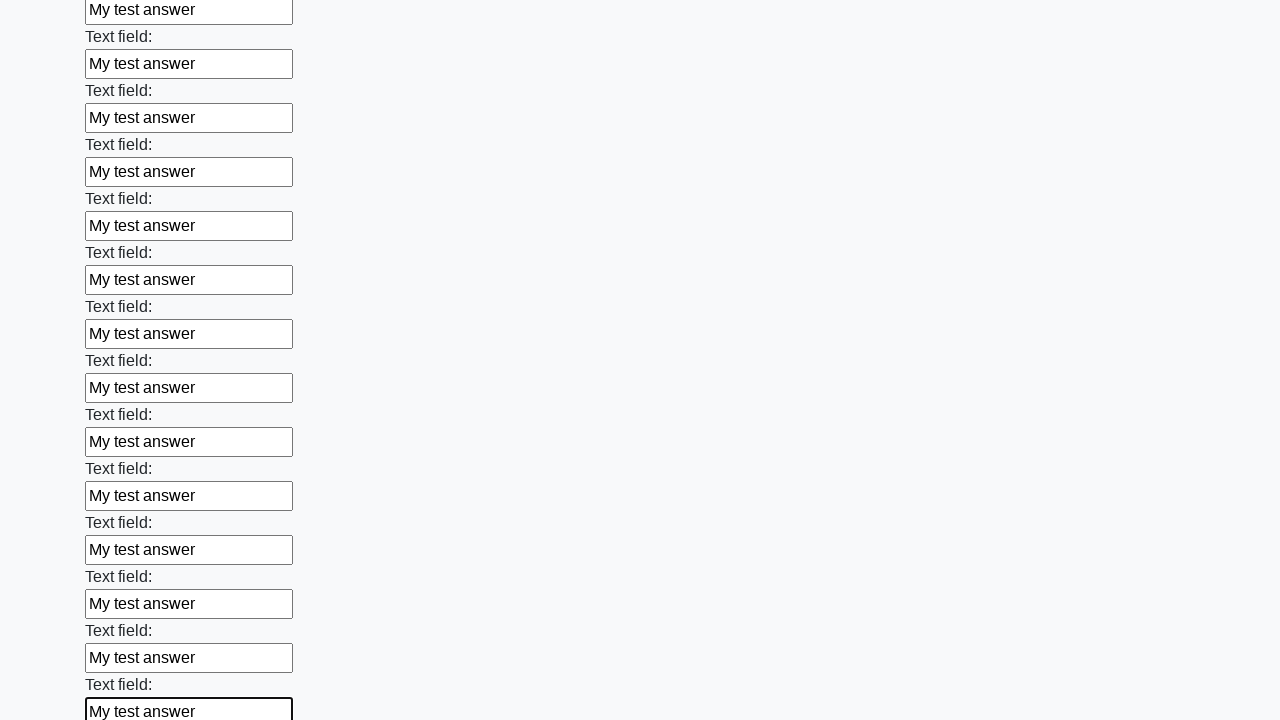

Filled input field with 'My test answer' on input >> nth=63
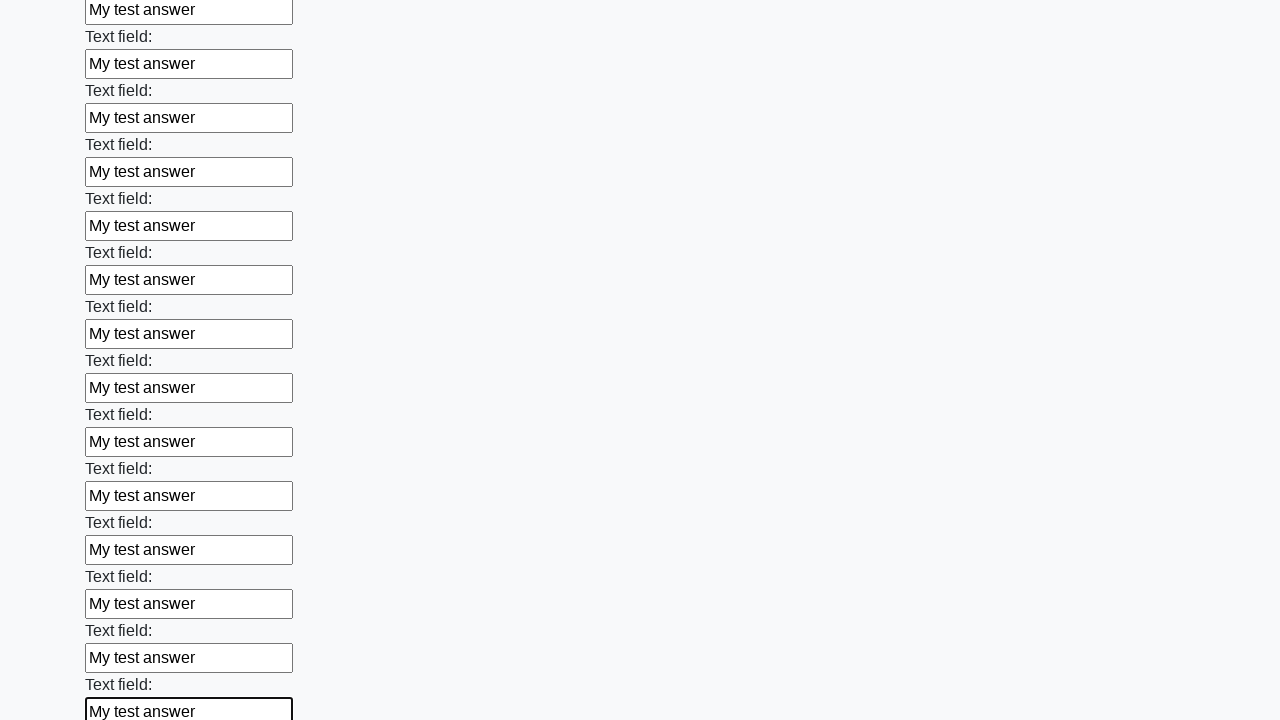

Filled input field with 'My test answer' on input >> nth=64
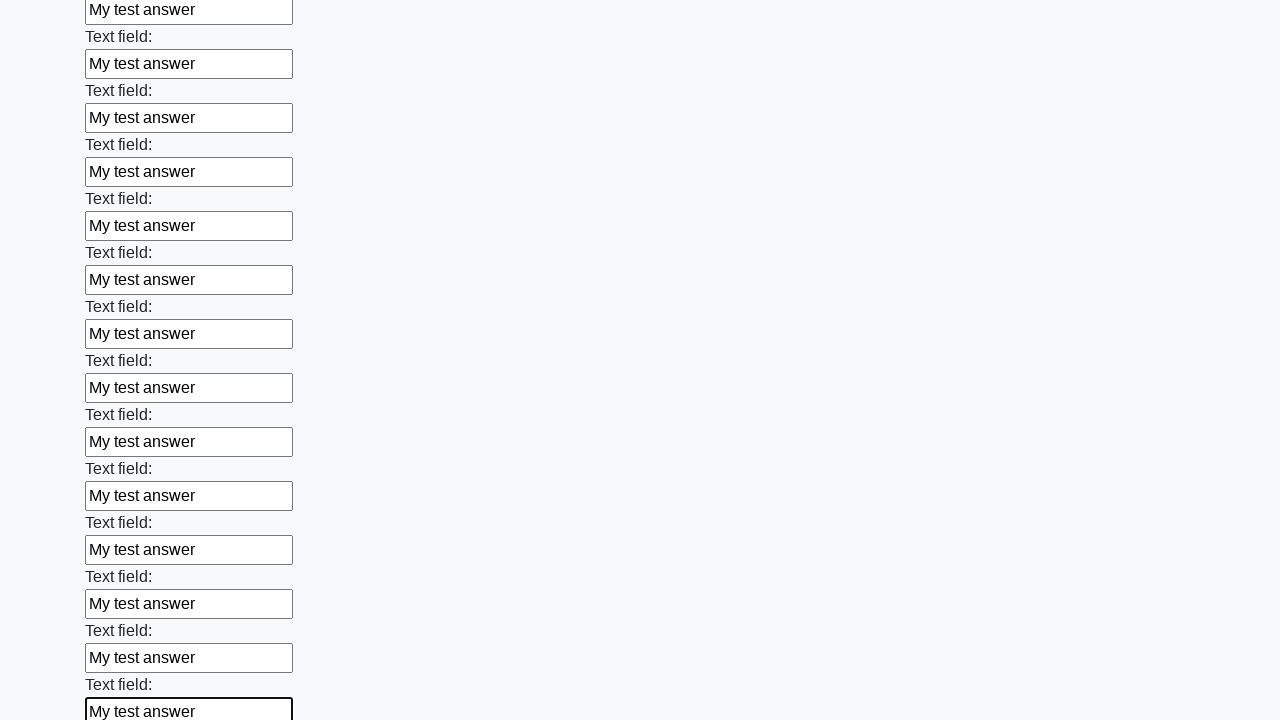

Filled input field with 'My test answer' on input >> nth=65
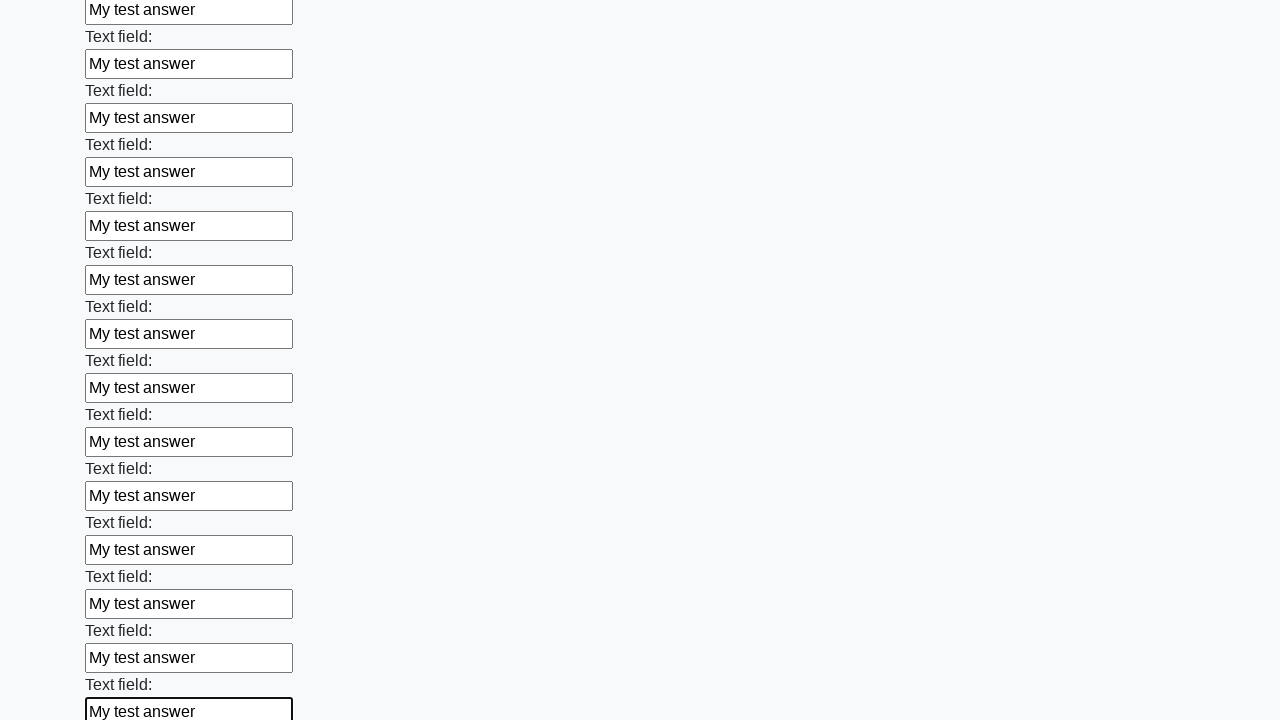

Filled input field with 'My test answer' on input >> nth=66
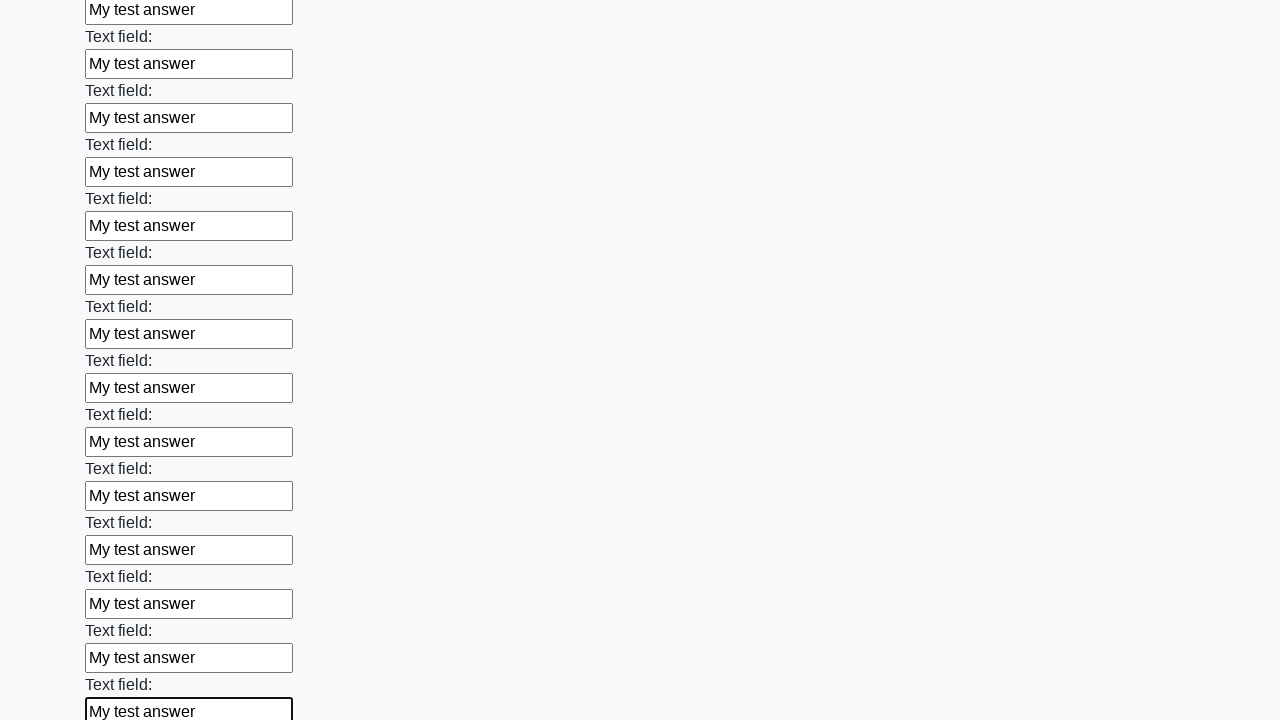

Filled input field with 'My test answer' on input >> nth=67
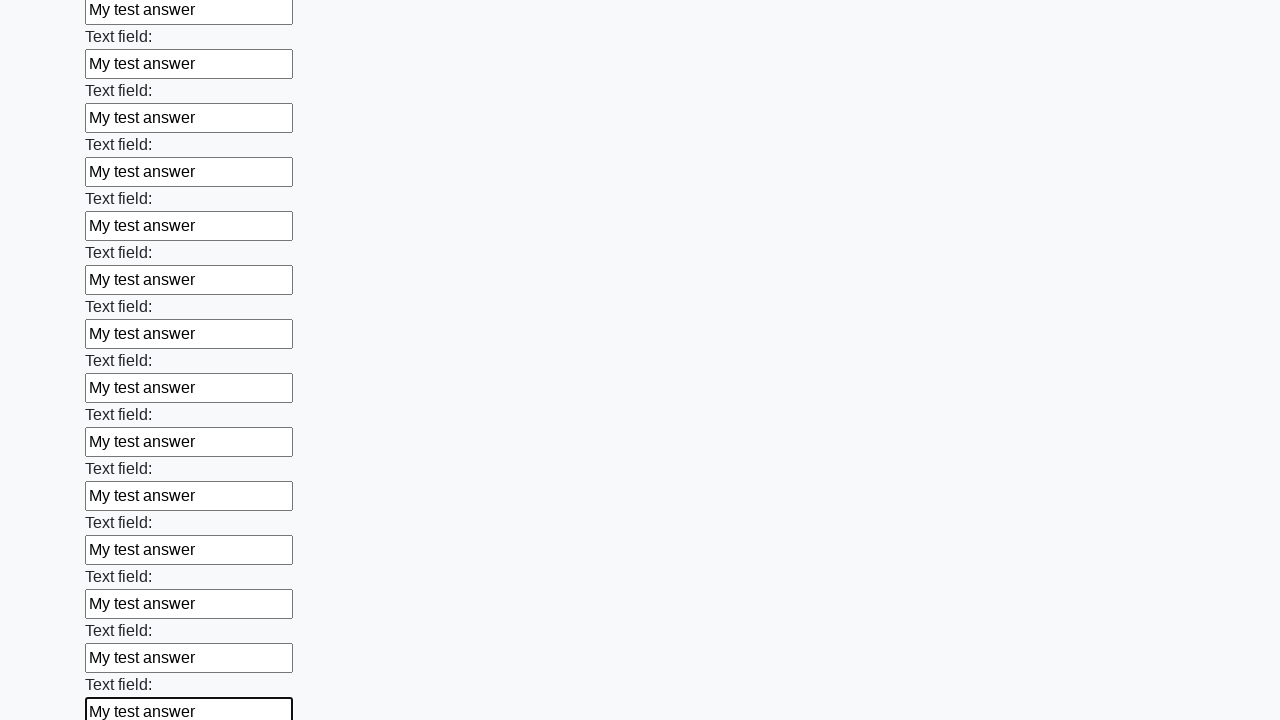

Filled input field with 'My test answer' on input >> nth=68
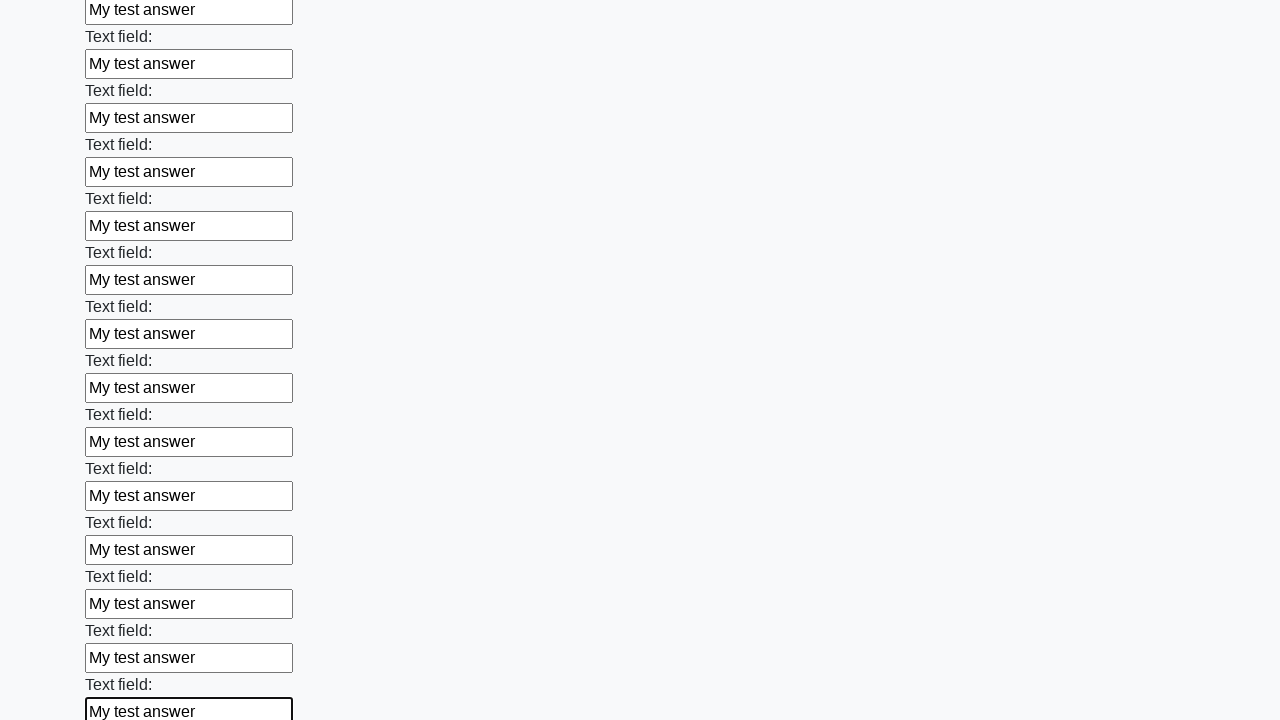

Filled input field with 'My test answer' on input >> nth=69
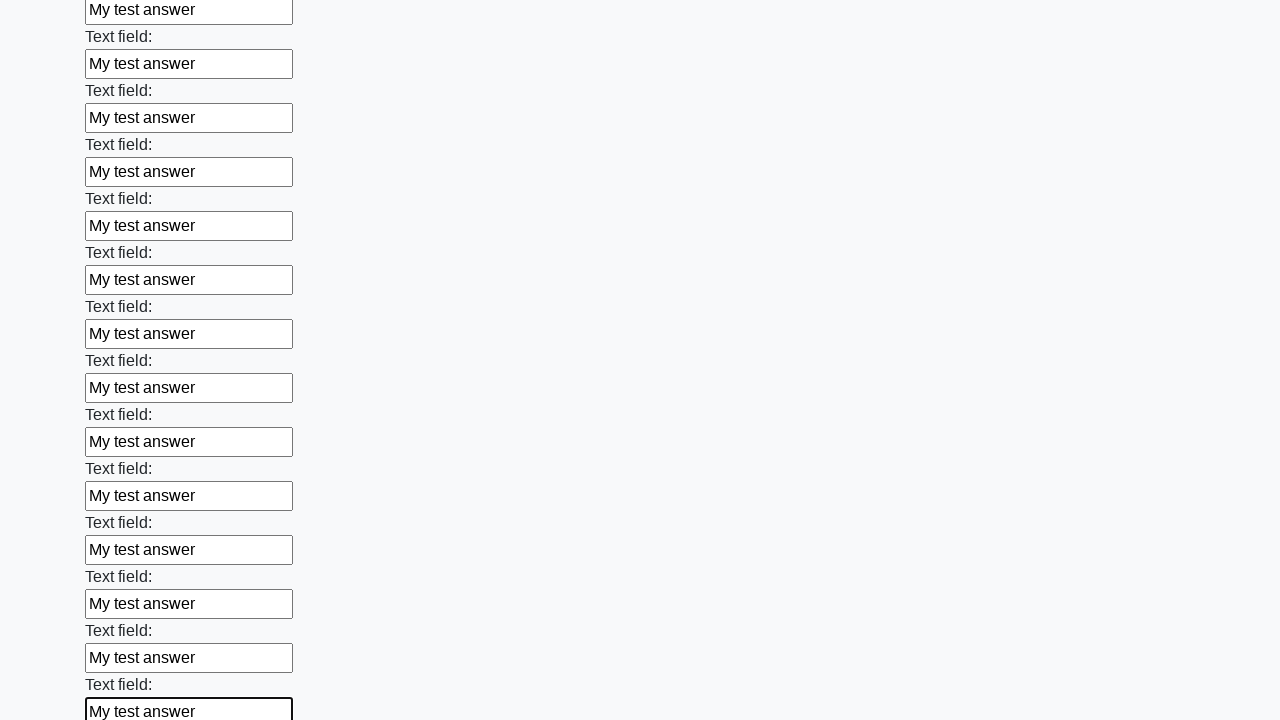

Filled input field with 'My test answer' on input >> nth=70
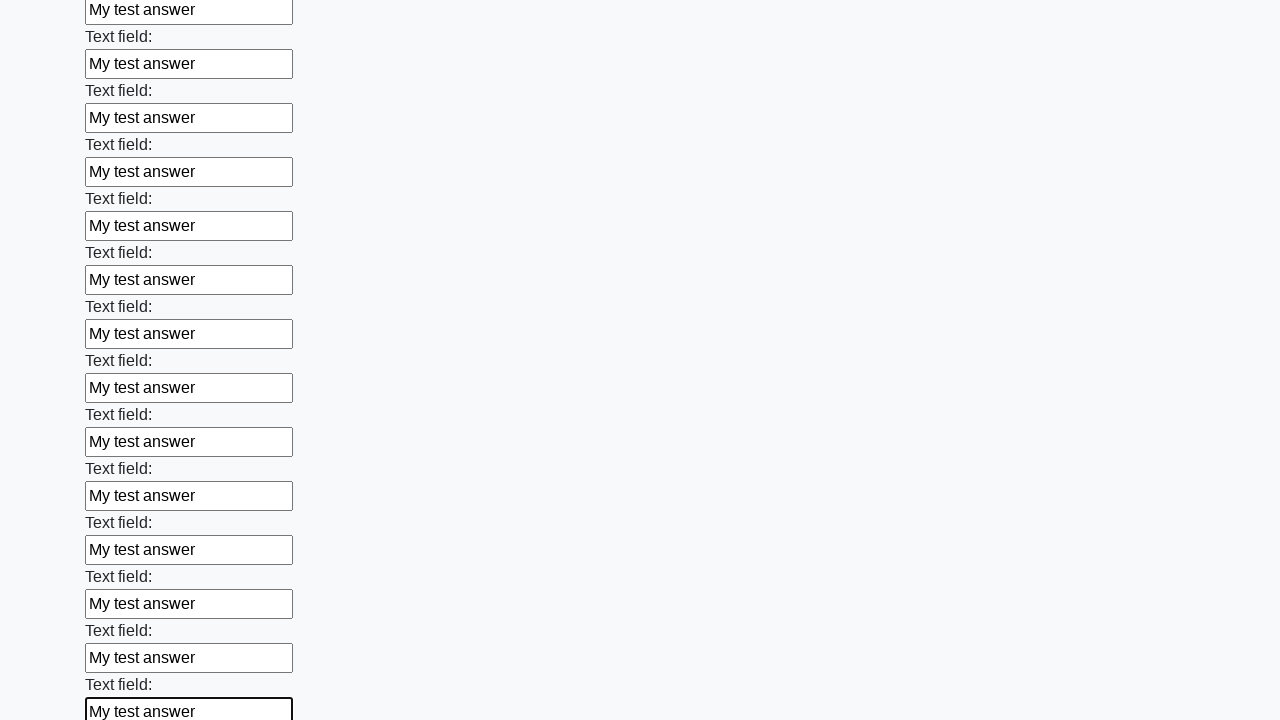

Filled input field with 'My test answer' on input >> nth=71
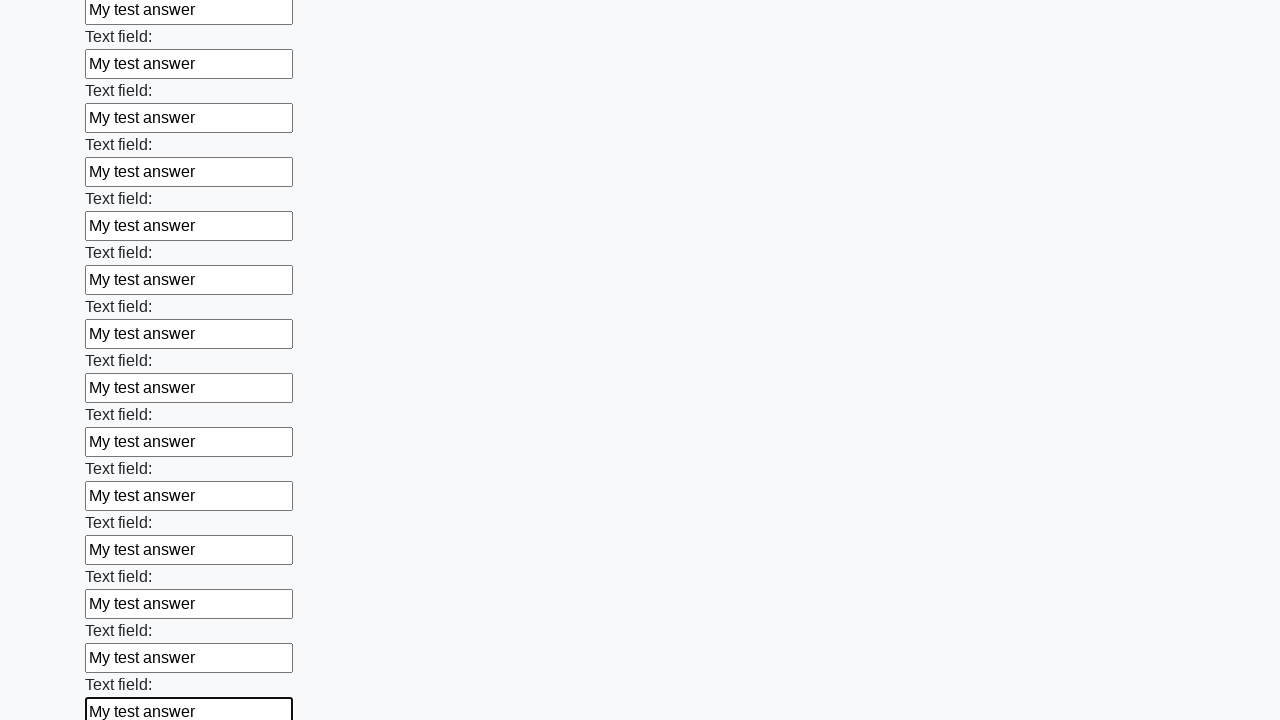

Filled input field with 'My test answer' on input >> nth=72
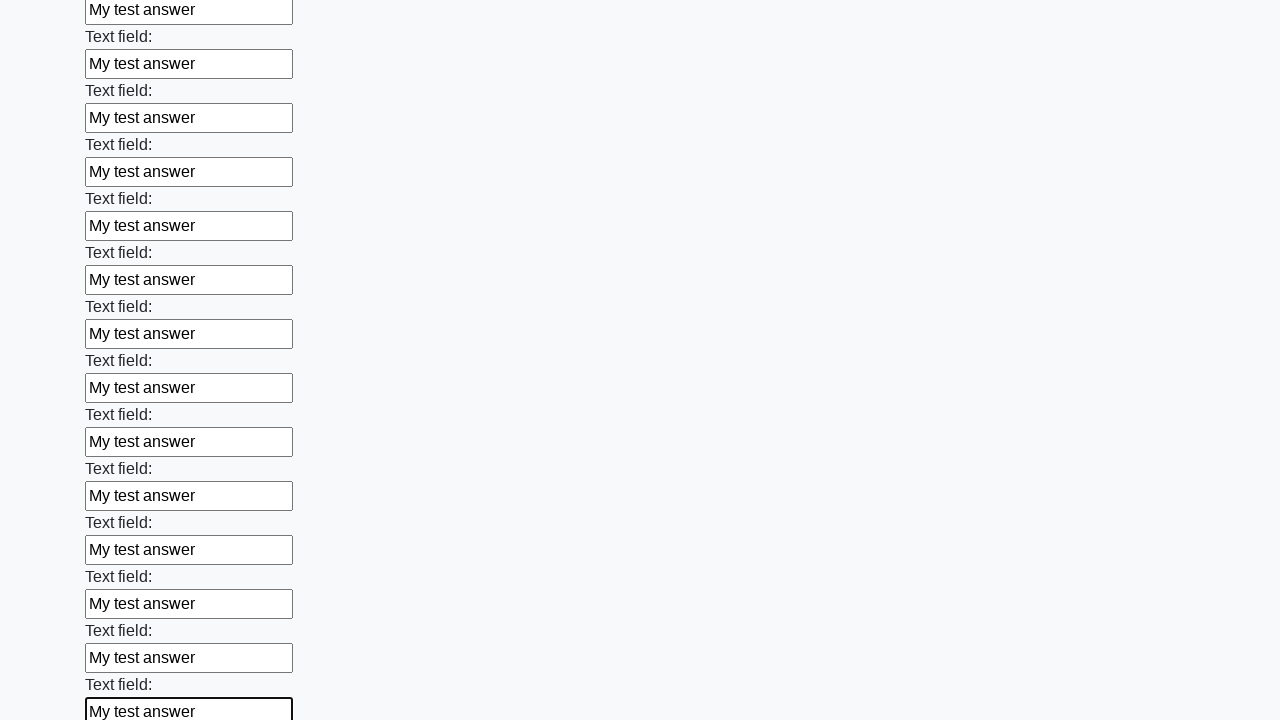

Filled input field with 'My test answer' on input >> nth=73
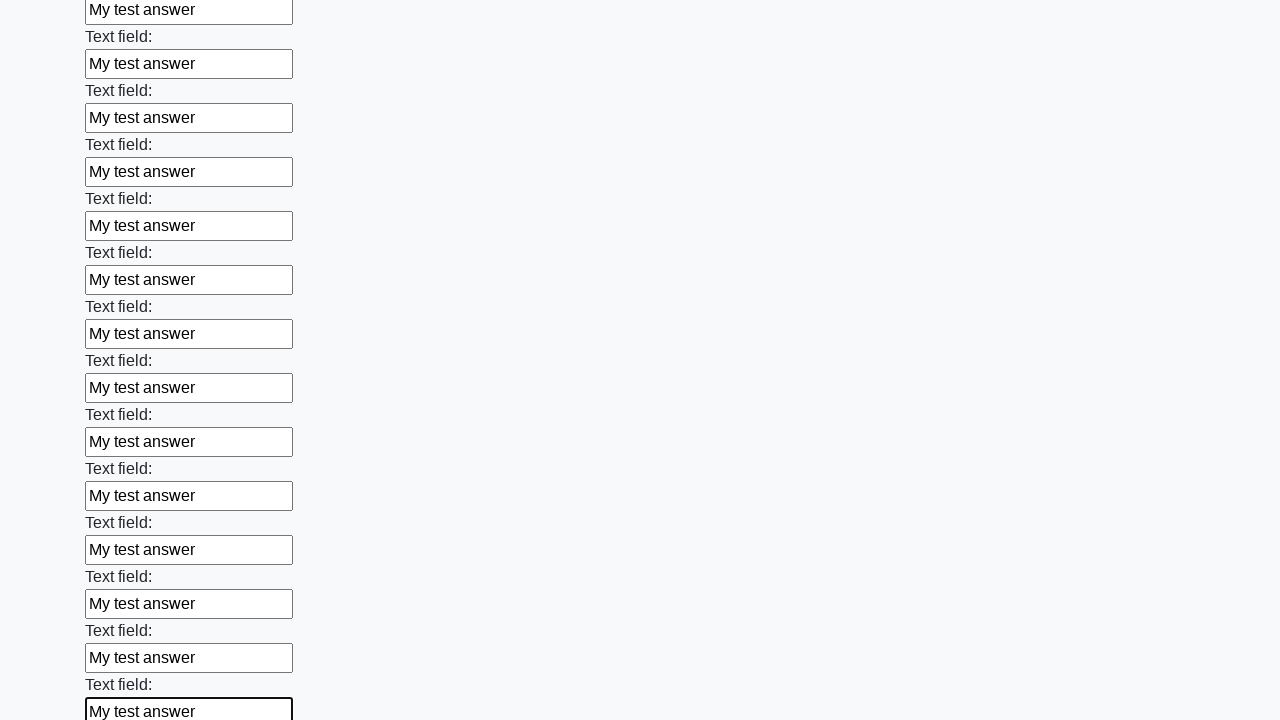

Filled input field with 'My test answer' on input >> nth=74
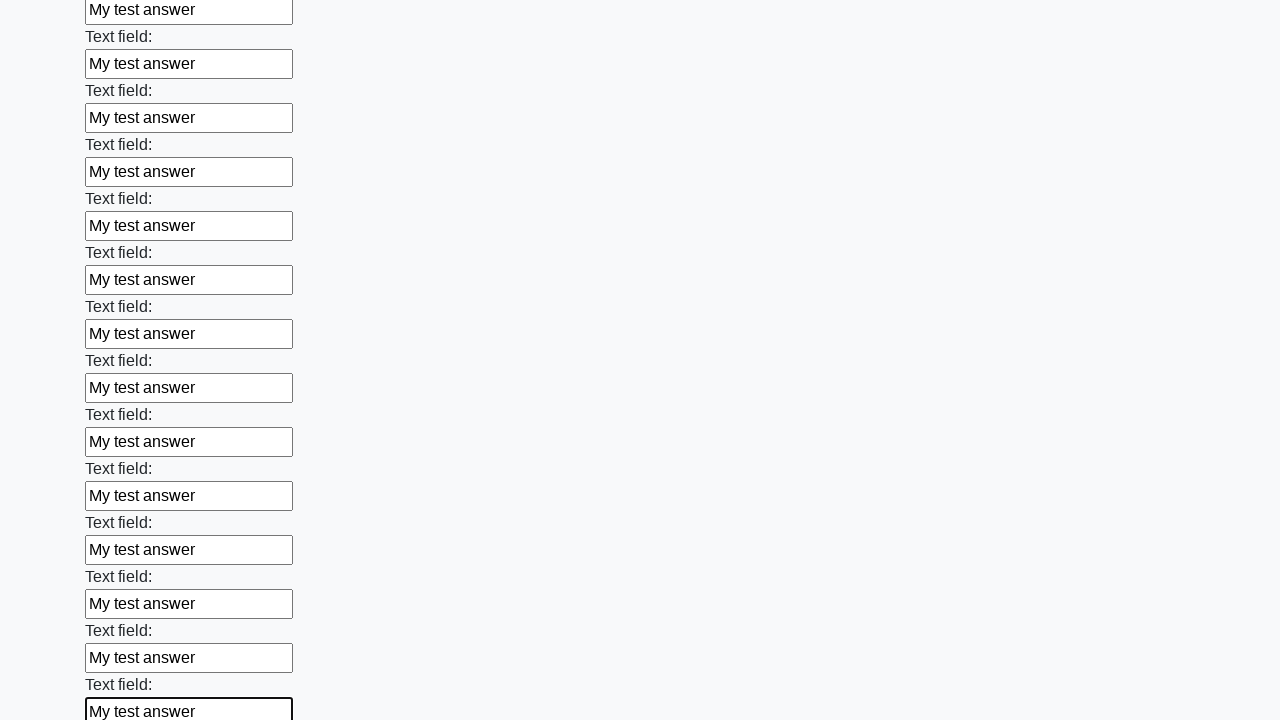

Filled input field with 'My test answer' on input >> nth=75
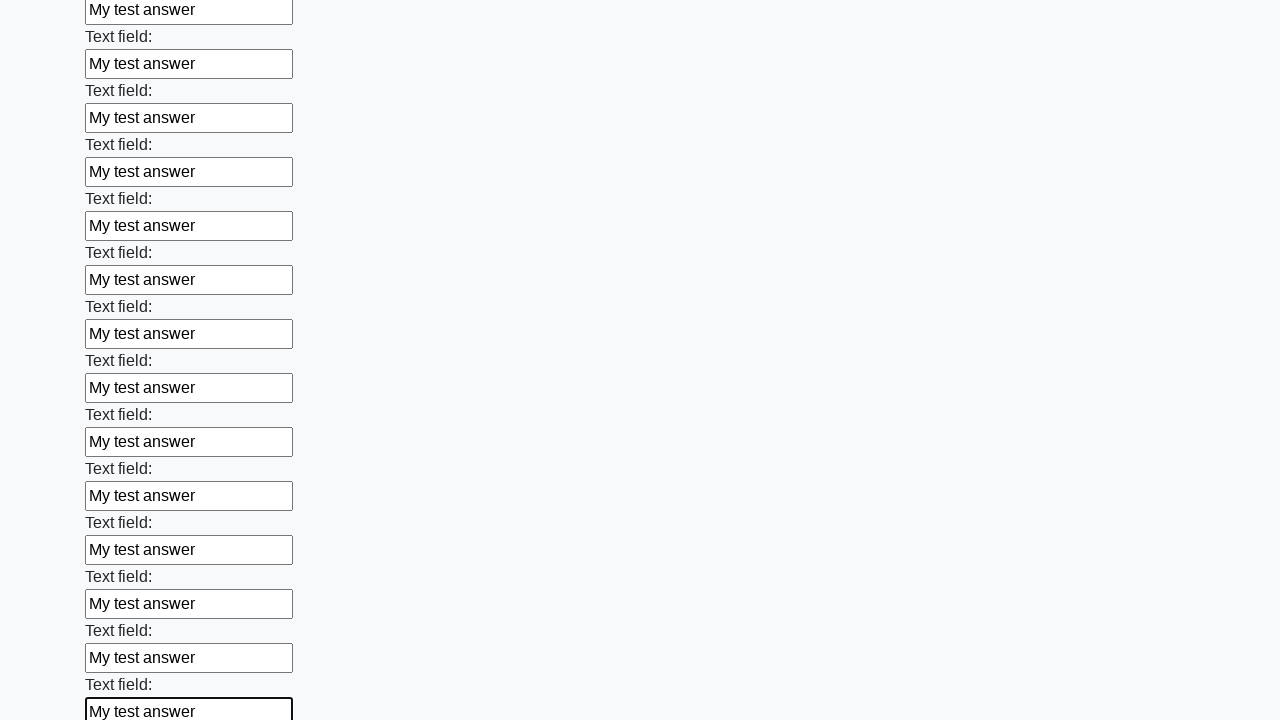

Filled input field with 'My test answer' on input >> nth=76
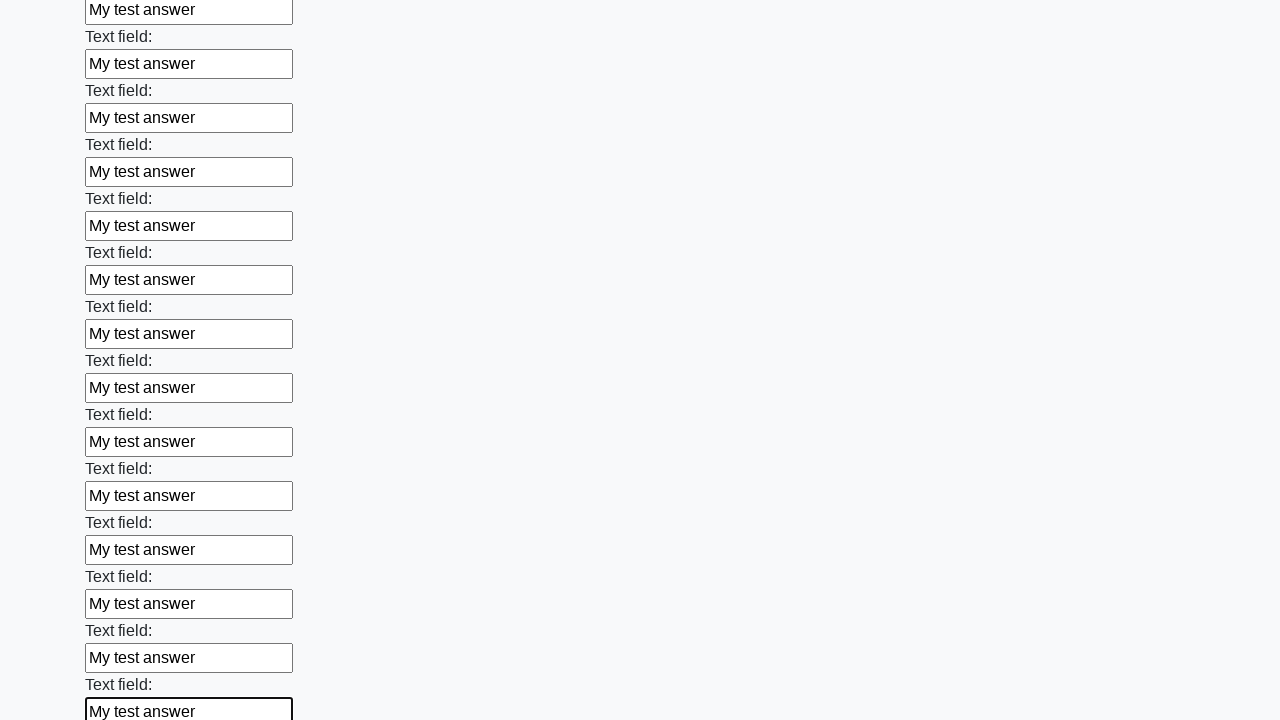

Filled input field with 'My test answer' on input >> nth=77
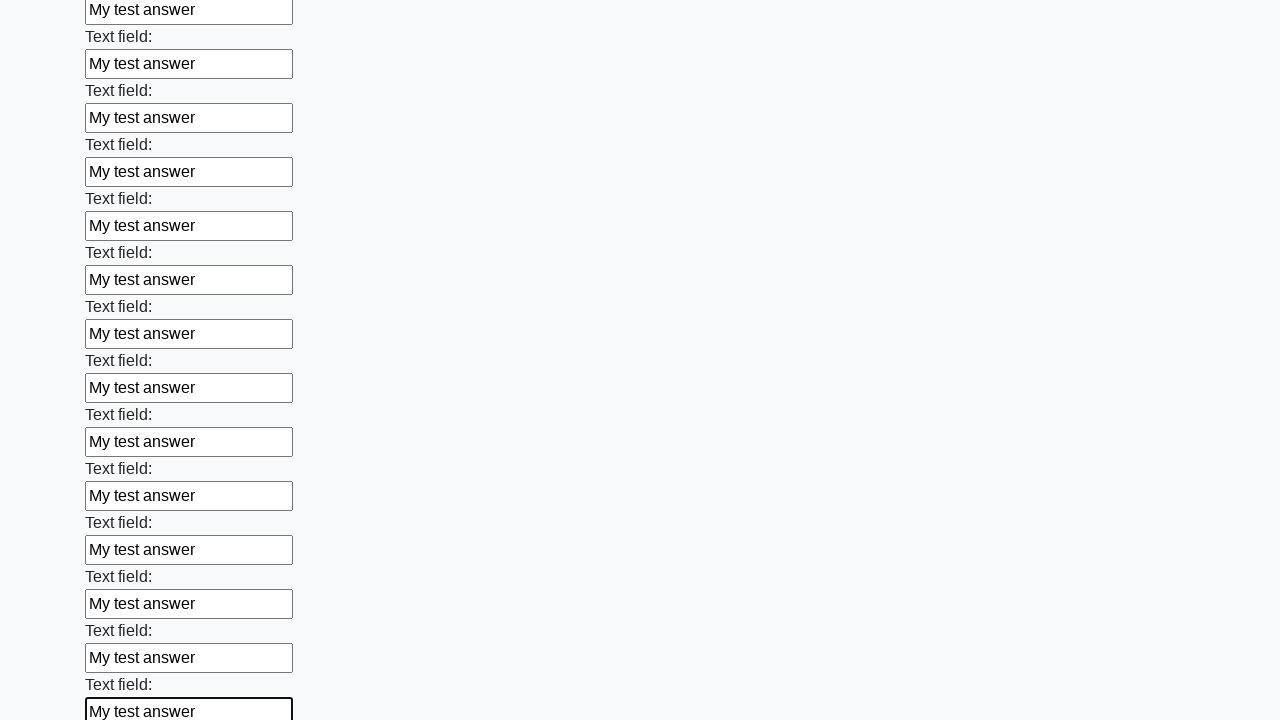

Filled input field with 'My test answer' on input >> nth=78
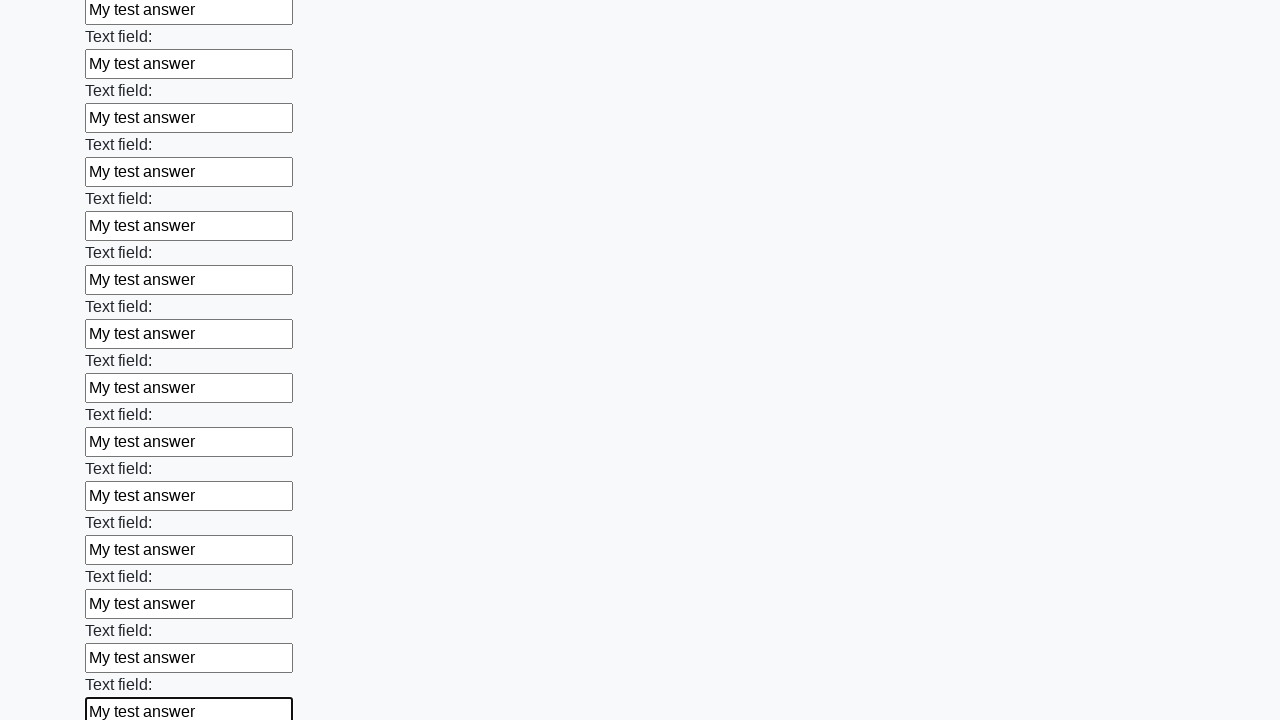

Filled input field with 'My test answer' on input >> nth=79
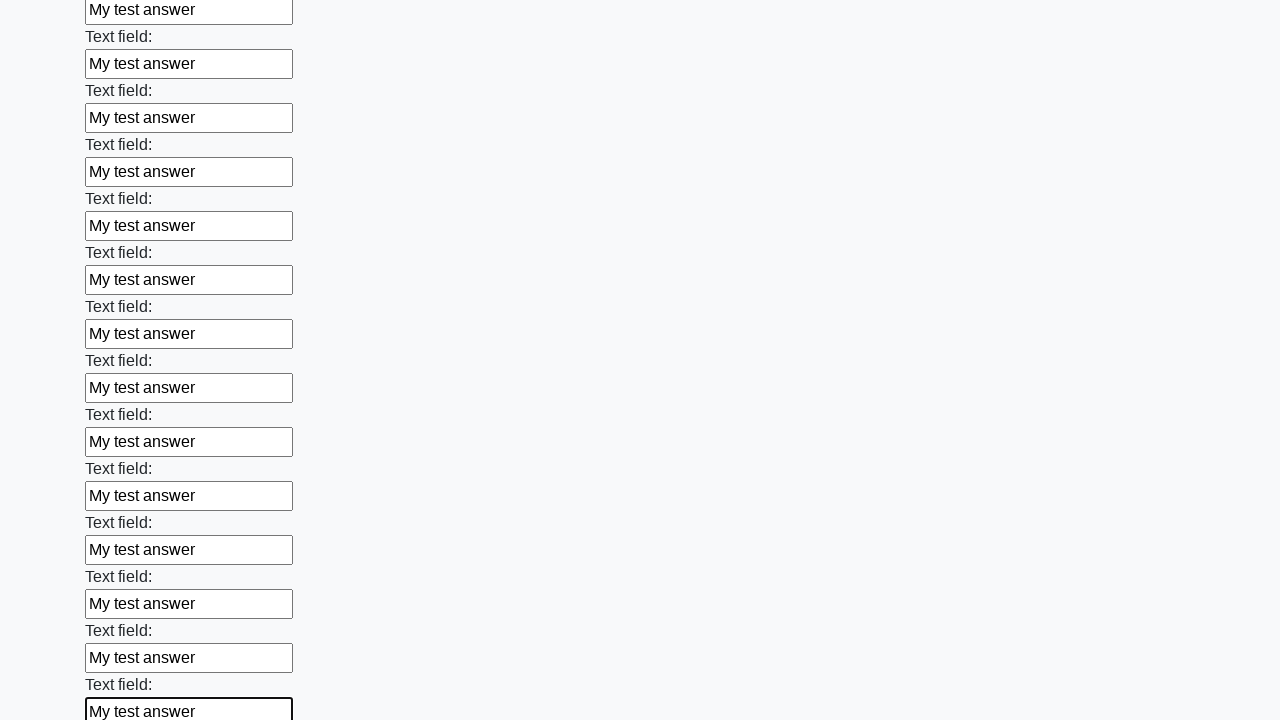

Filled input field with 'My test answer' on input >> nth=80
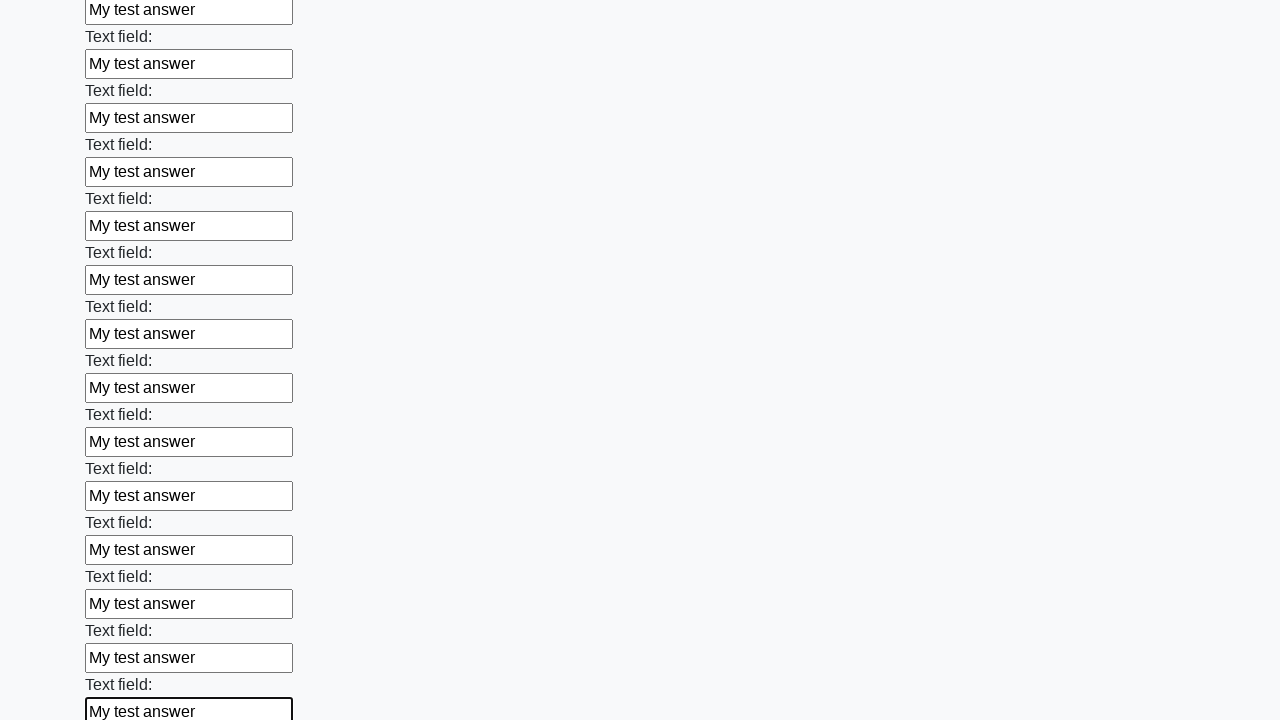

Filled input field with 'My test answer' on input >> nth=81
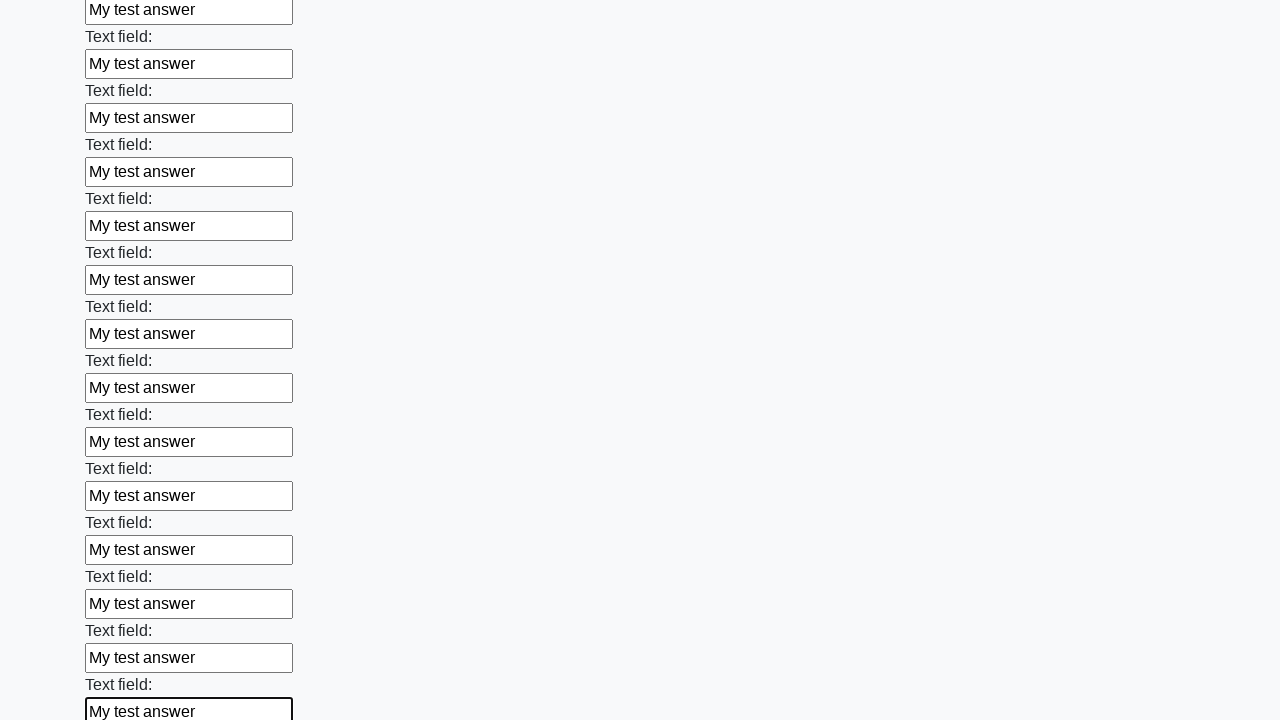

Filled input field with 'My test answer' on input >> nth=82
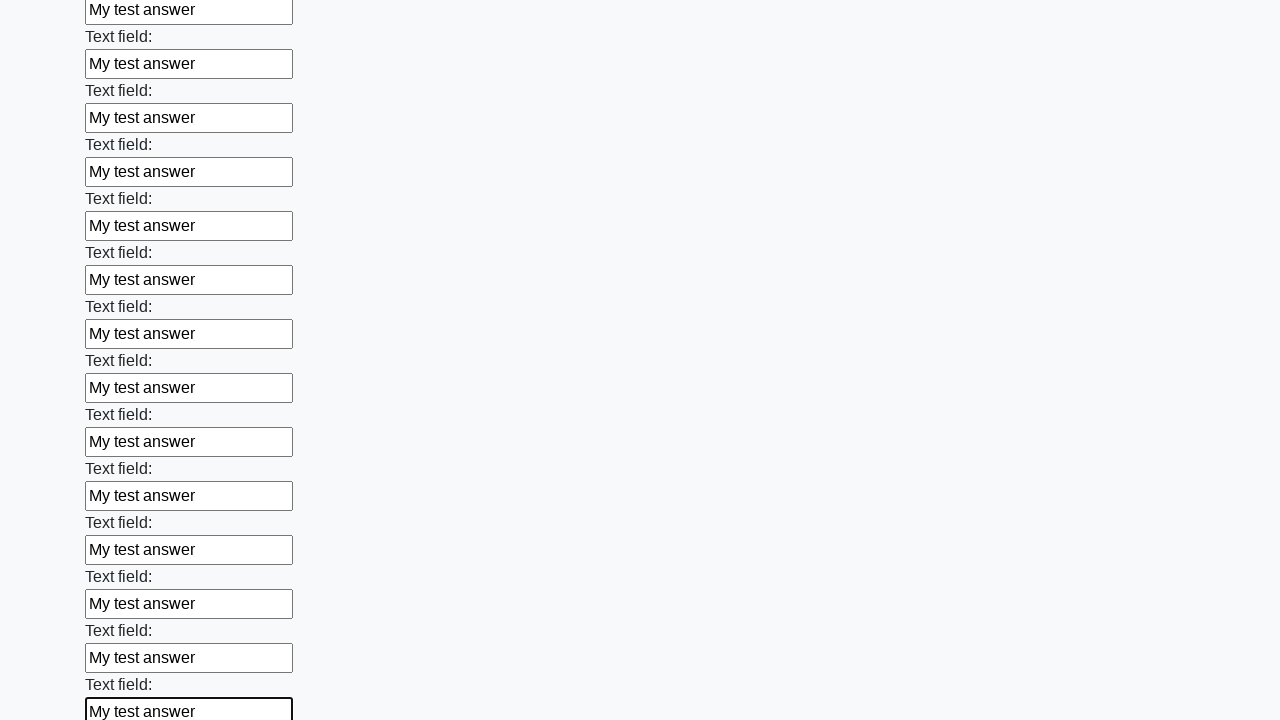

Filled input field with 'My test answer' on input >> nth=83
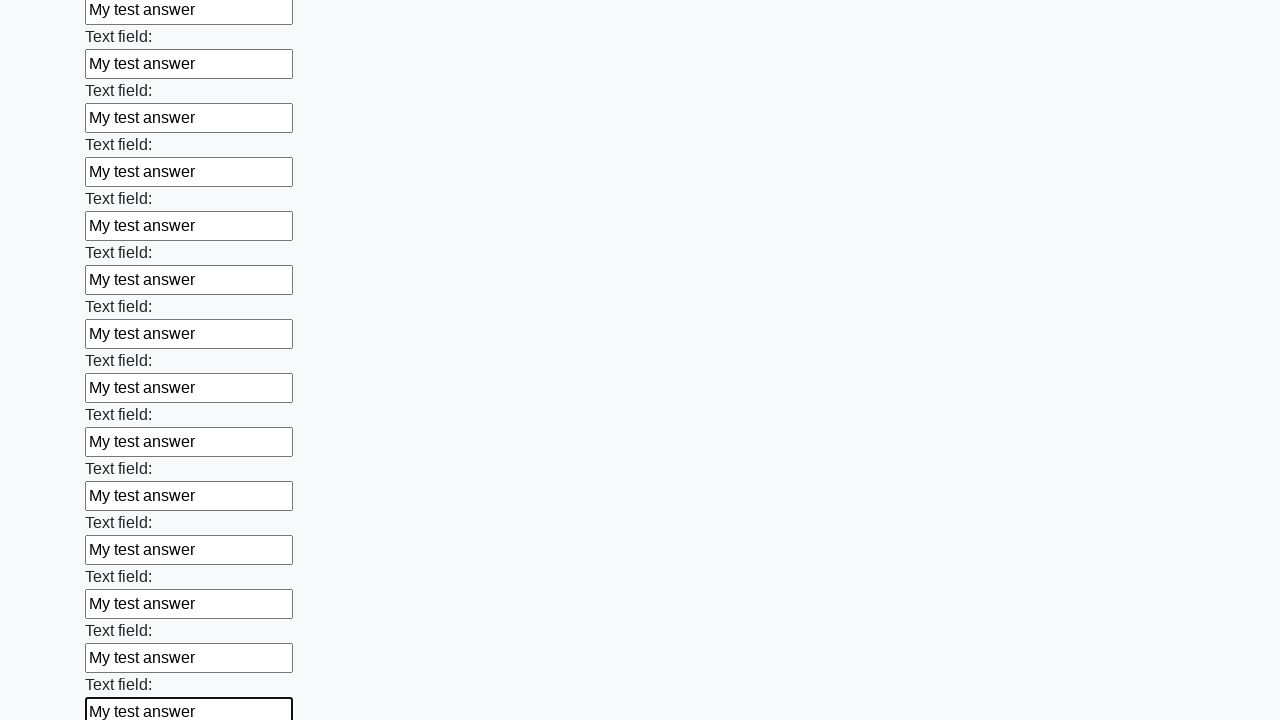

Filled input field with 'My test answer' on input >> nth=84
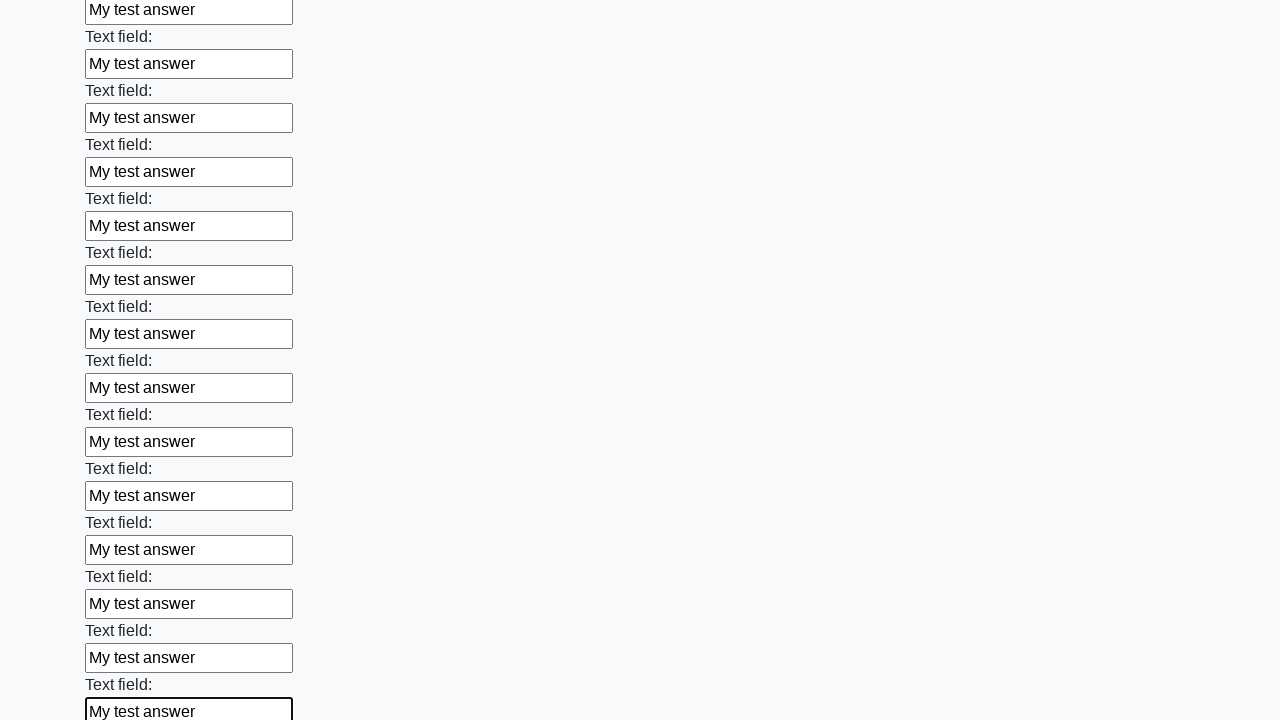

Filled input field with 'My test answer' on input >> nth=85
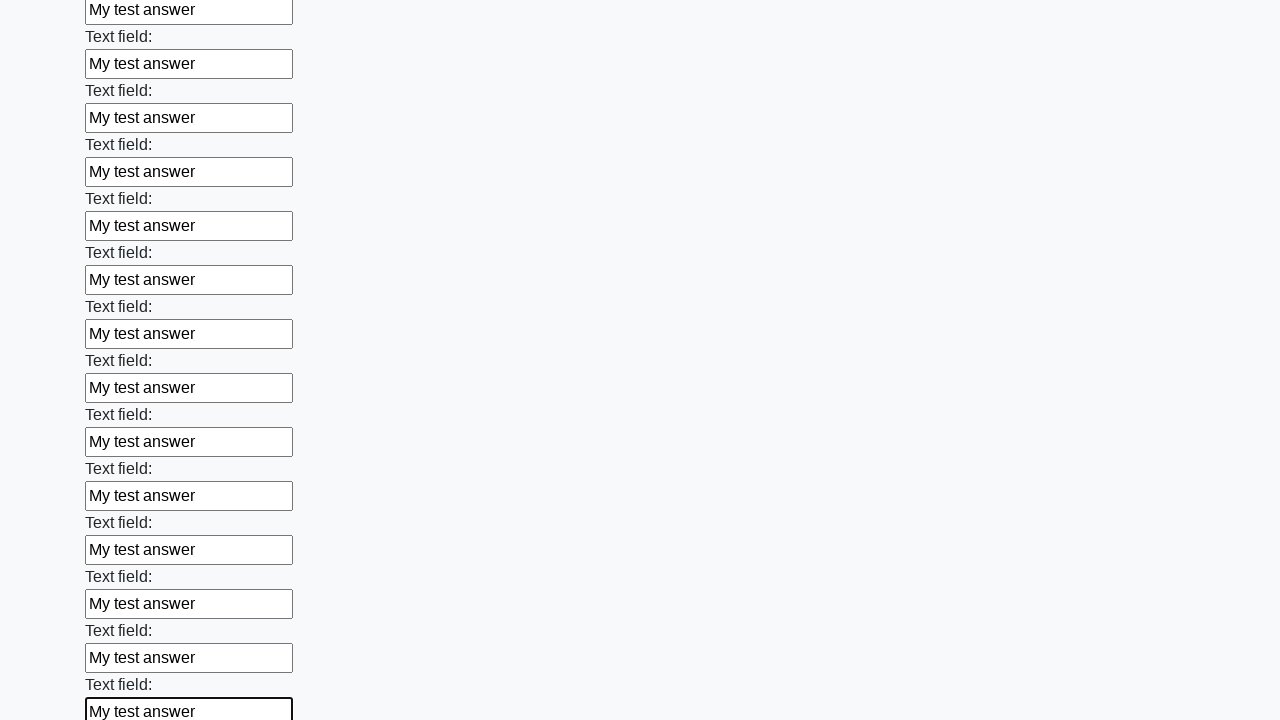

Filled input field with 'My test answer' on input >> nth=86
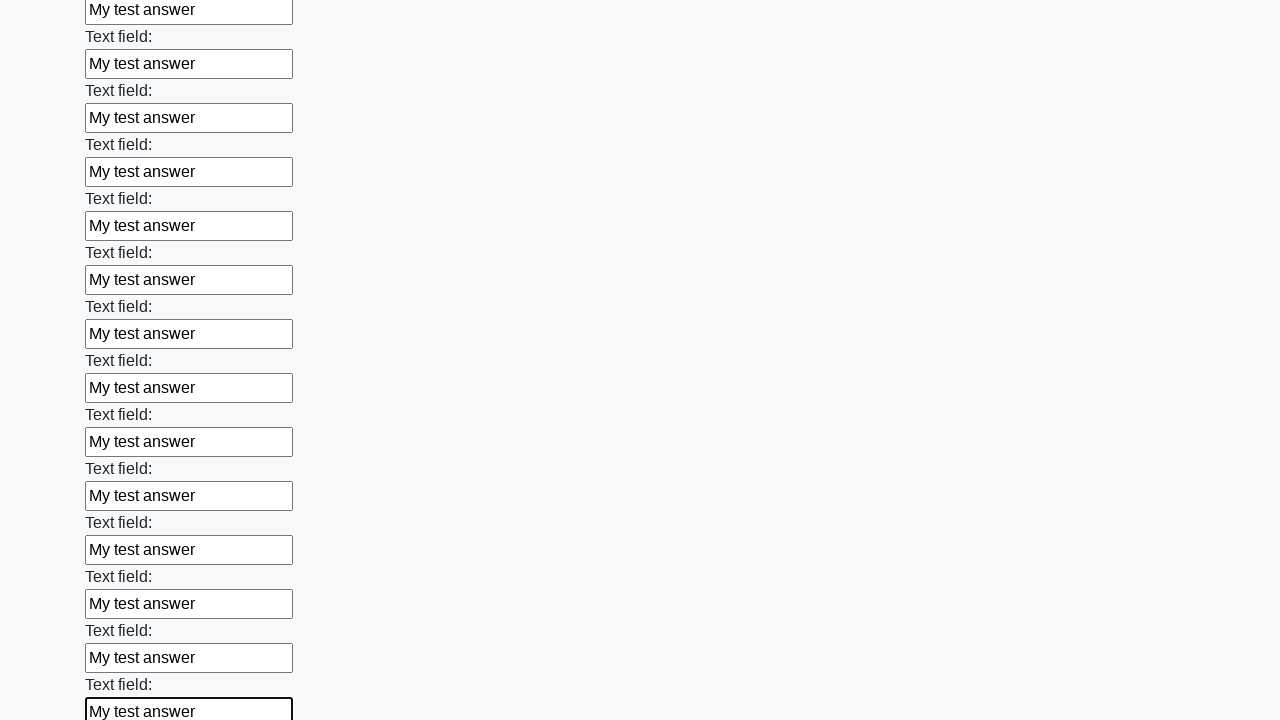

Filled input field with 'My test answer' on input >> nth=87
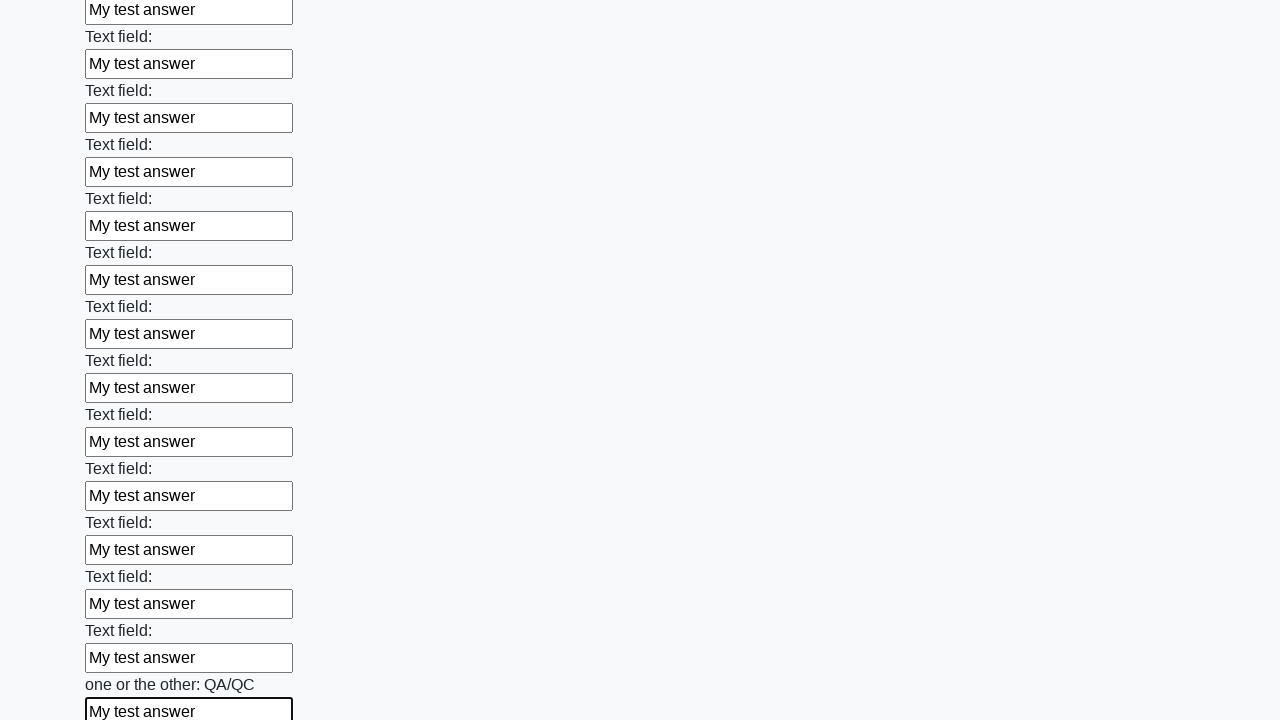

Filled input field with 'My test answer' on input >> nth=88
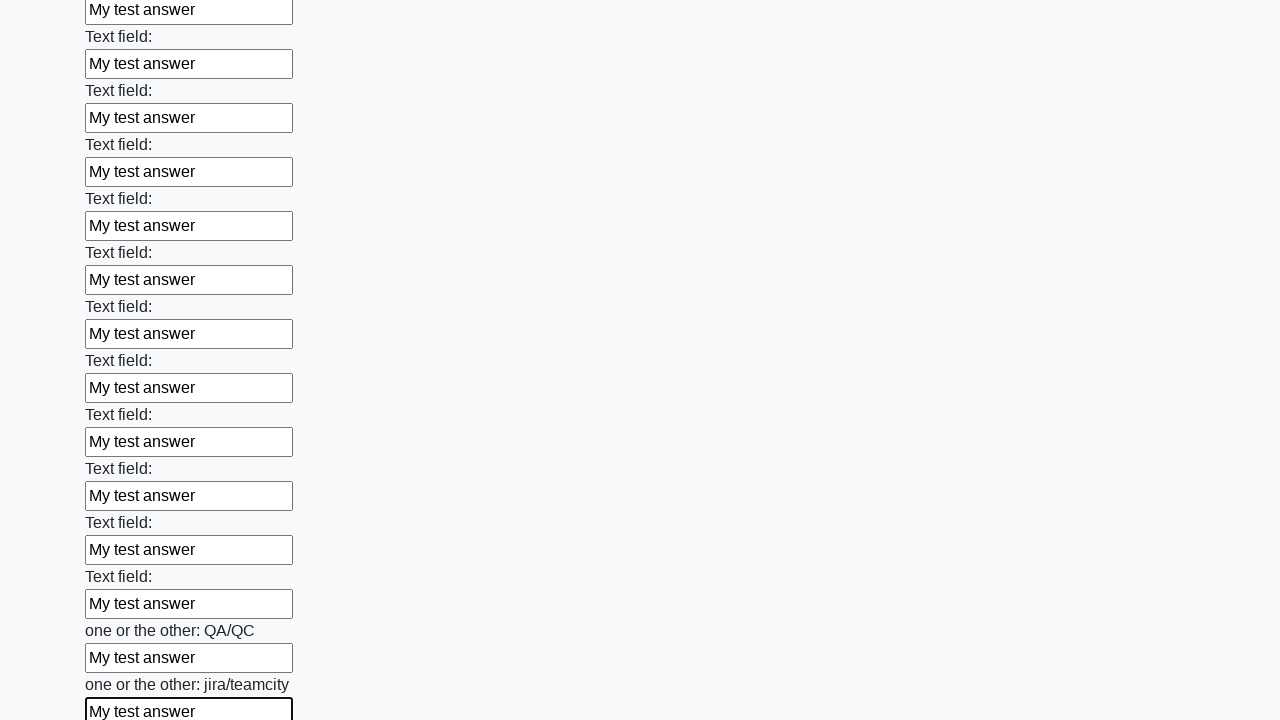

Filled input field with 'My test answer' on input >> nth=89
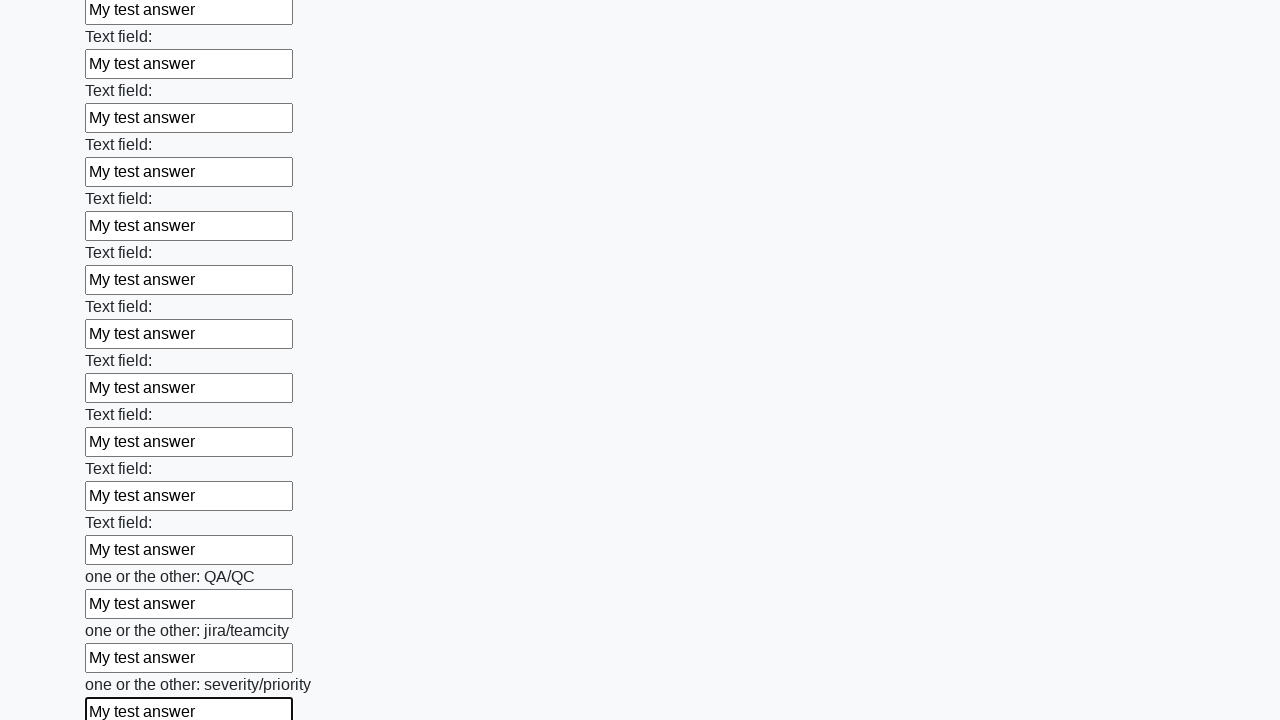

Filled input field with 'My test answer' on input >> nth=90
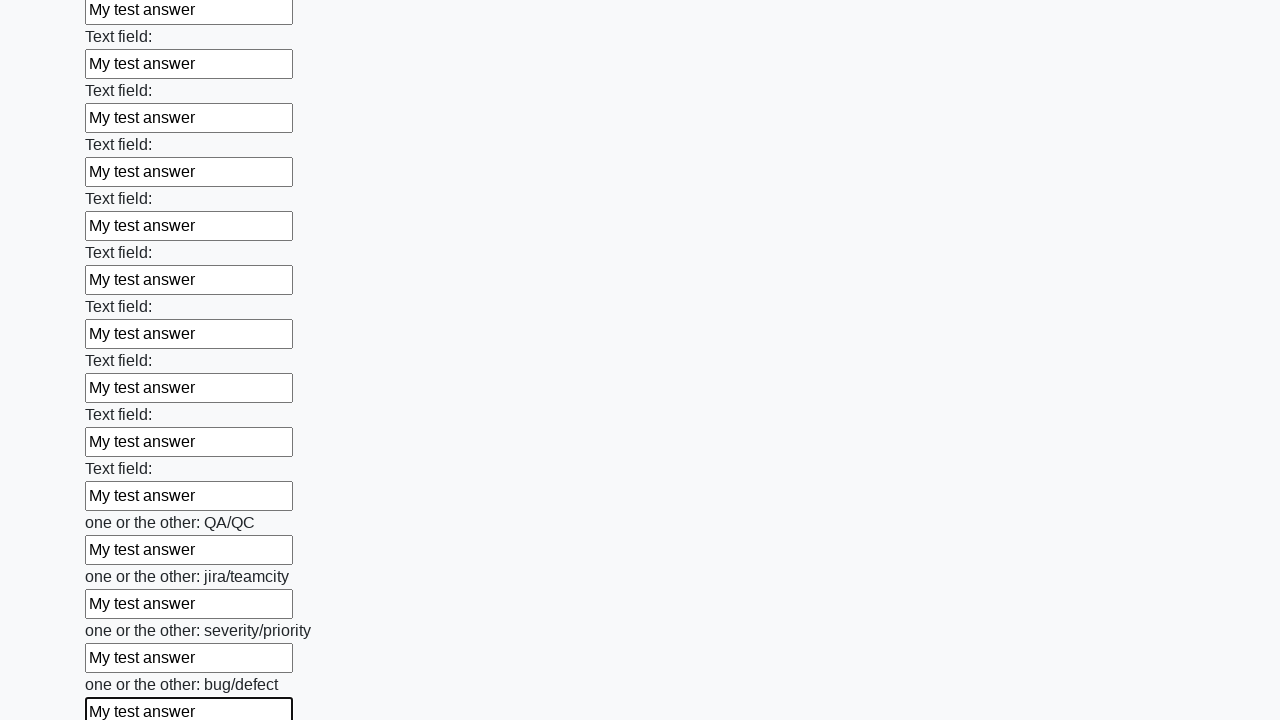

Filled input field with 'My test answer' on input >> nth=91
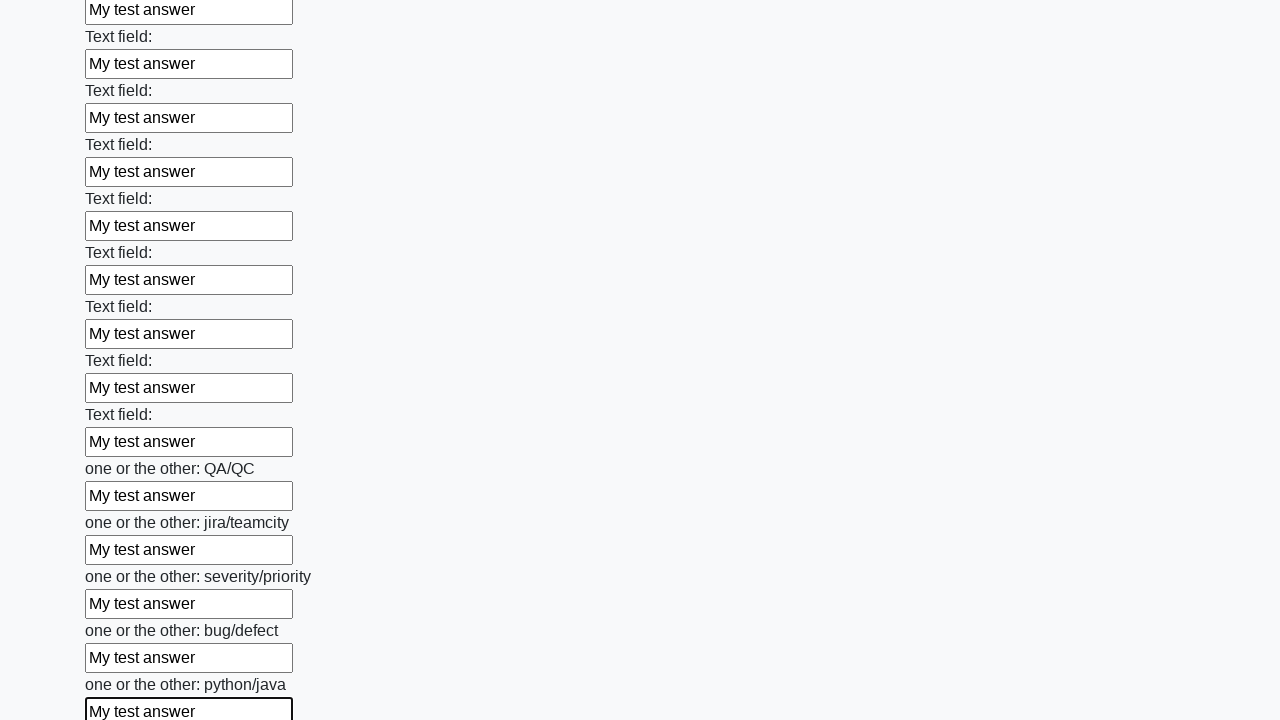

Filled input field with 'My test answer' on input >> nth=92
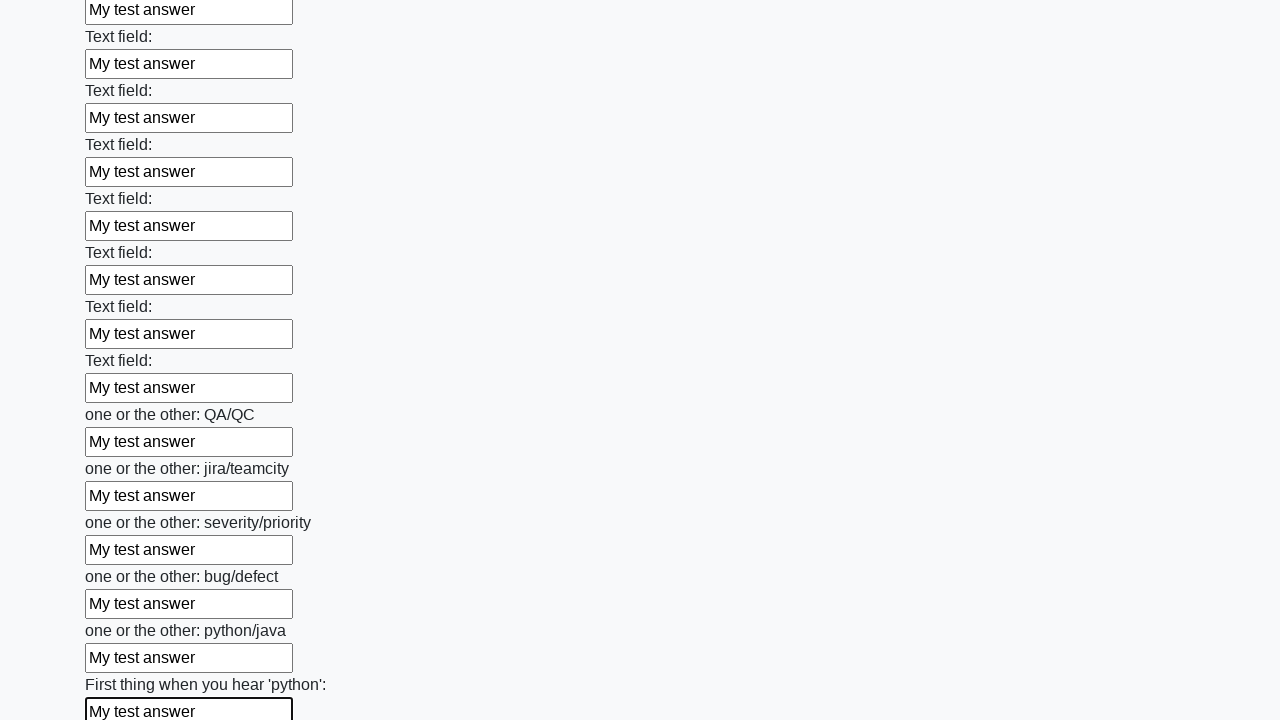

Filled input field with 'My test answer' on input >> nth=93
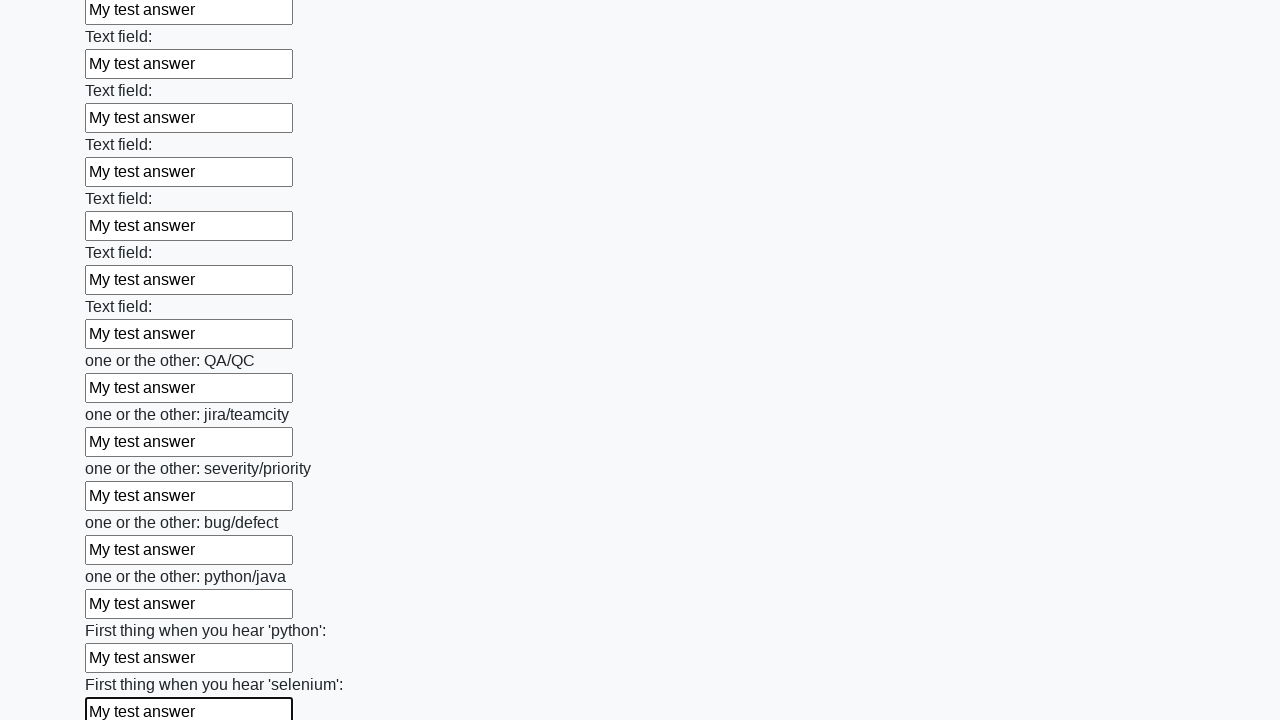

Filled input field with 'My test answer' on input >> nth=94
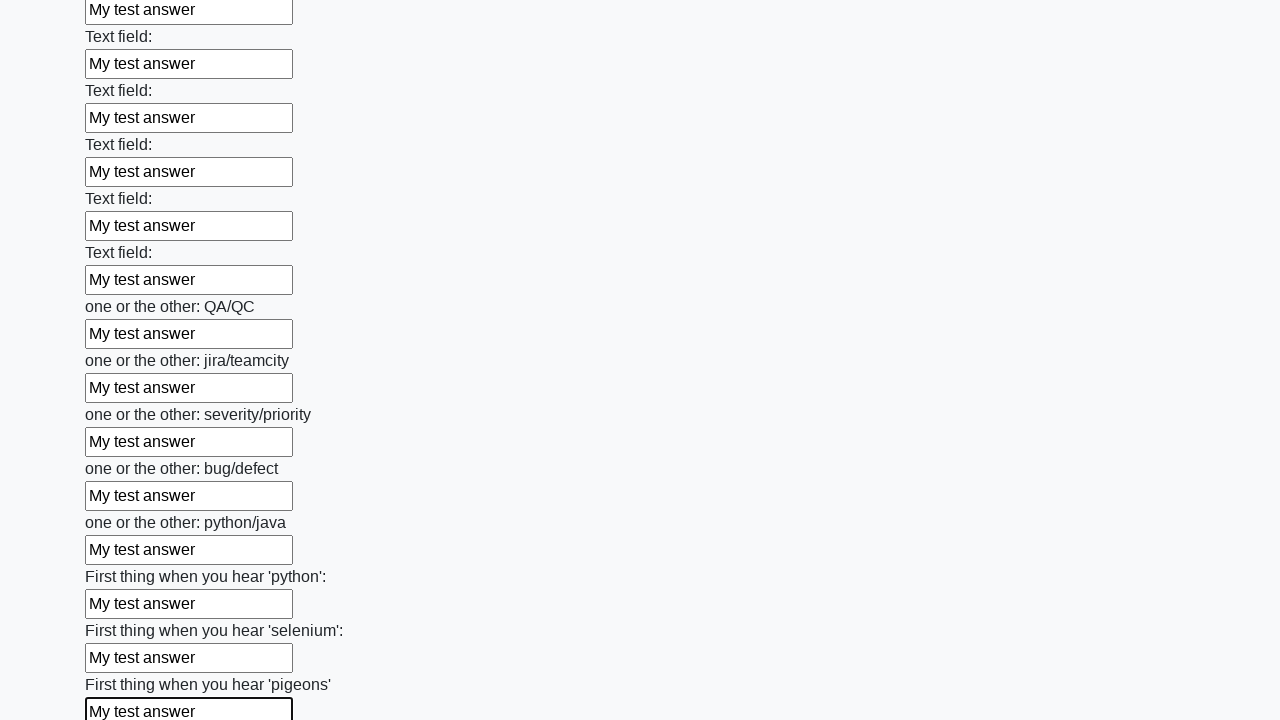

Filled input field with 'My test answer' on input >> nth=95
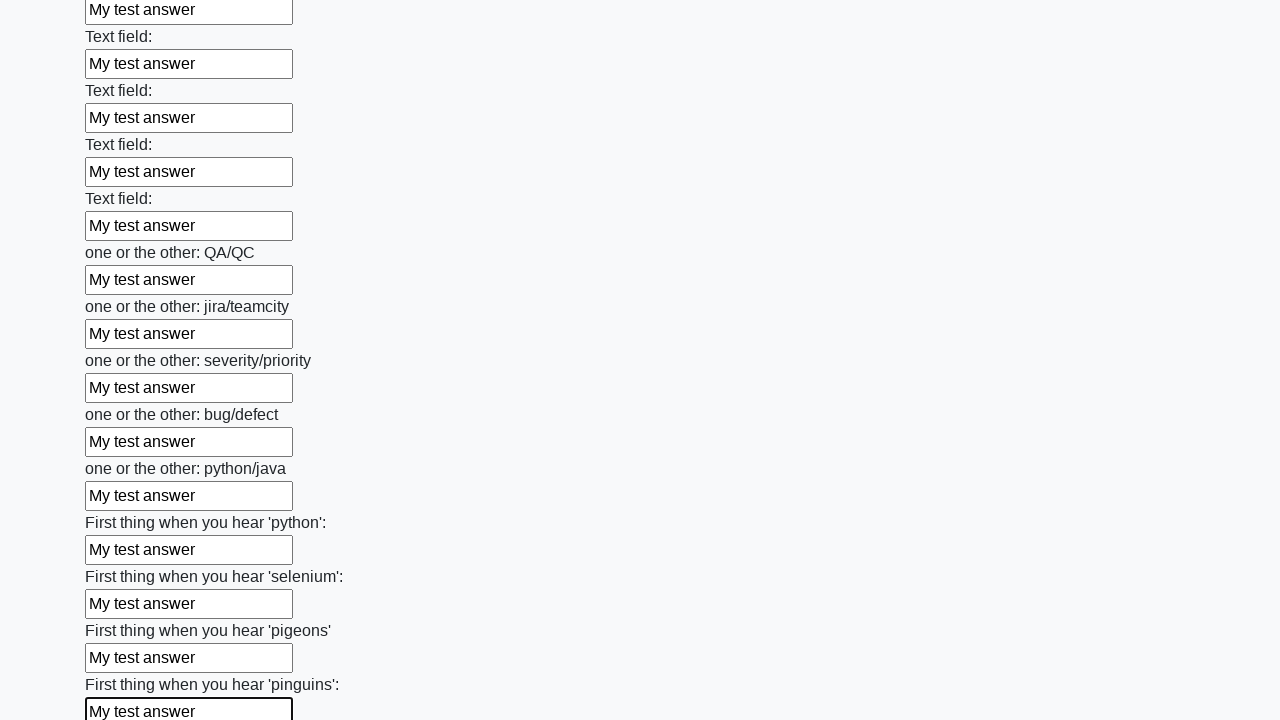

Filled input field with 'My test answer' on input >> nth=96
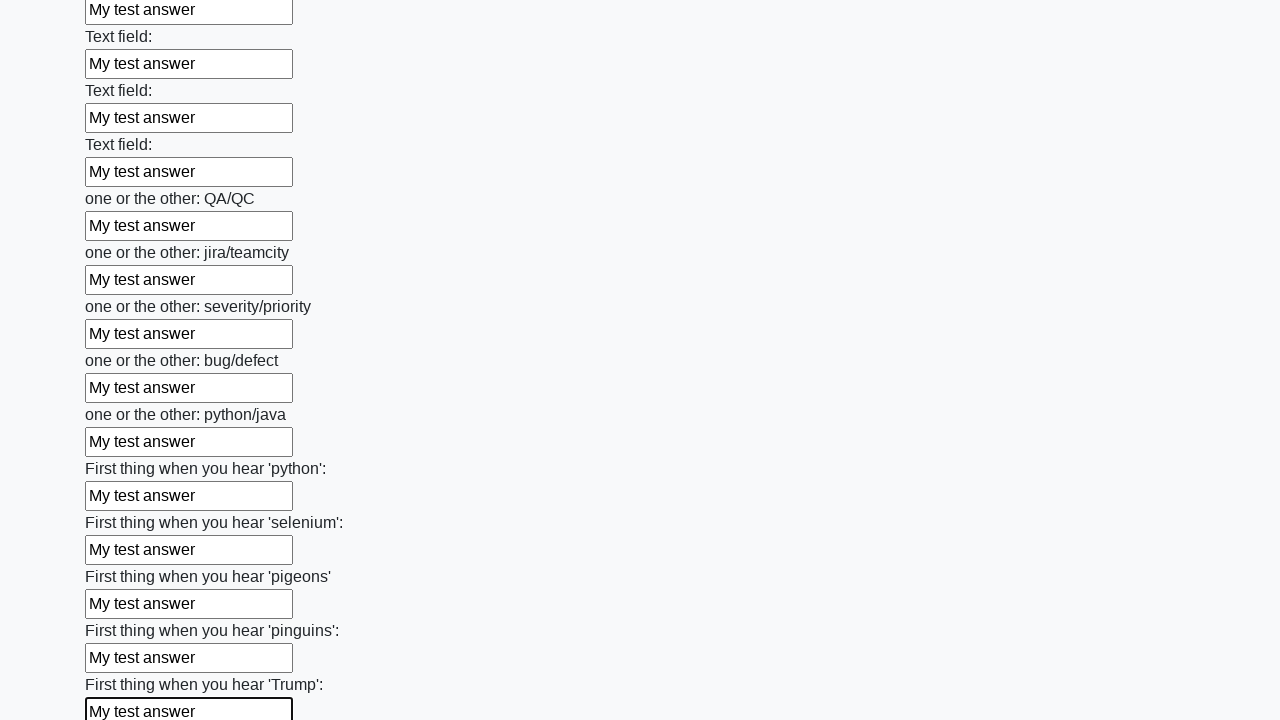

Filled input field with 'My test answer' on input >> nth=97
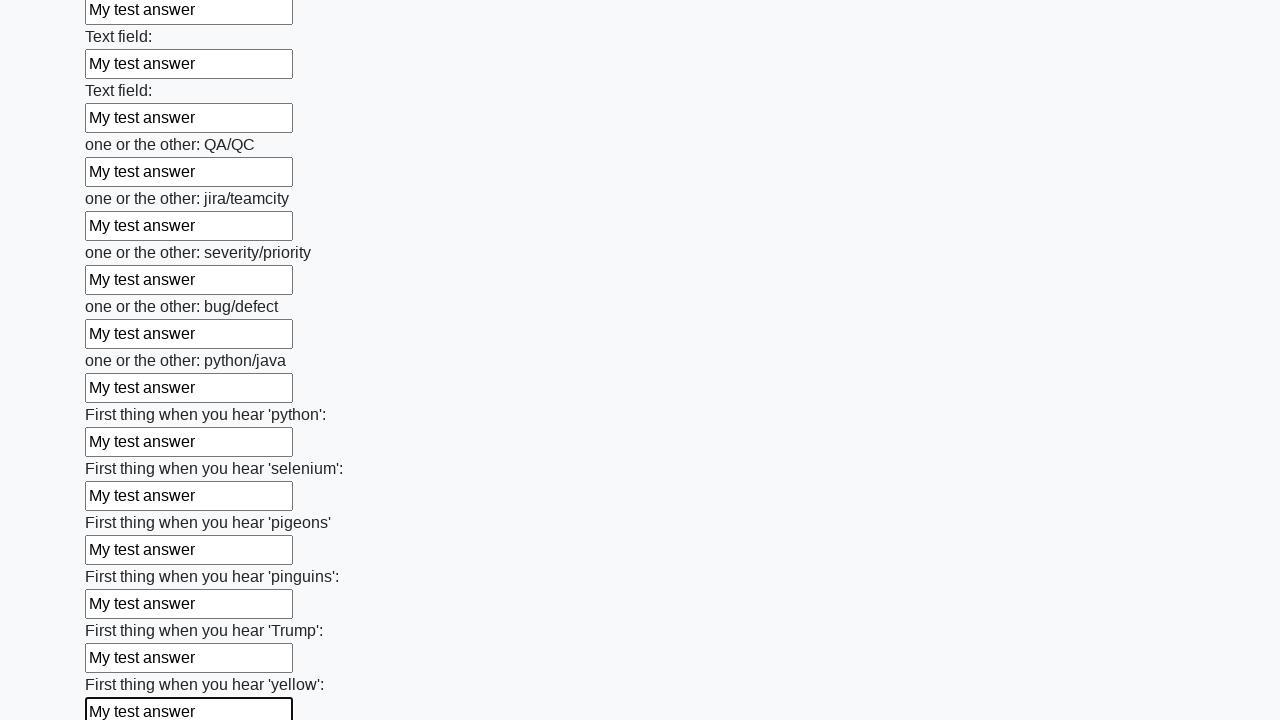

Filled input field with 'My test answer' on input >> nth=98
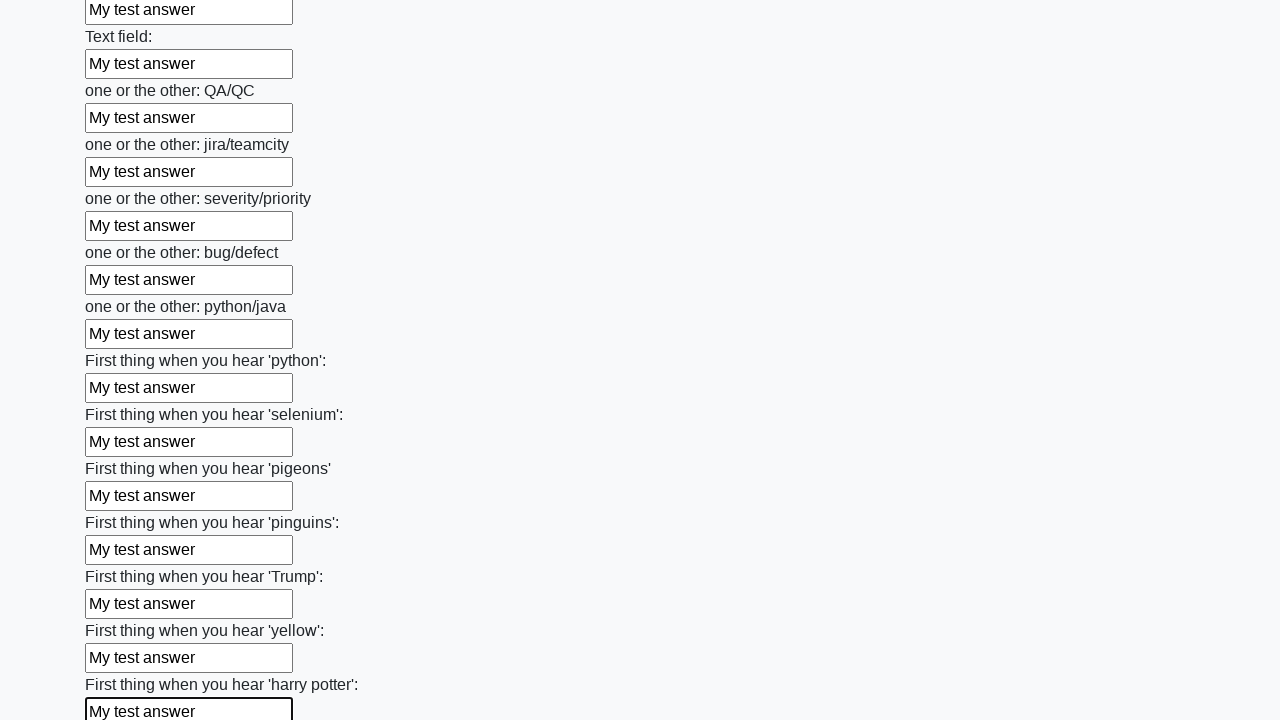

Filled input field with 'My test answer' on input >> nth=99
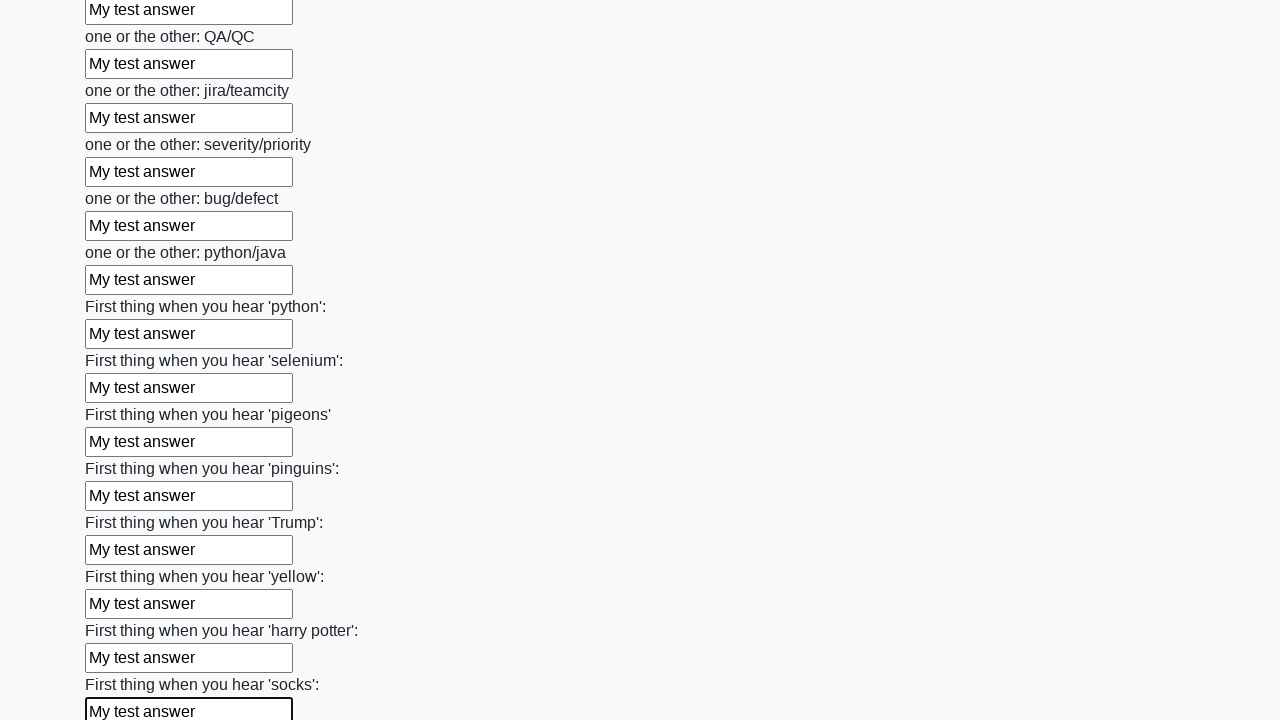

Clicked the form submit button at (123, 611) on button.btn
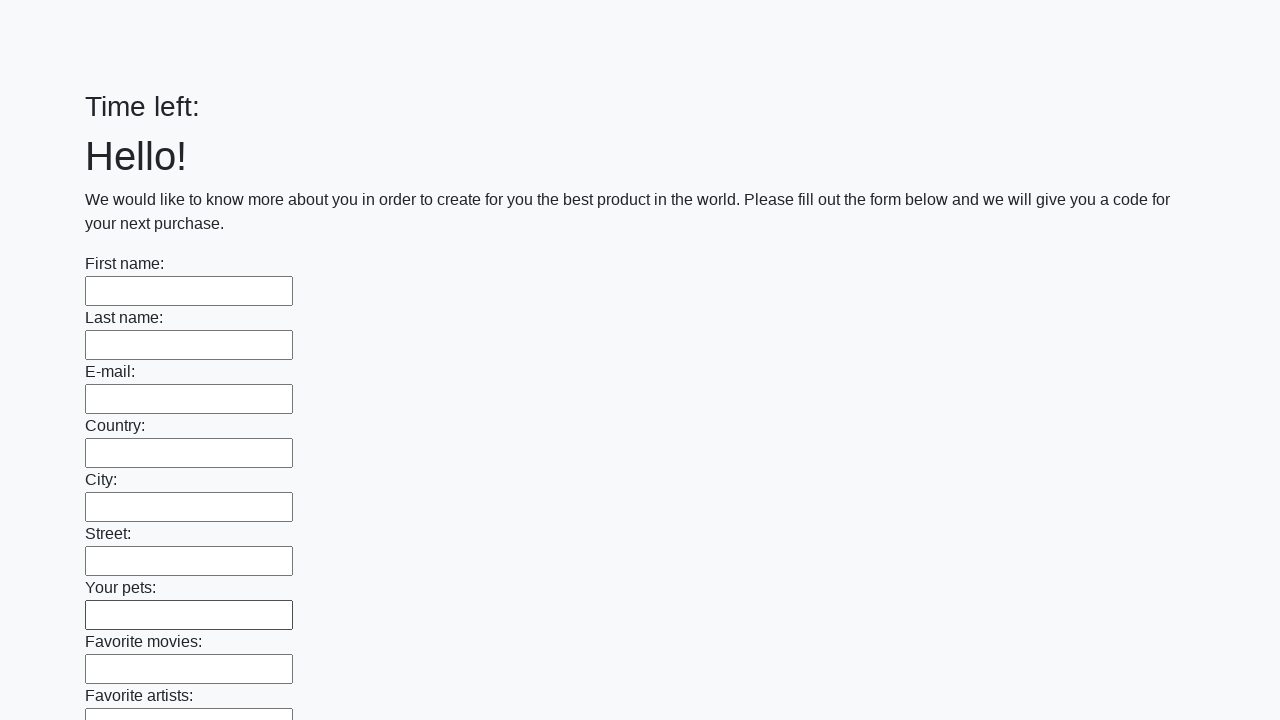

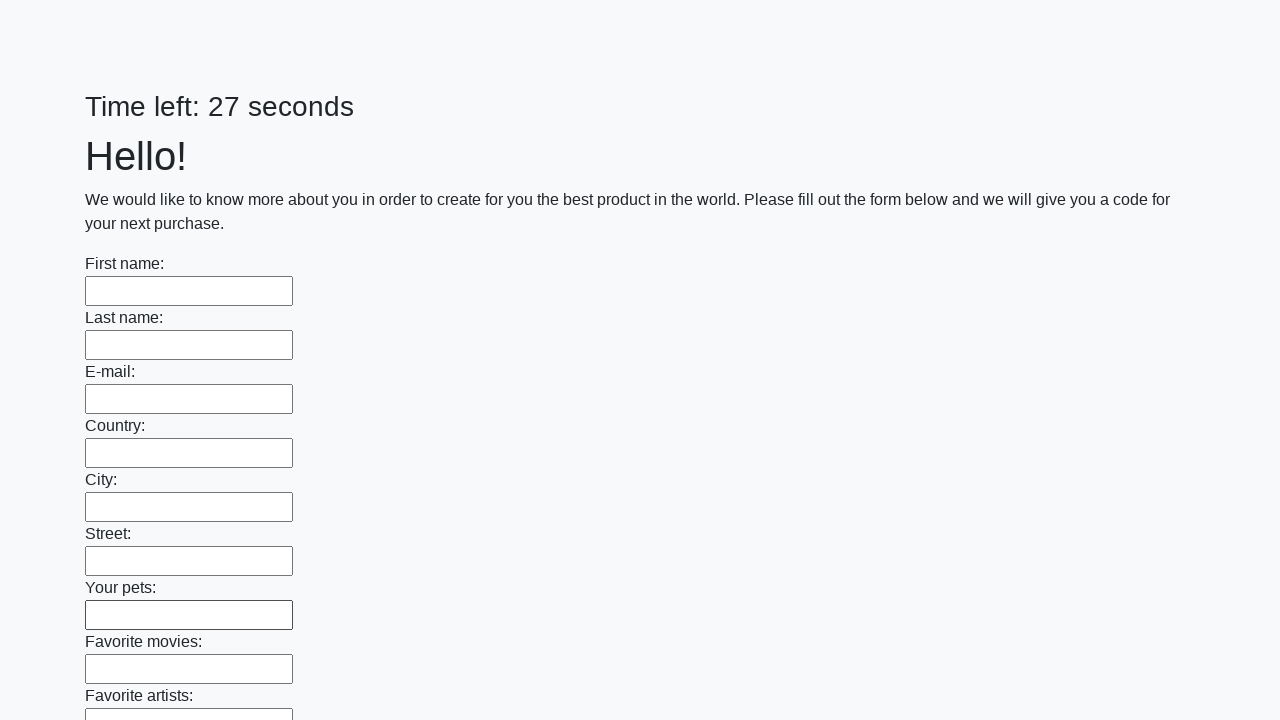